Tests filling a large form by entering "123" into all input fields and clicking the submit button

Starting URL: http://suninjuly.github.io/huge_form.html

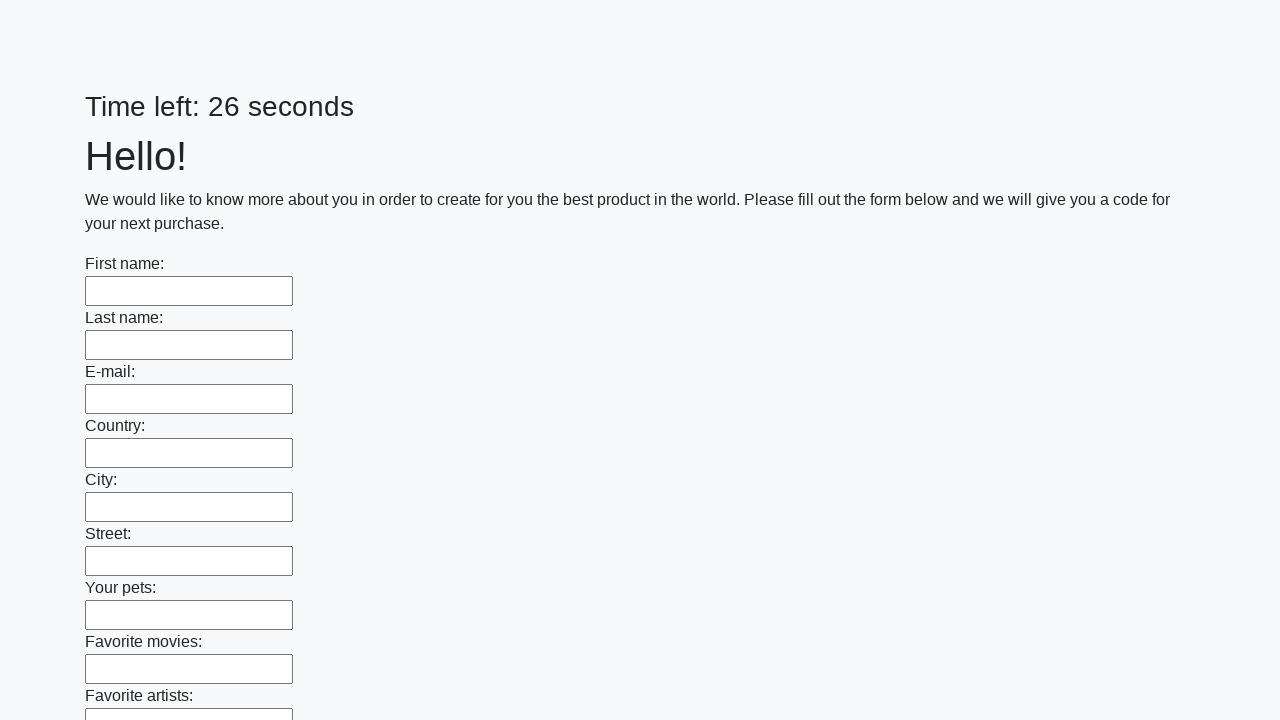

Located all input fields on the huge form
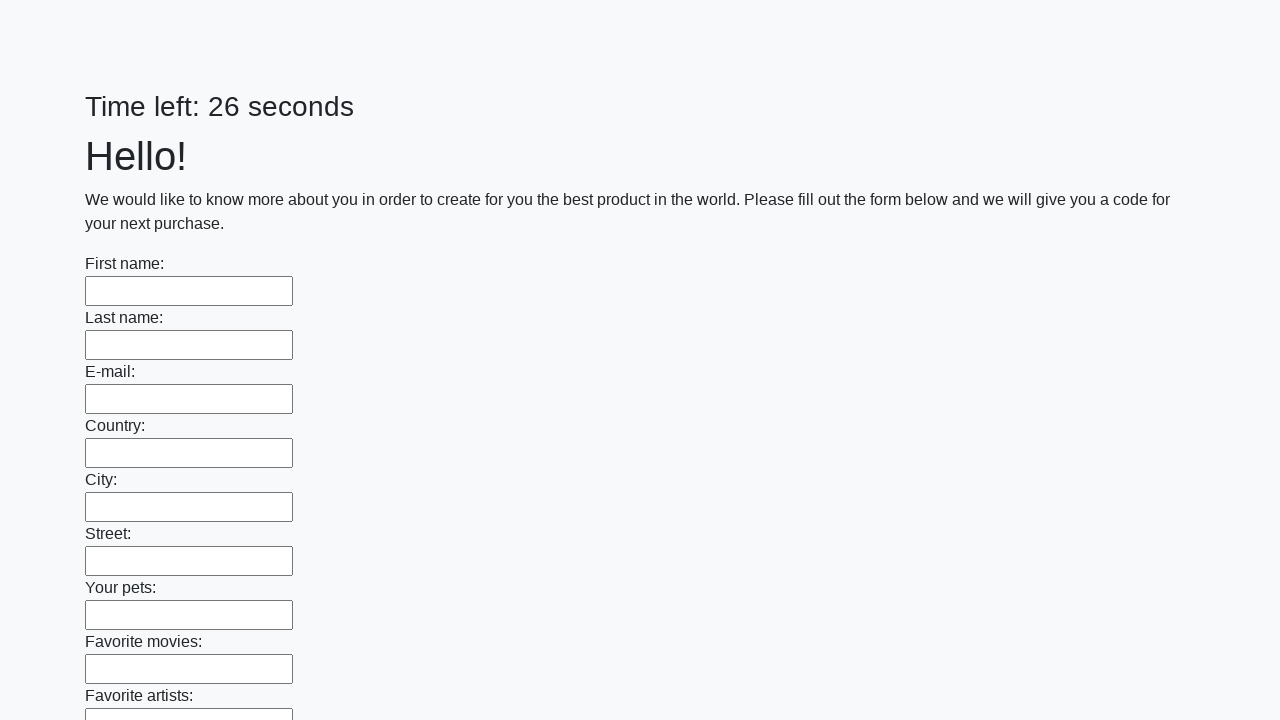

Filled an input field with '123' on input >> nth=0
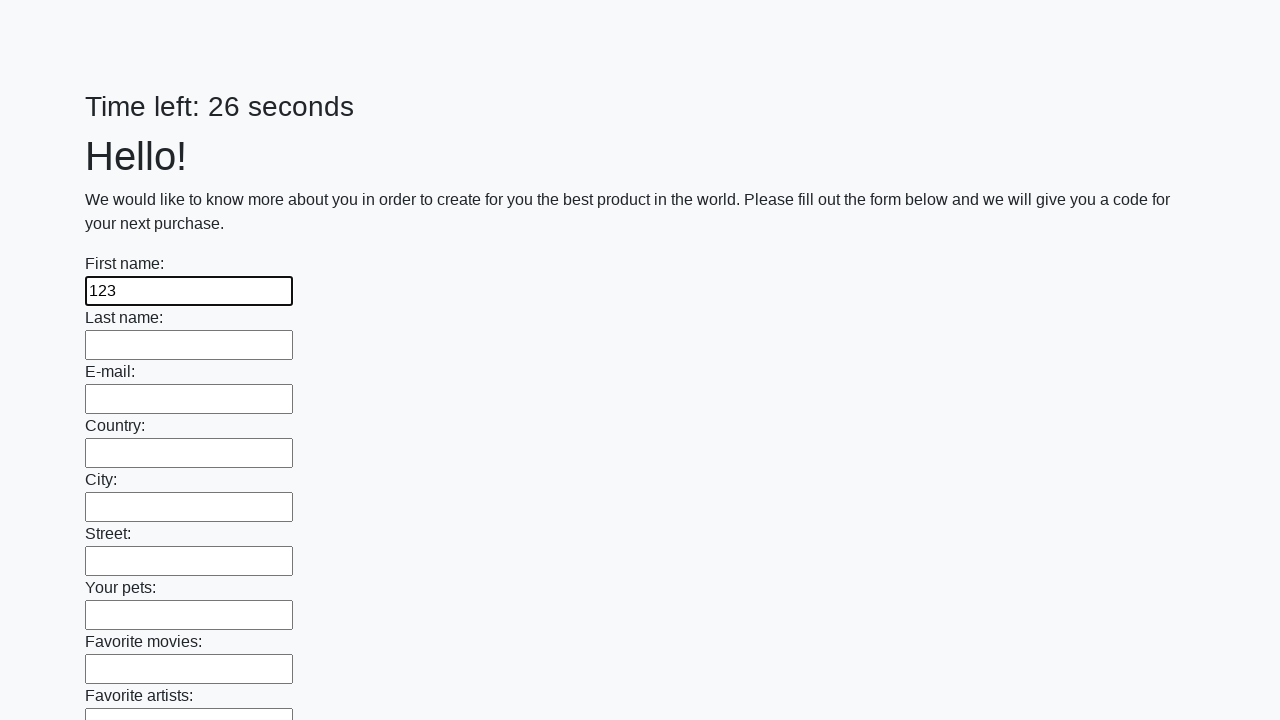

Filled an input field with '123' on input >> nth=1
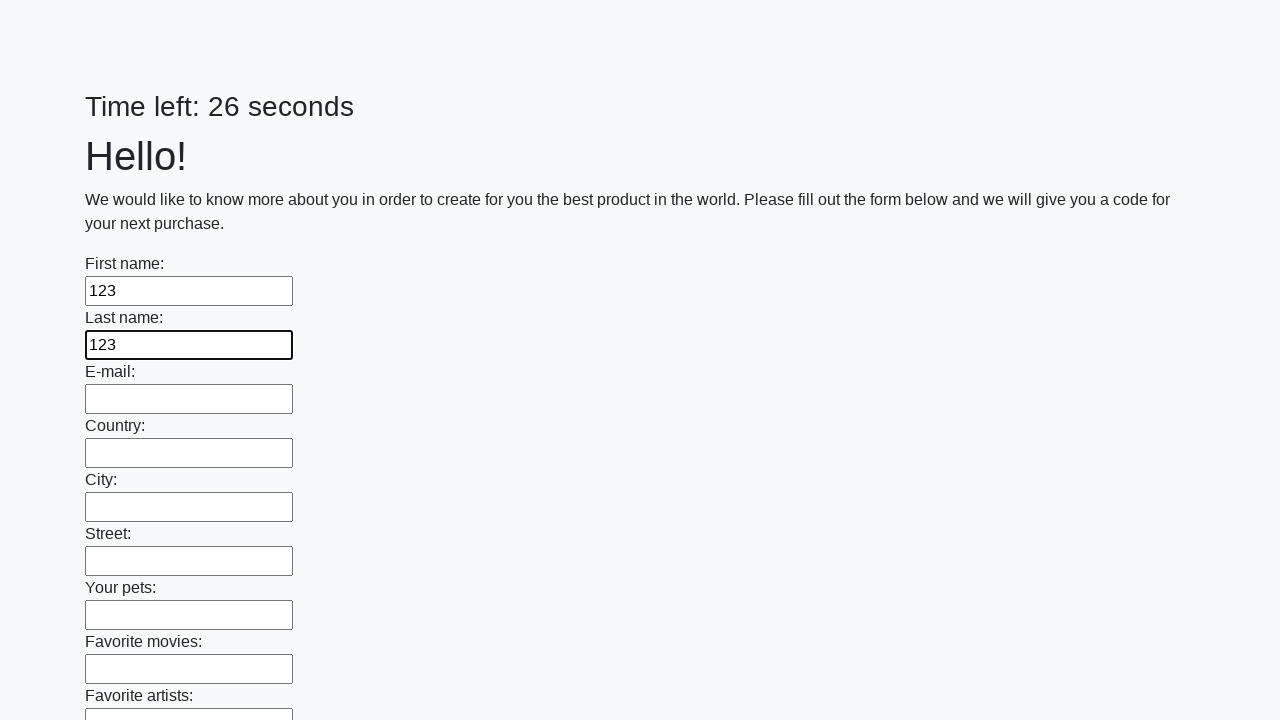

Filled an input field with '123' on input >> nth=2
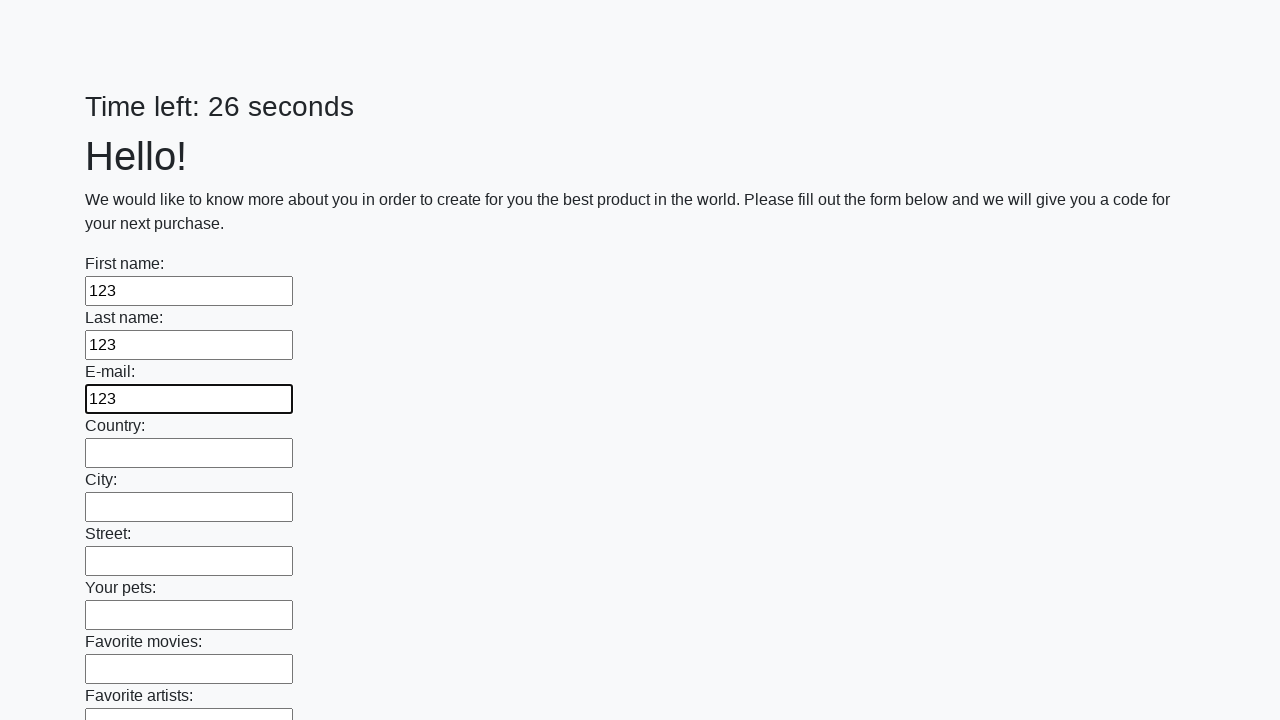

Filled an input field with '123' on input >> nth=3
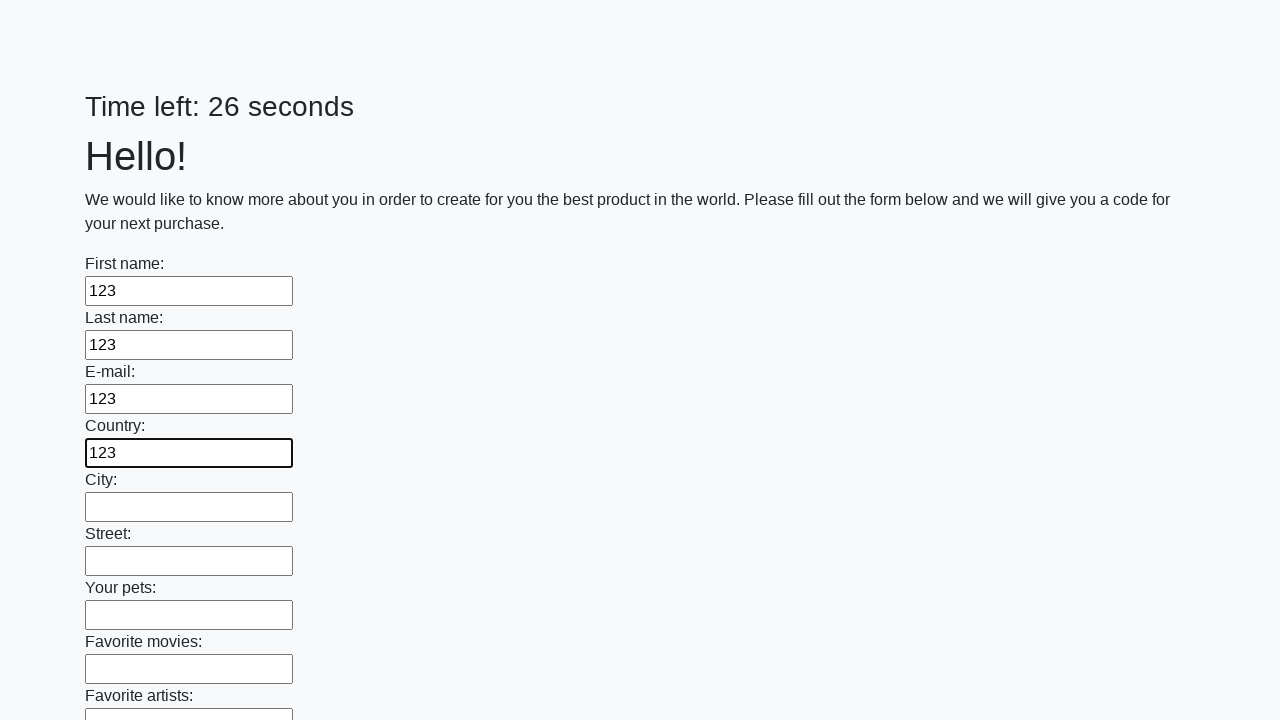

Filled an input field with '123' on input >> nth=4
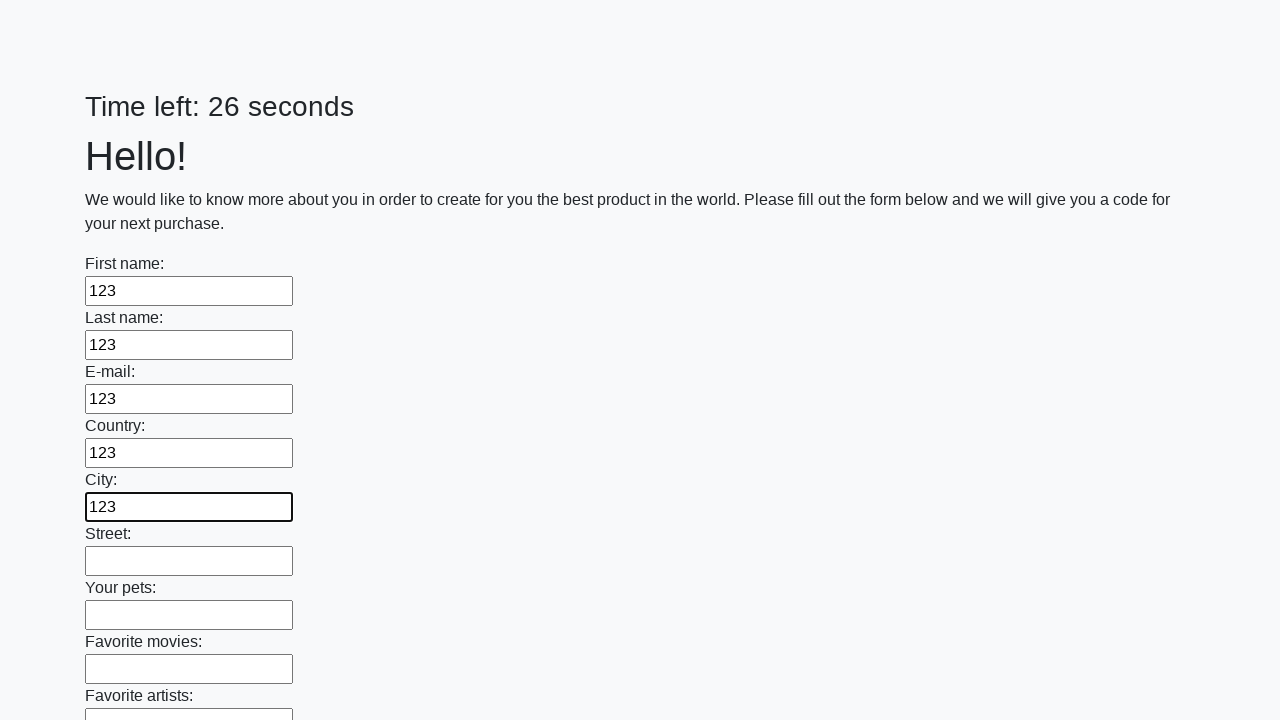

Filled an input field with '123' on input >> nth=5
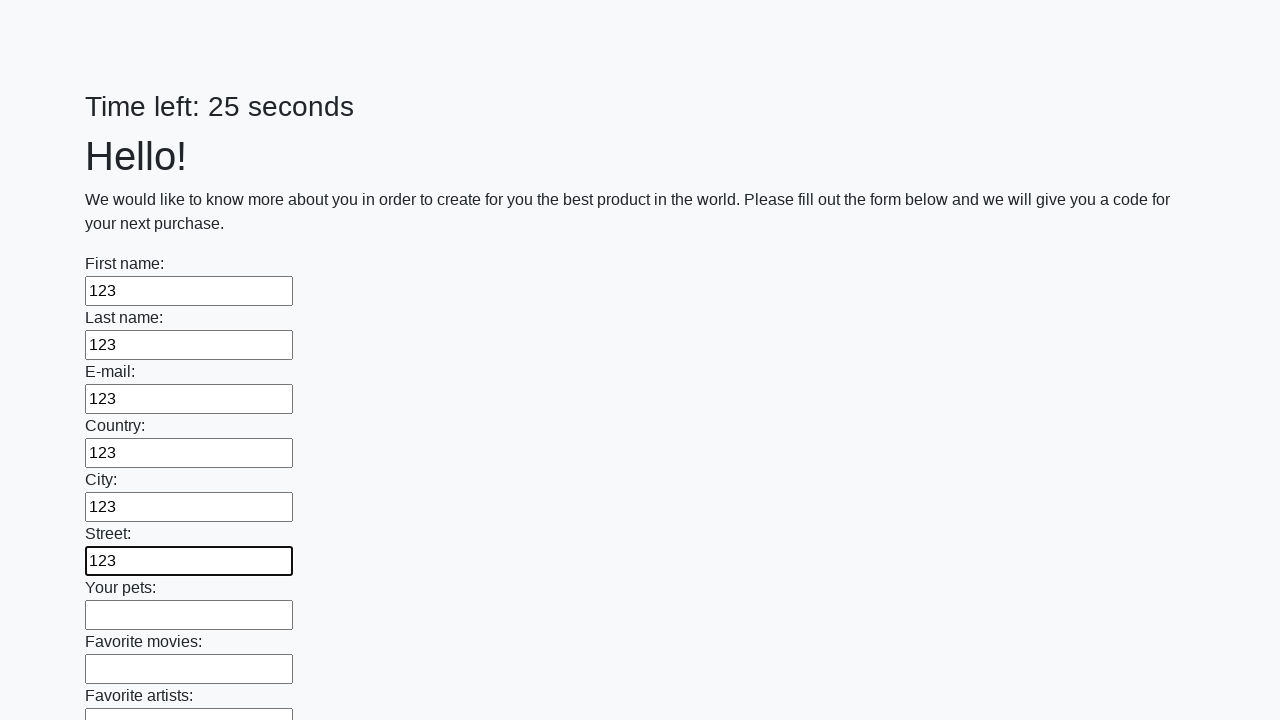

Filled an input field with '123' on input >> nth=6
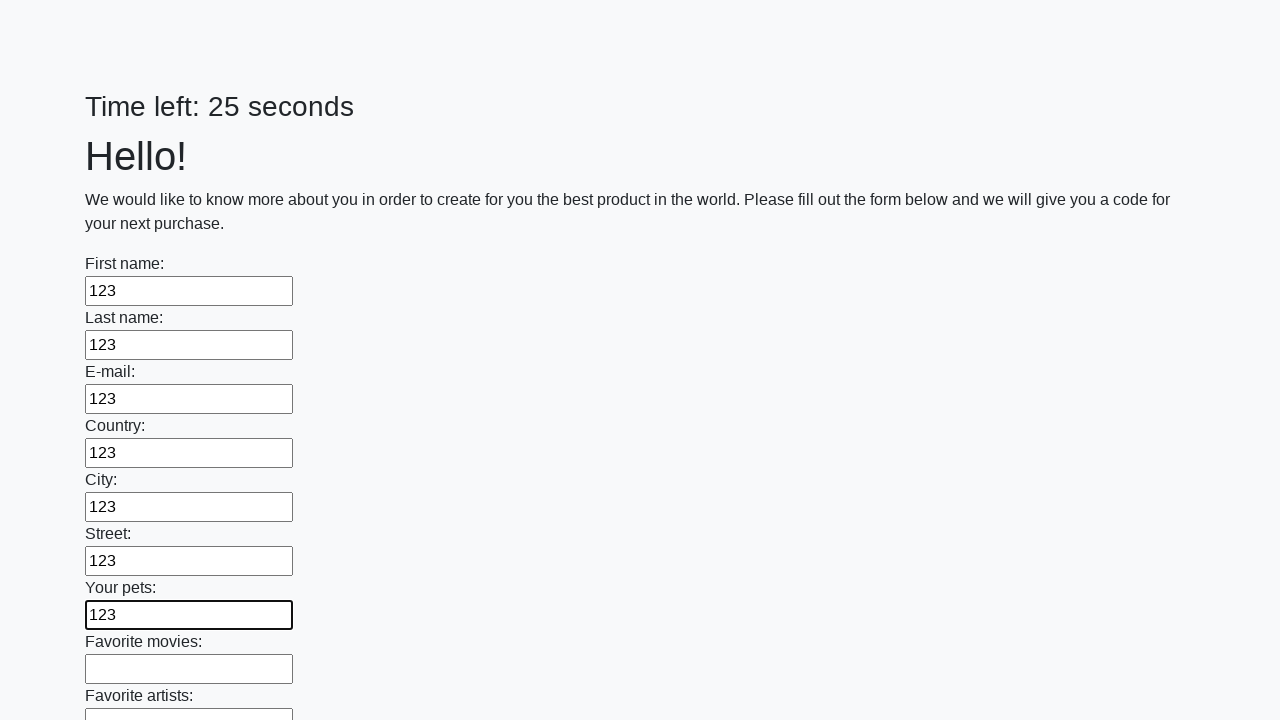

Filled an input field with '123' on input >> nth=7
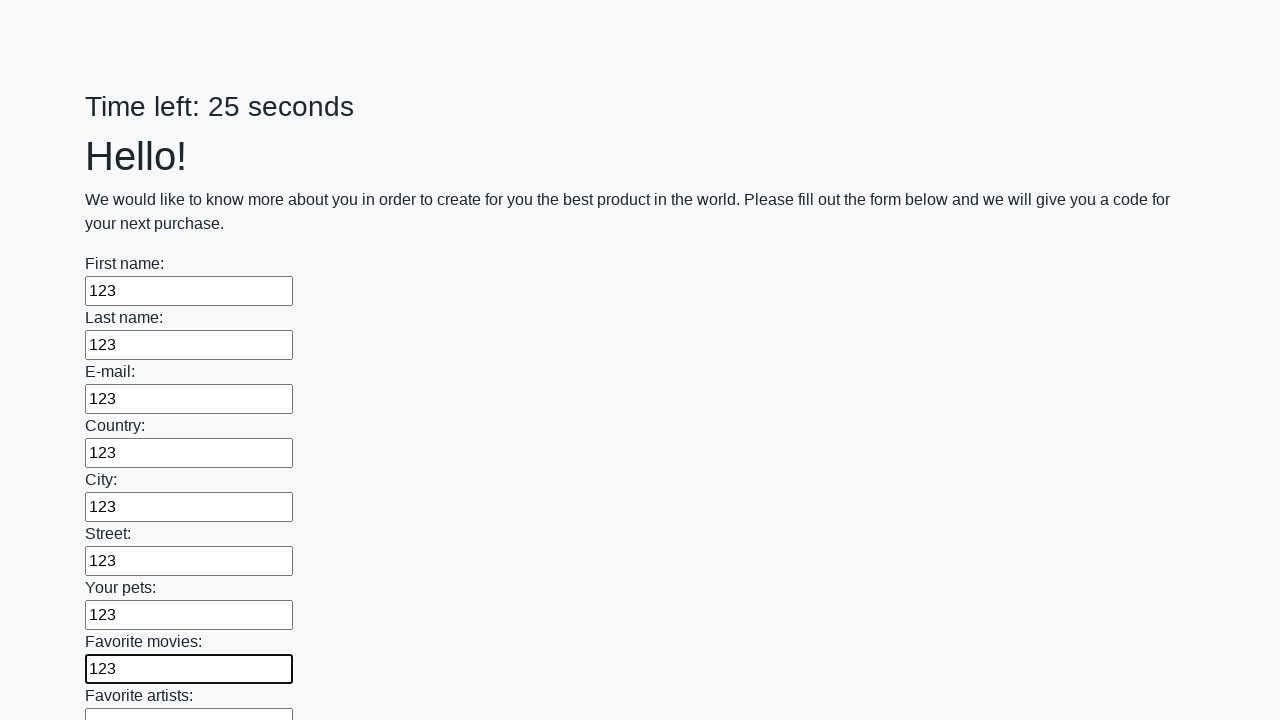

Filled an input field with '123' on input >> nth=8
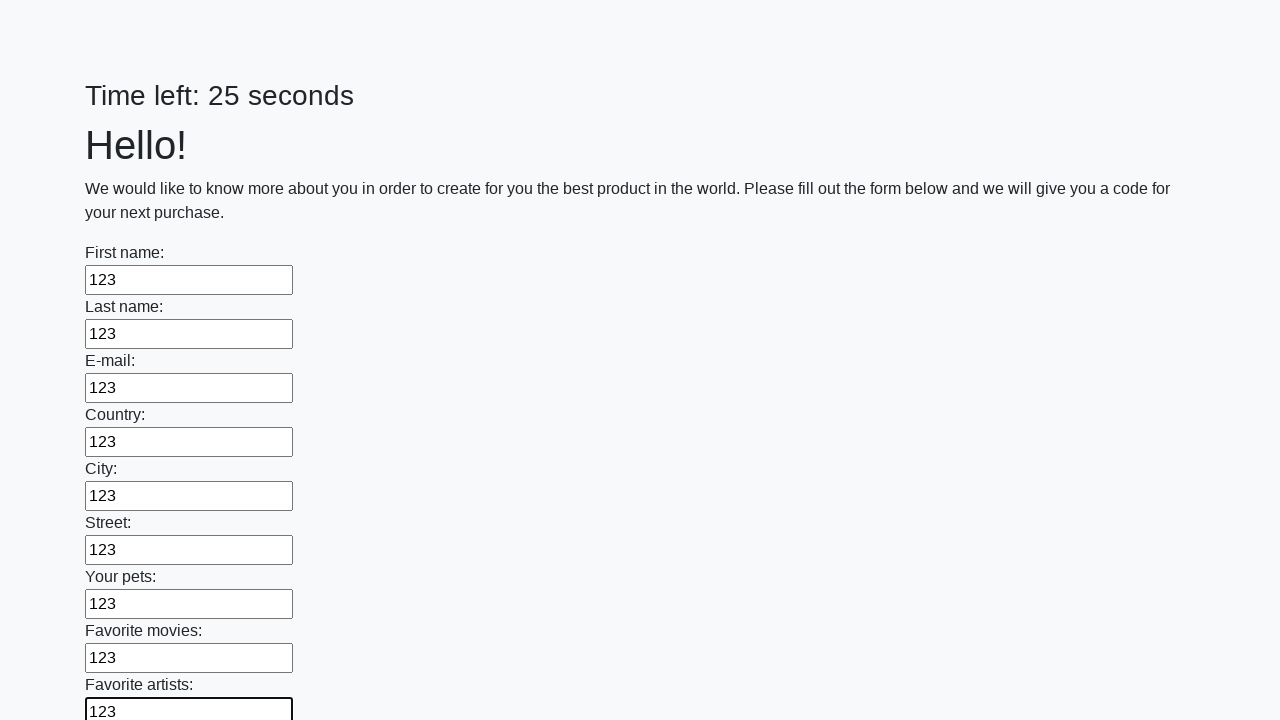

Filled an input field with '123' on input >> nth=9
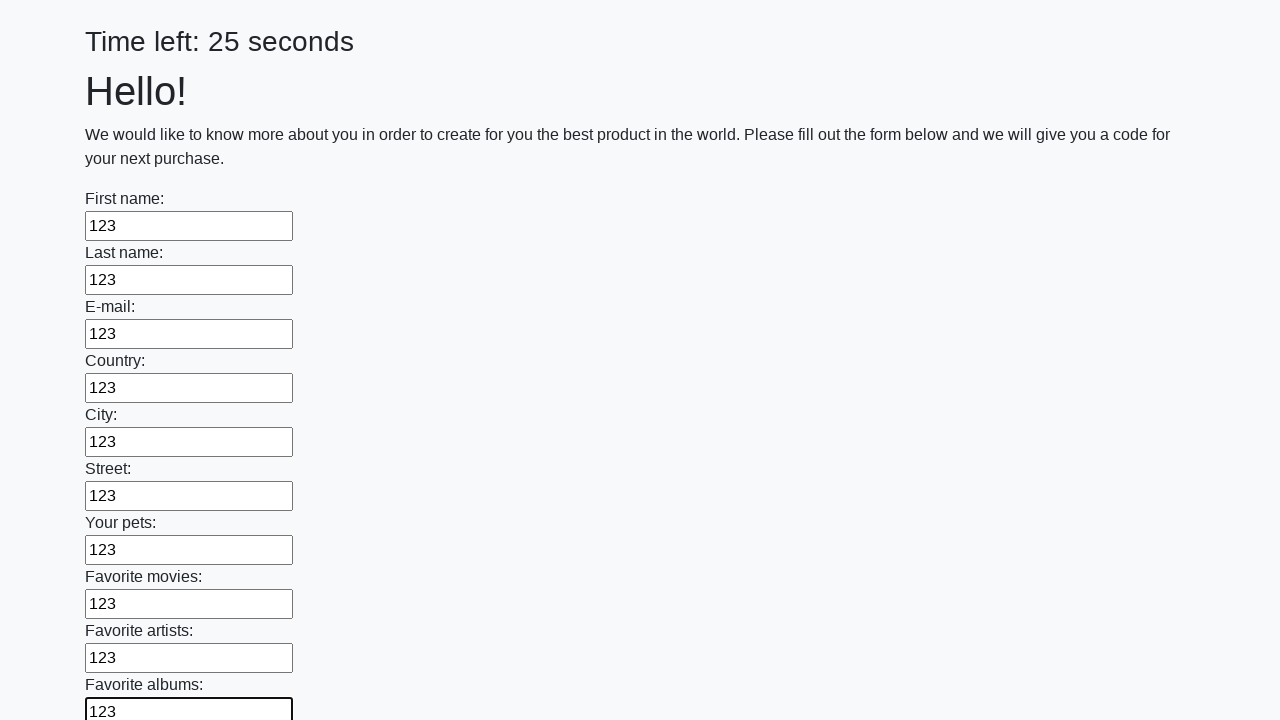

Filled an input field with '123' on input >> nth=10
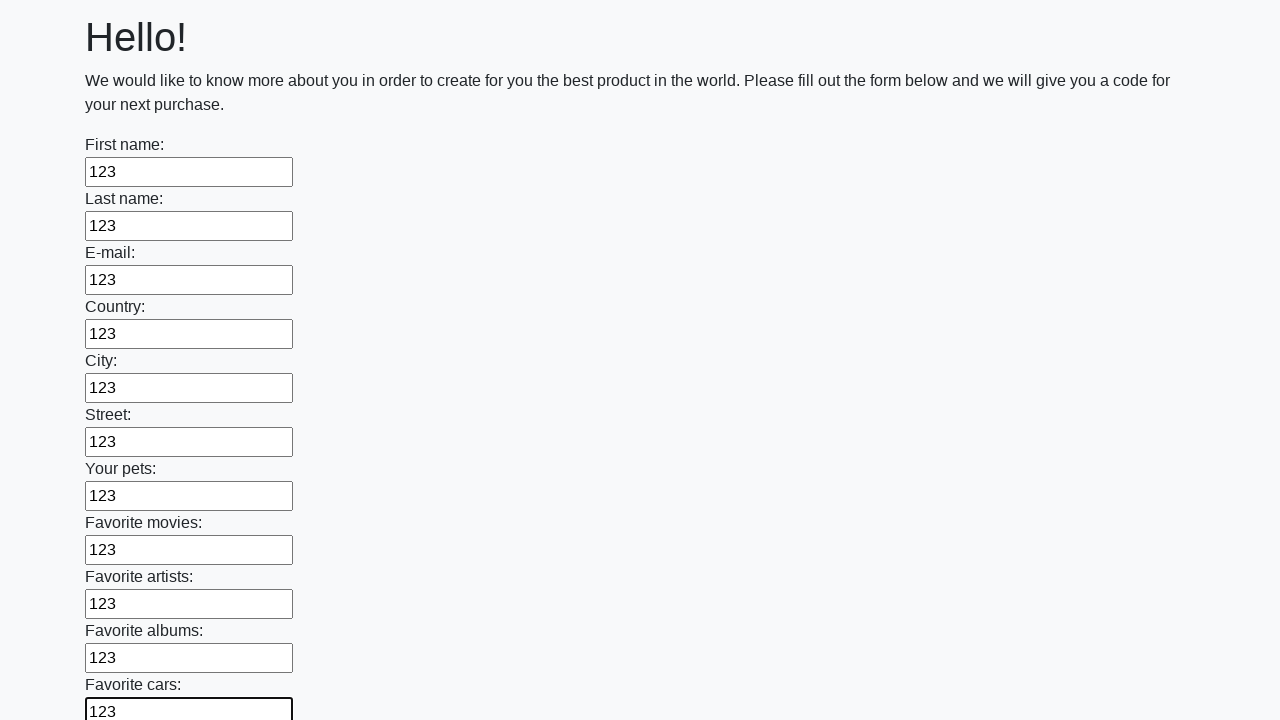

Filled an input field with '123' on input >> nth=11
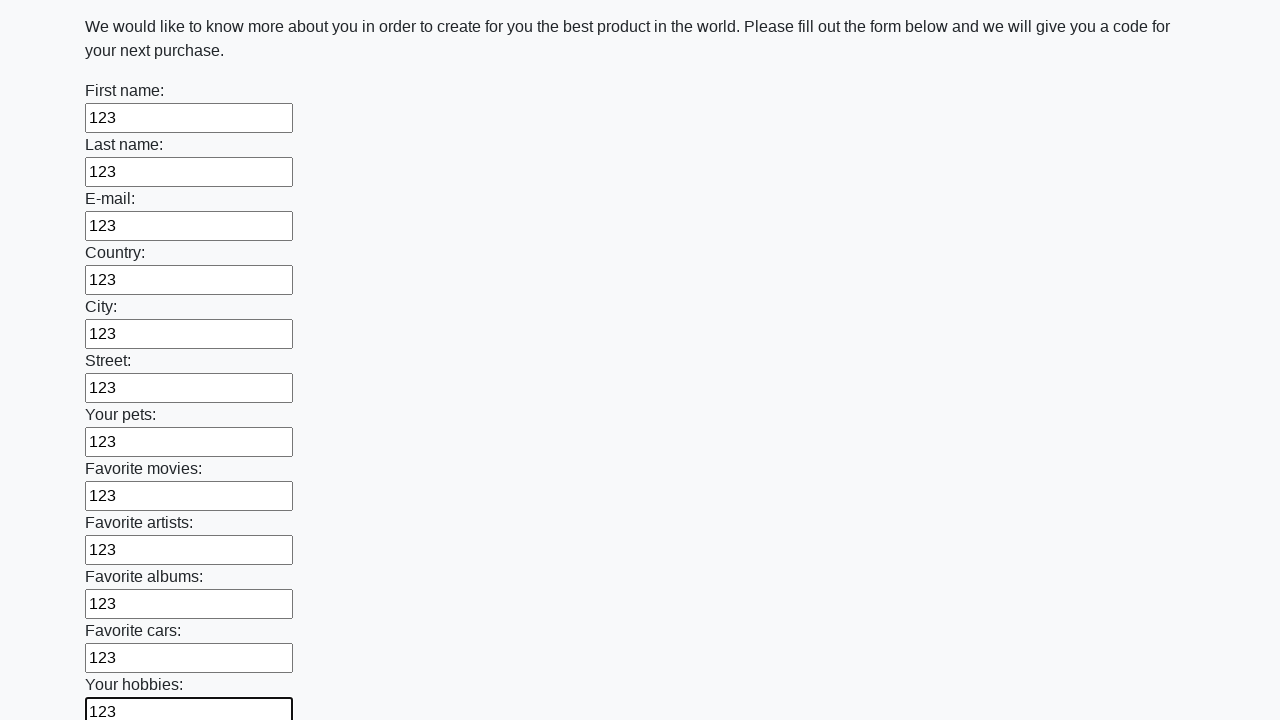

Filled an input field with '123' on input >> nth=12
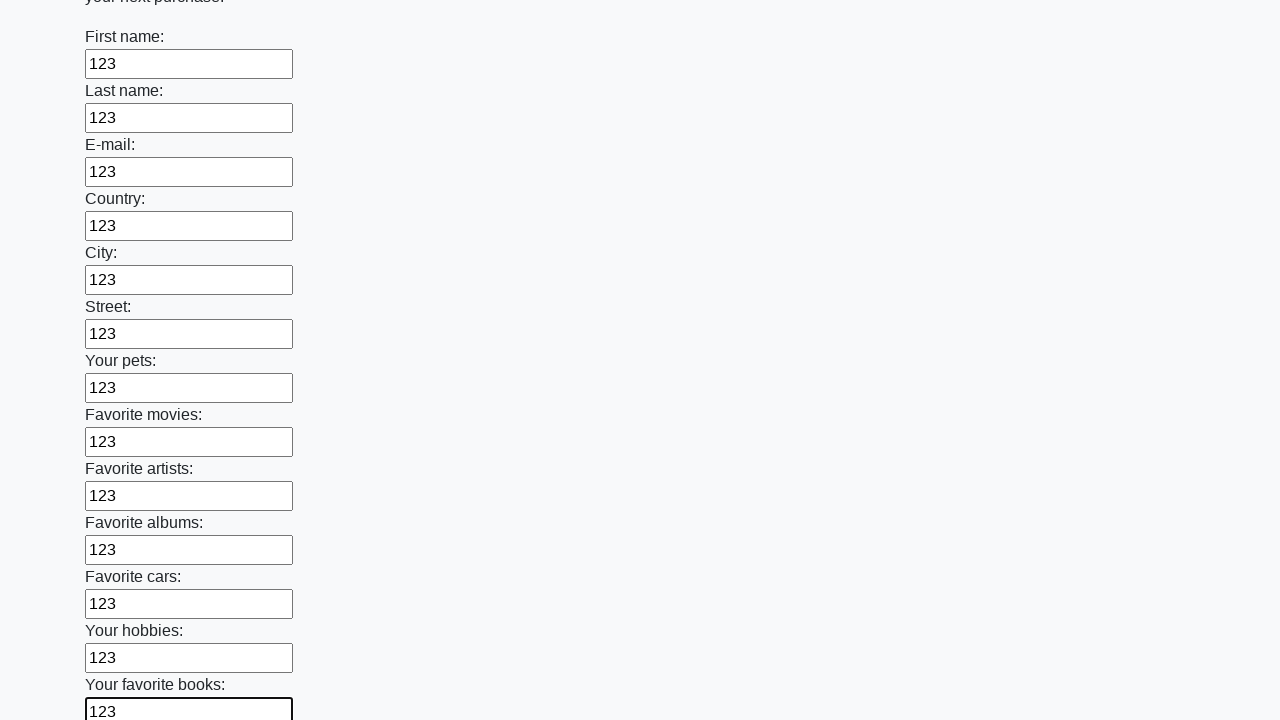

Filled an input field with '123' on input >> nth=13
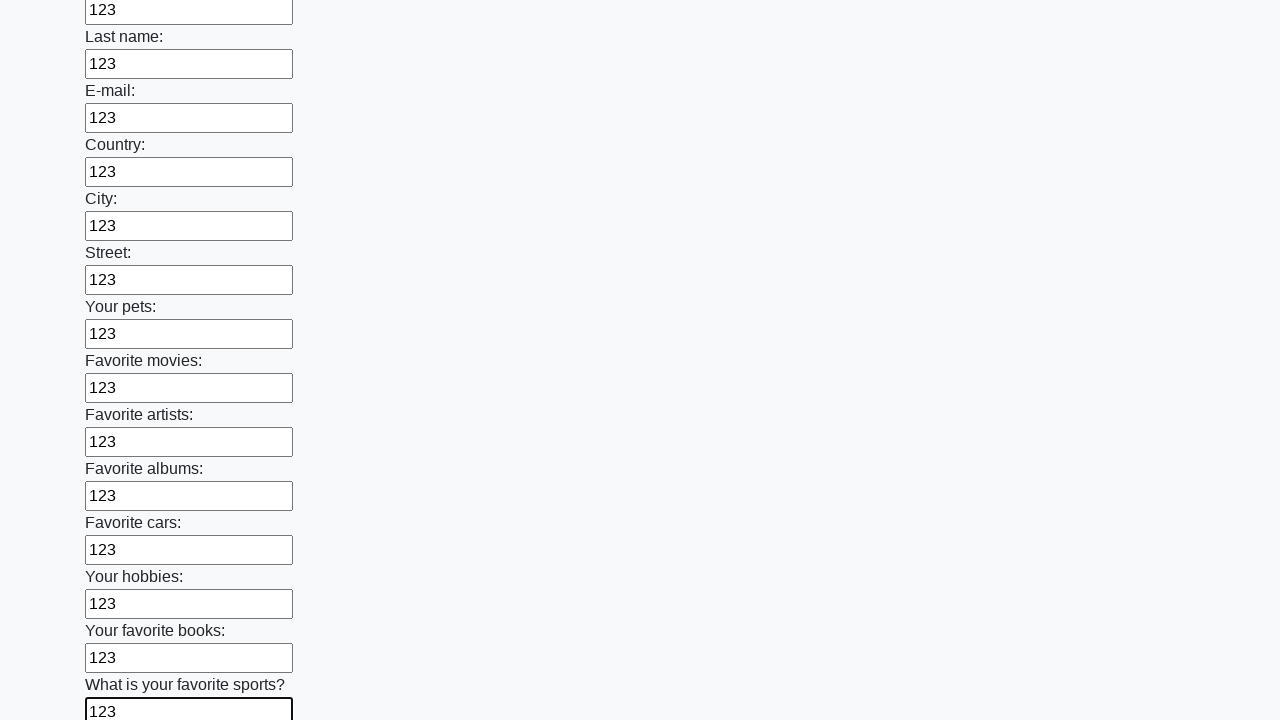

Filled an input field with '123' on input >> nth=14
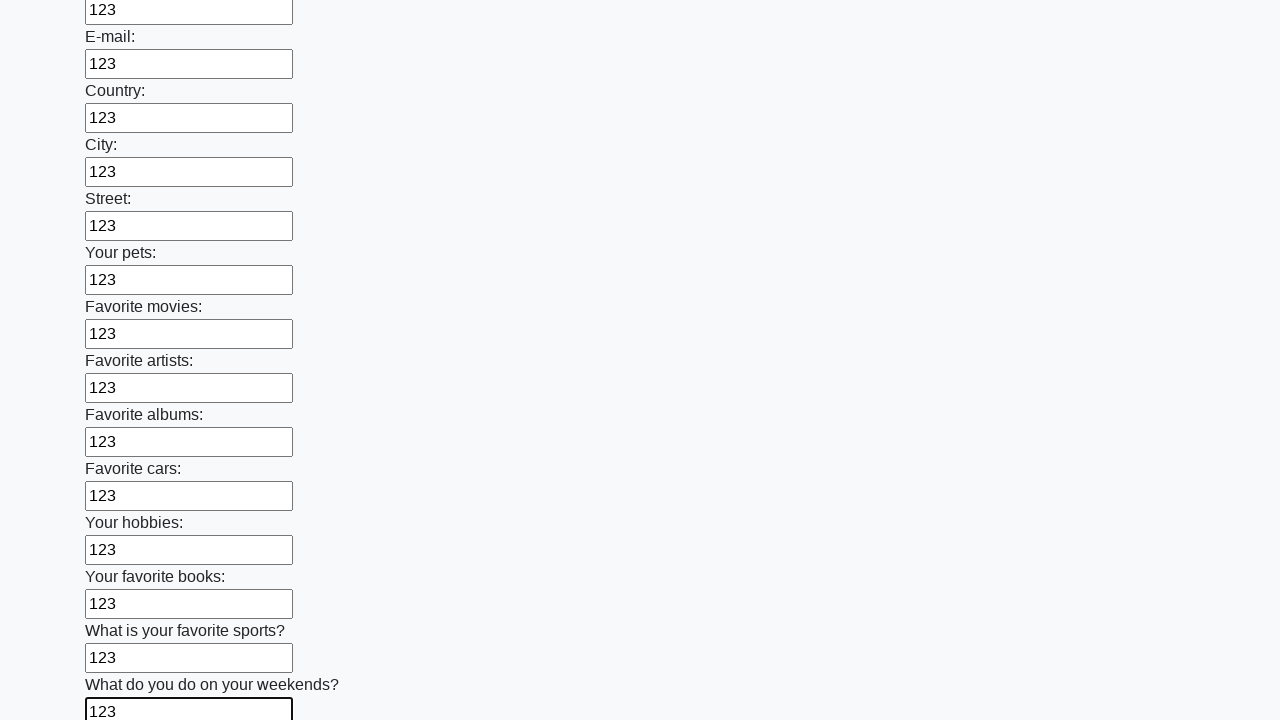

Filled an input field with '123' on input >> nth=15
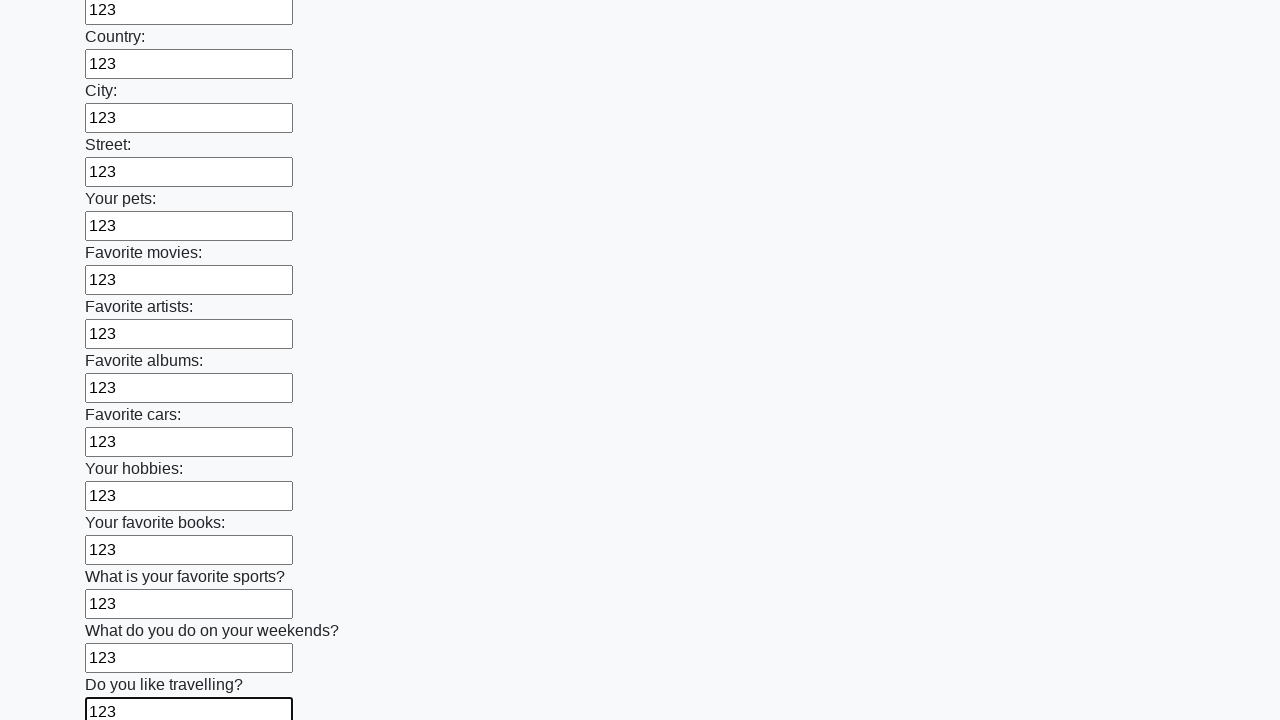

Filled an input field with '123' on input >> nth=16
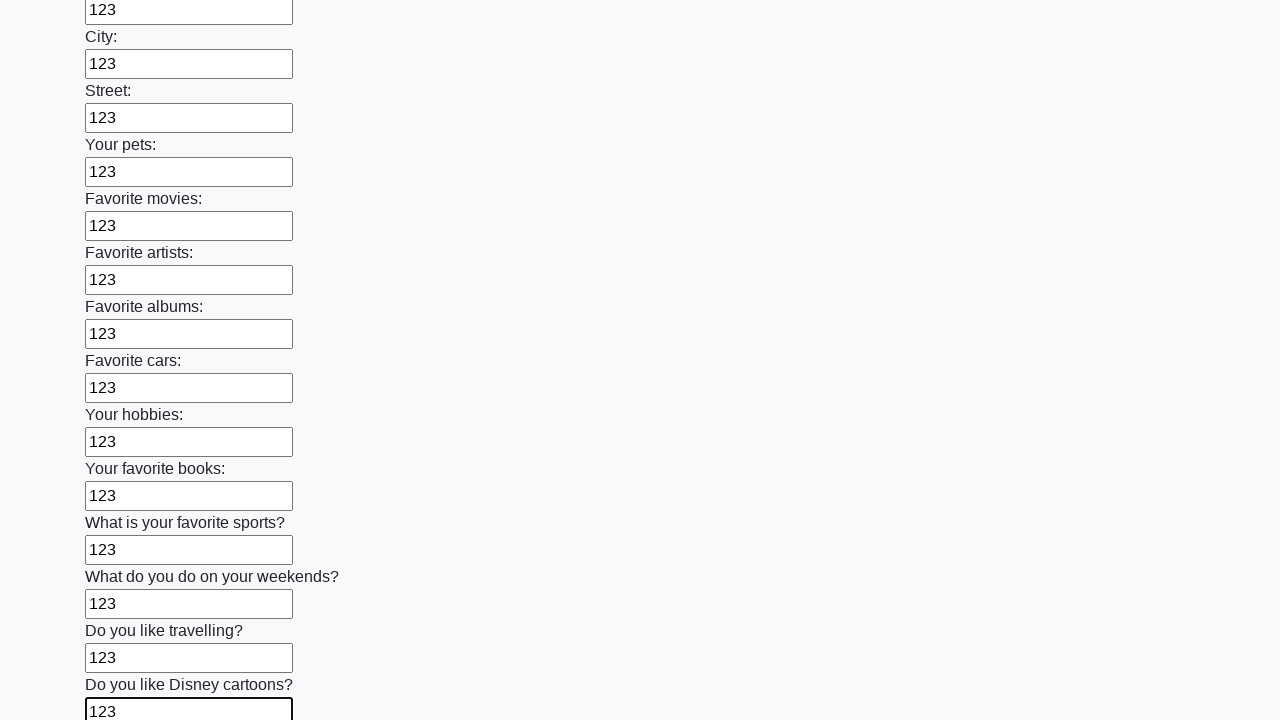

Filled an input field with '123' on input >> nth=17
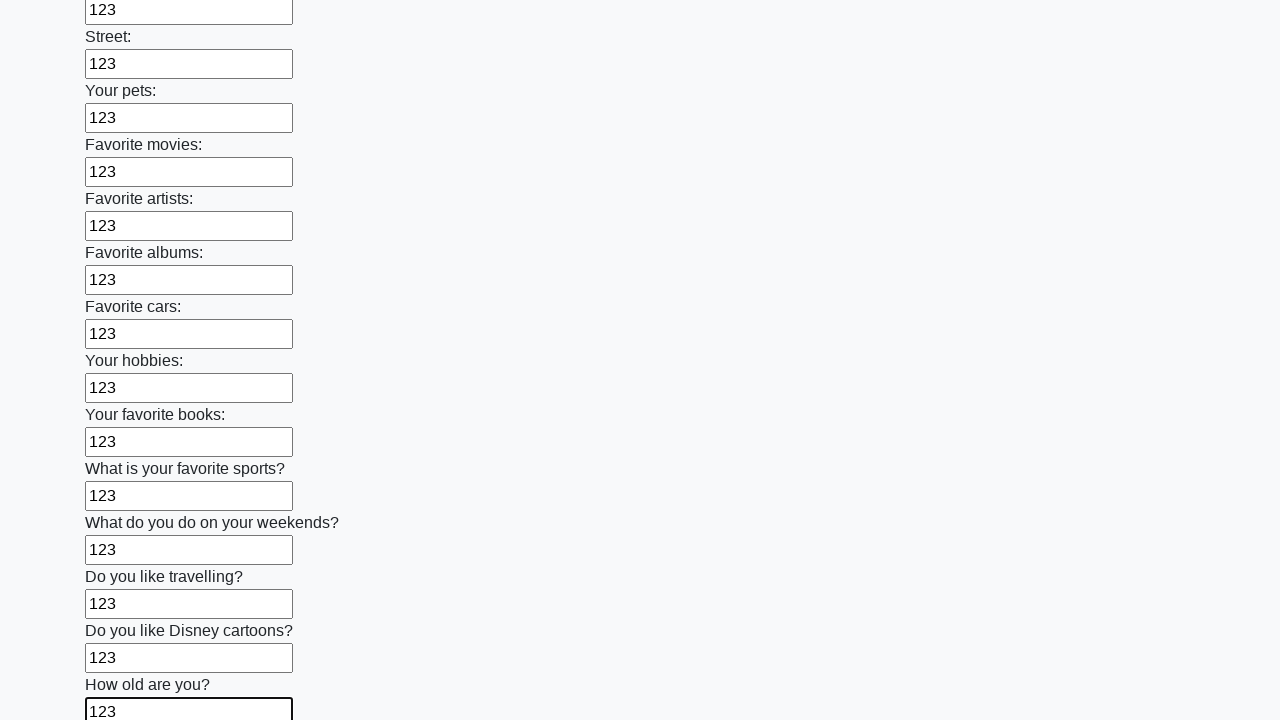

Filled an input field with '123' on input >> nth=18
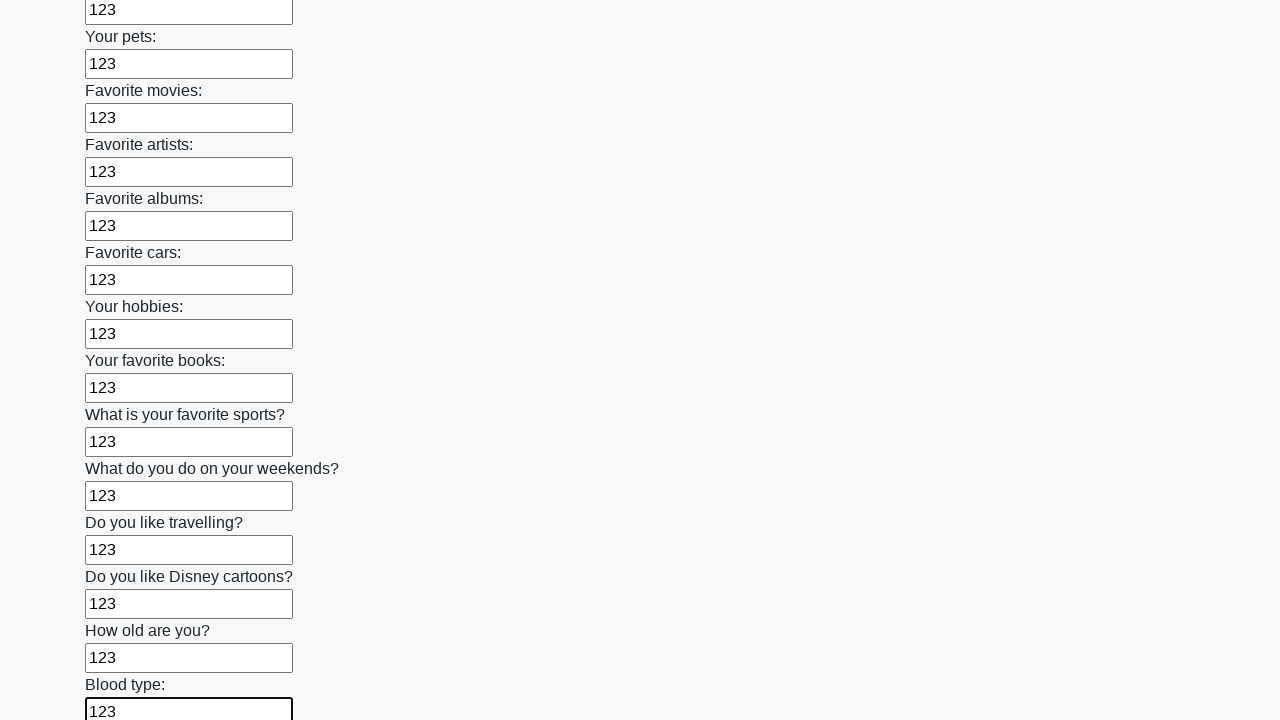

Filled an input field with '123' on input >> nth=19
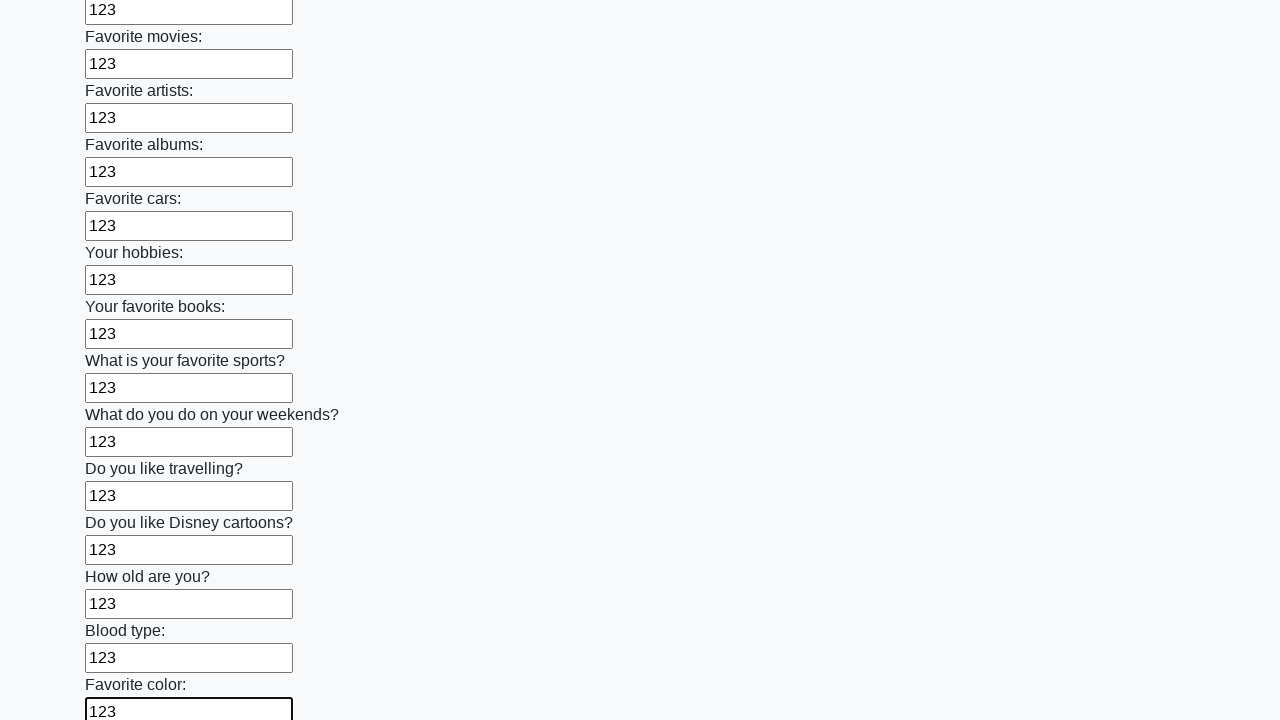

Filled an input field with '123' on input >> nth=20
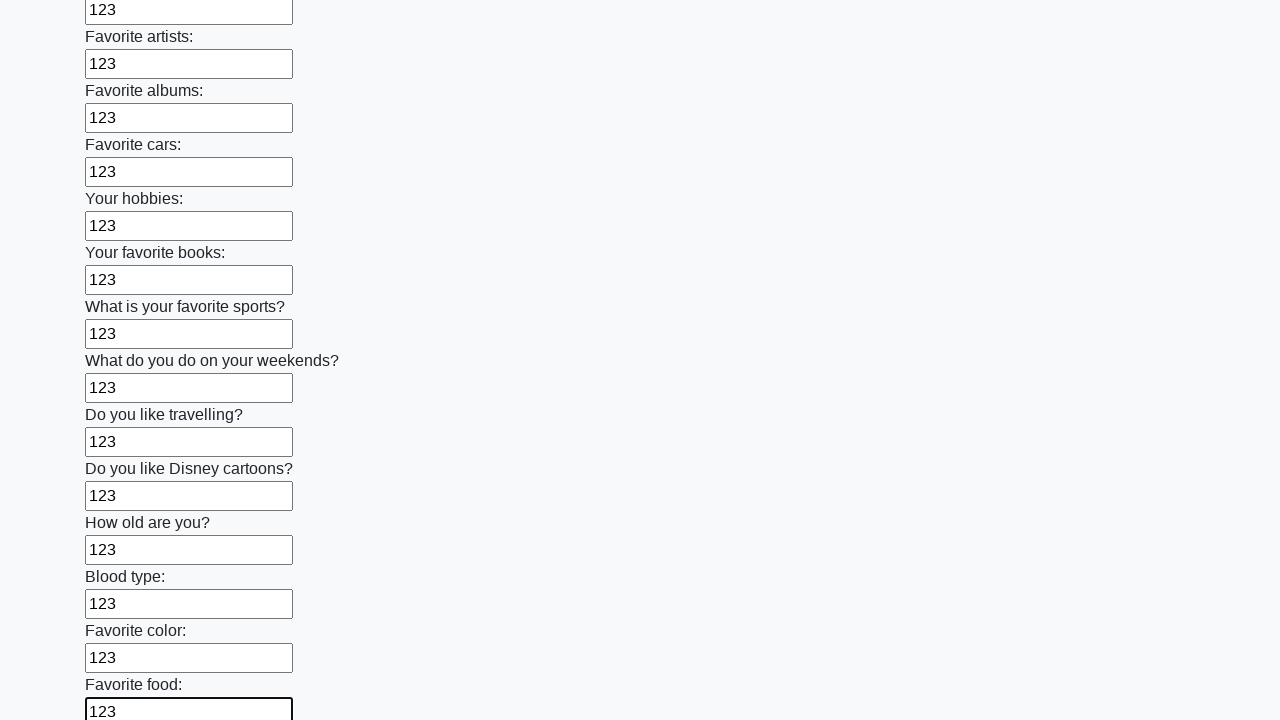

Filled an input field with '123' on input >> nth=21
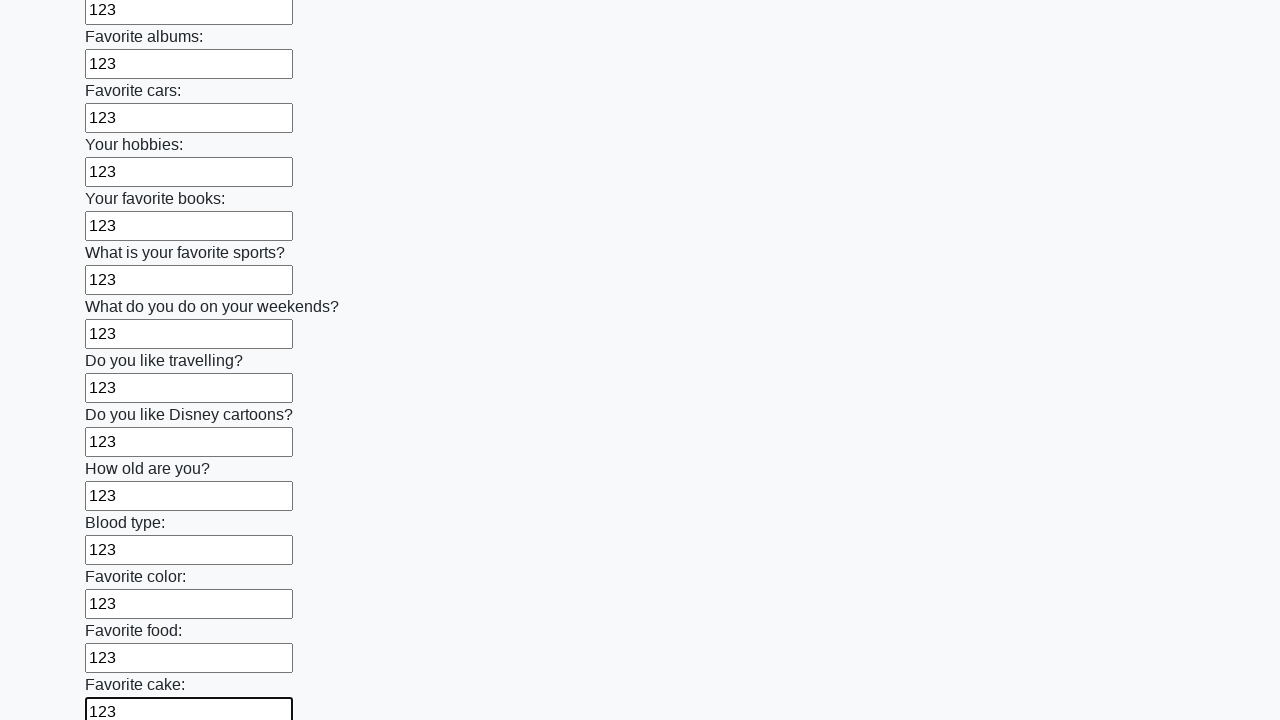

Filled an input field with '123' on input >> nth=22
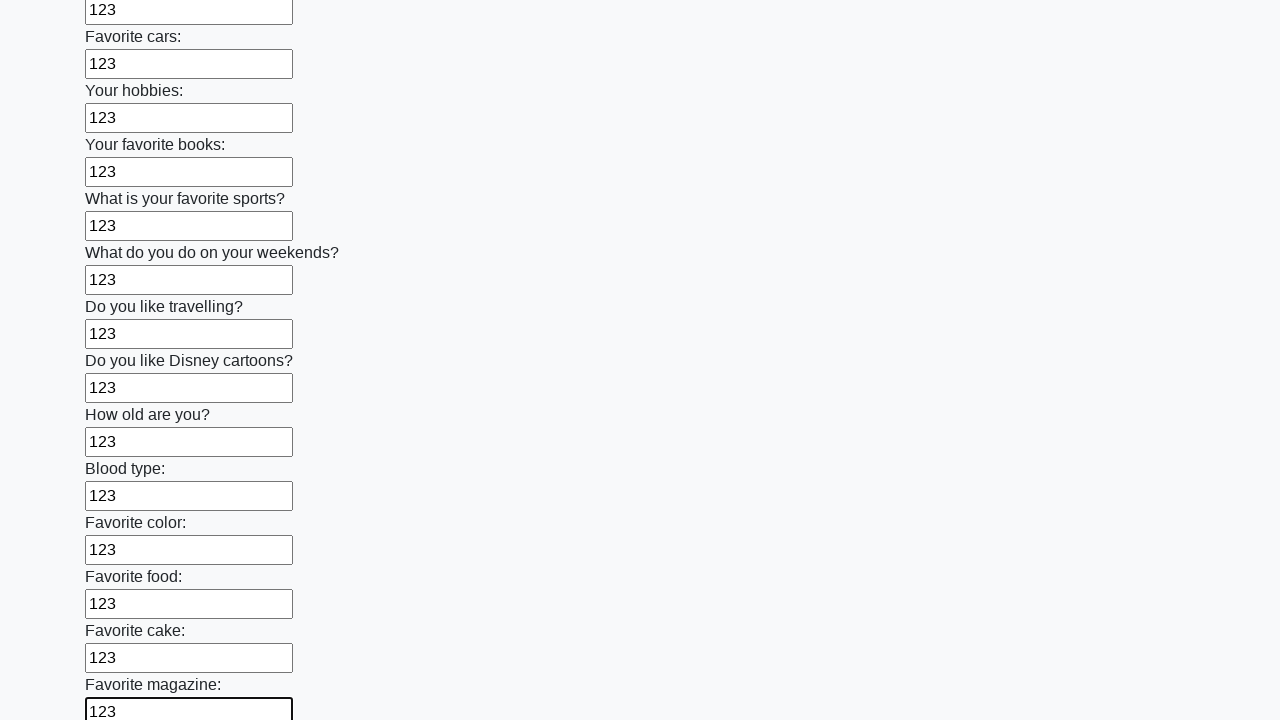

Filled an input field with '123' on input >> nth=23
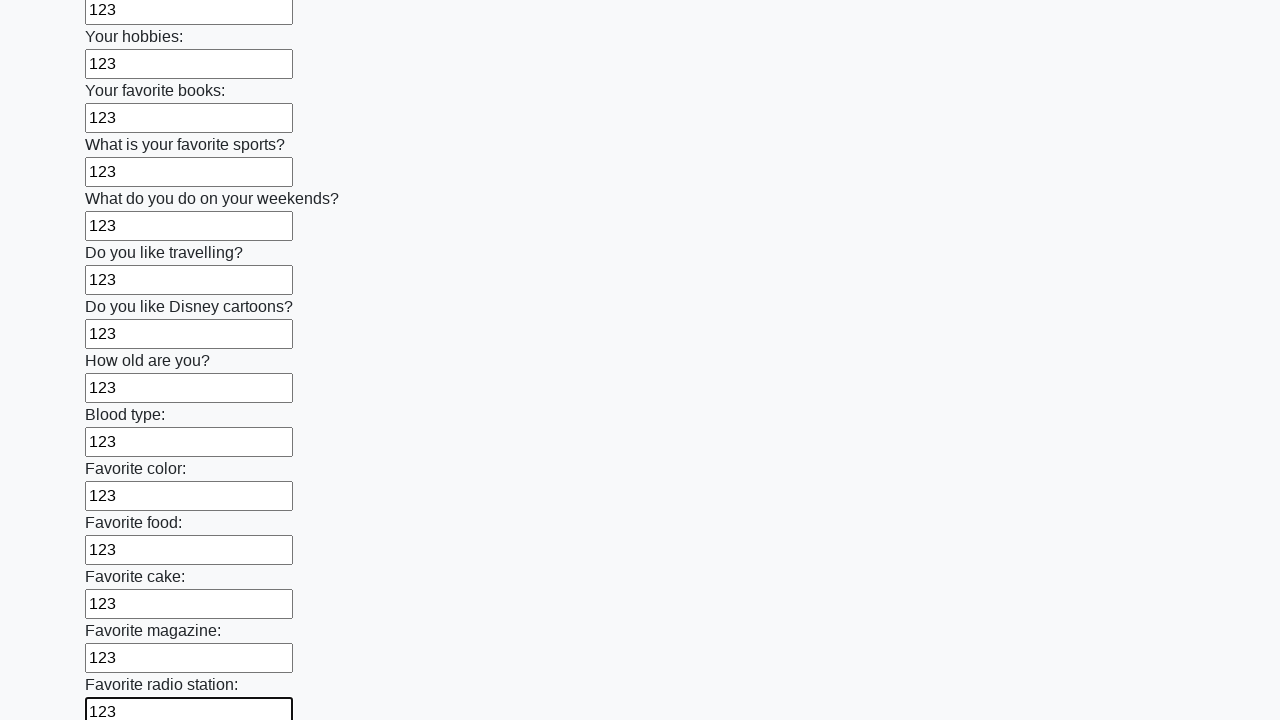

Filled an input field with '123' on input >> nth=24
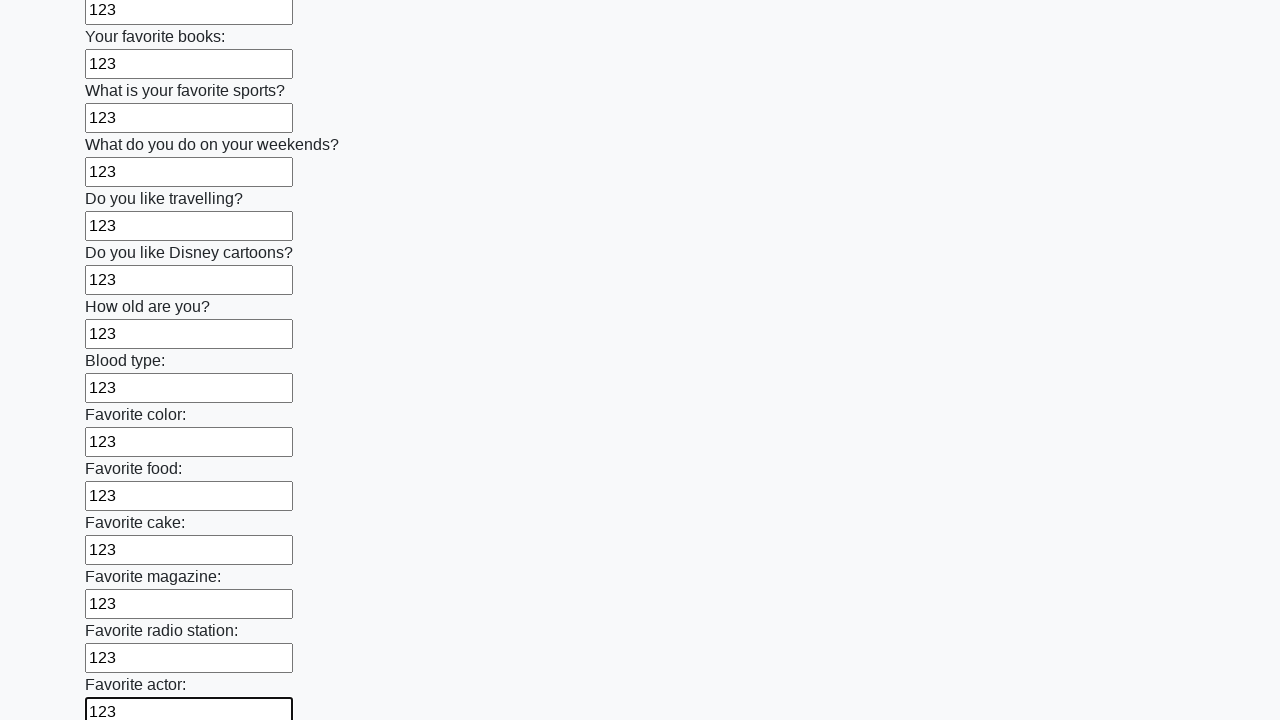

Filled an input field with '123' on input >> nth=25
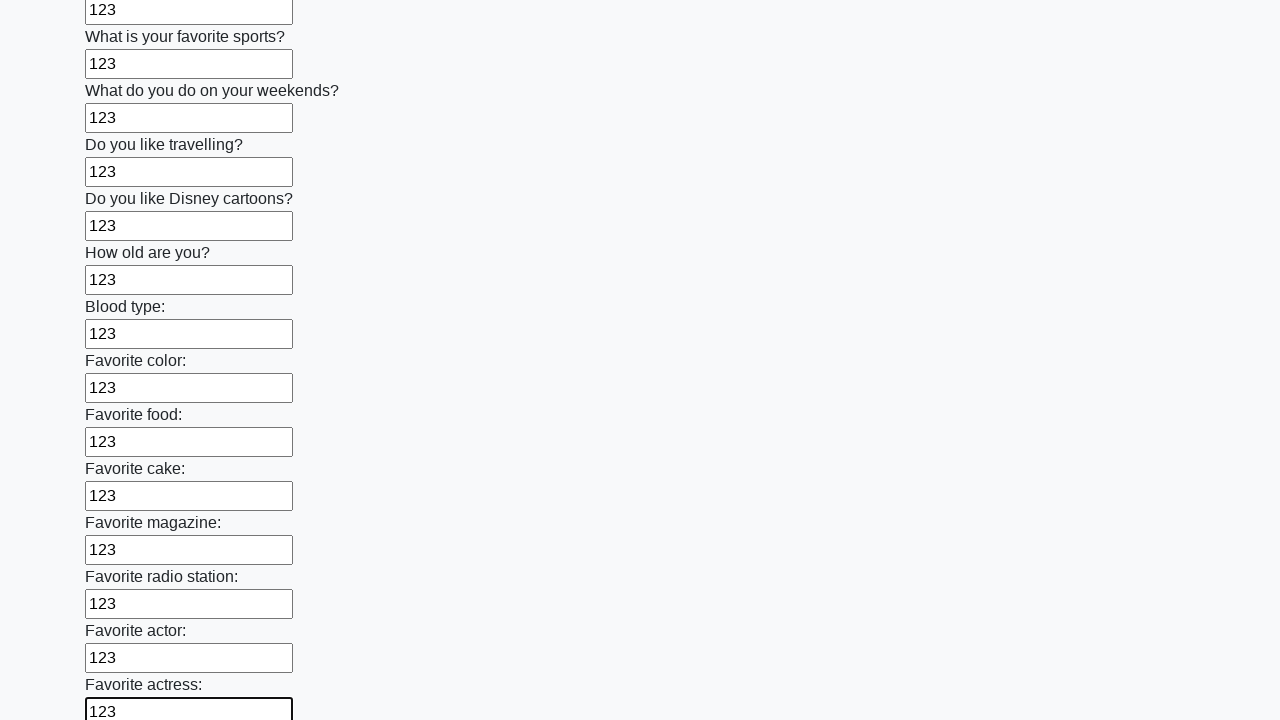

Filled an input field with '123' on input >> nth=26
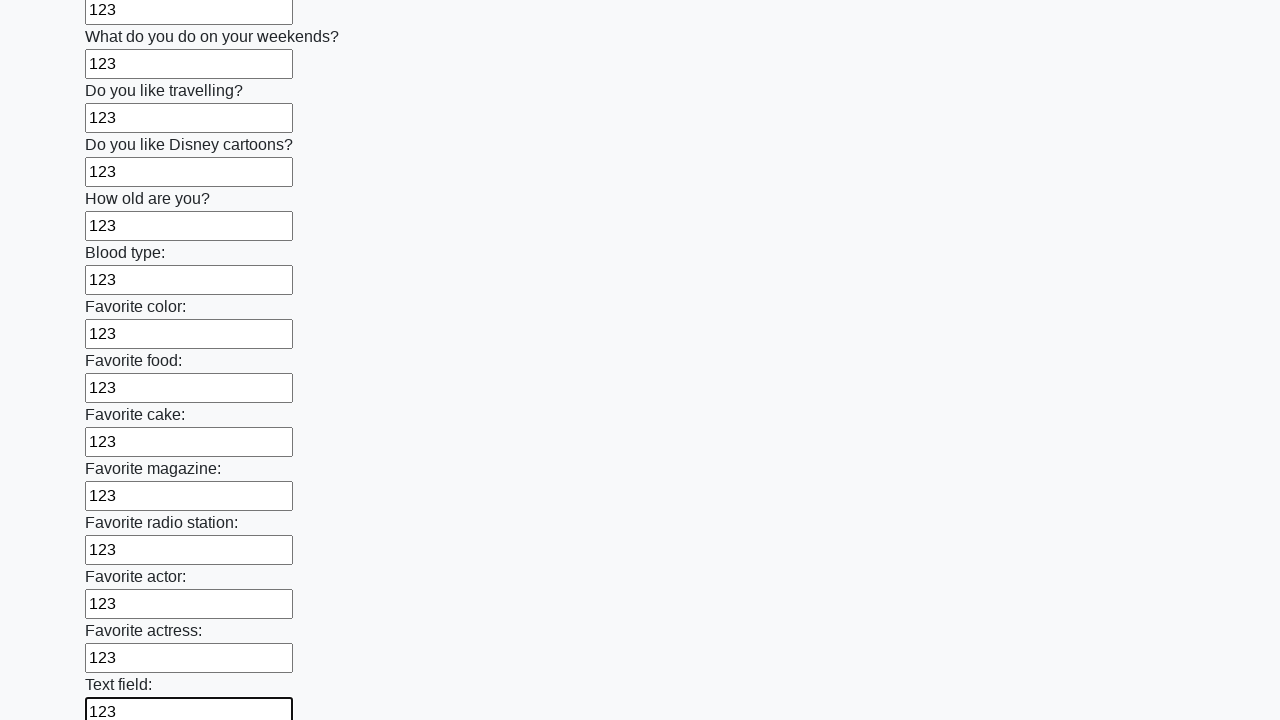

Filled an input field with '123' on input >> nth=27
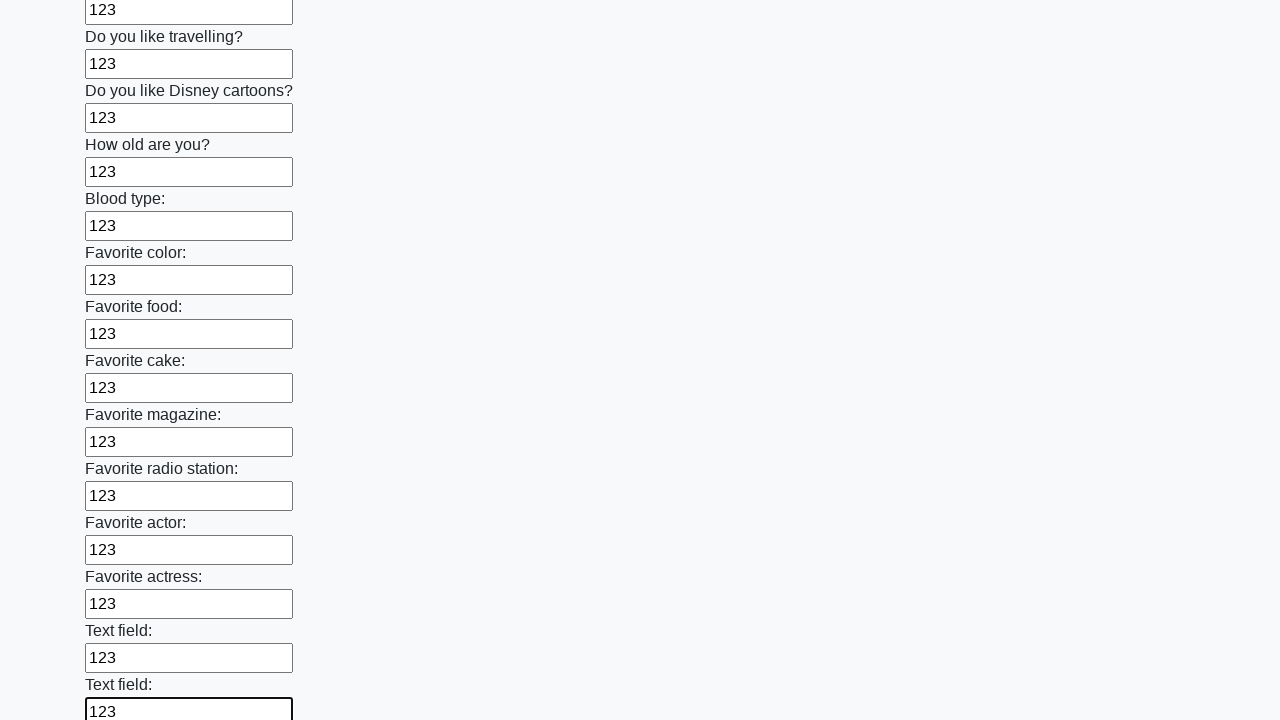

Filled an input field with '123' on input >> nth=28
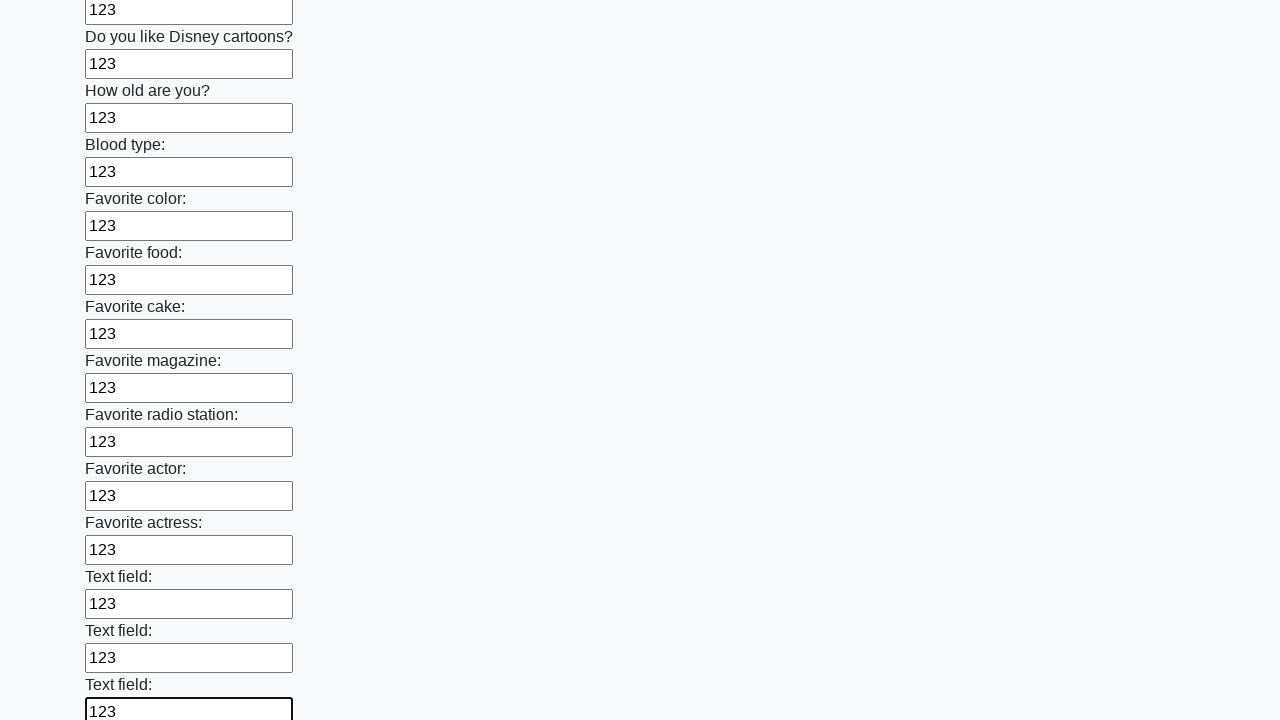

Filled an input field with '123' on input >> nth=29
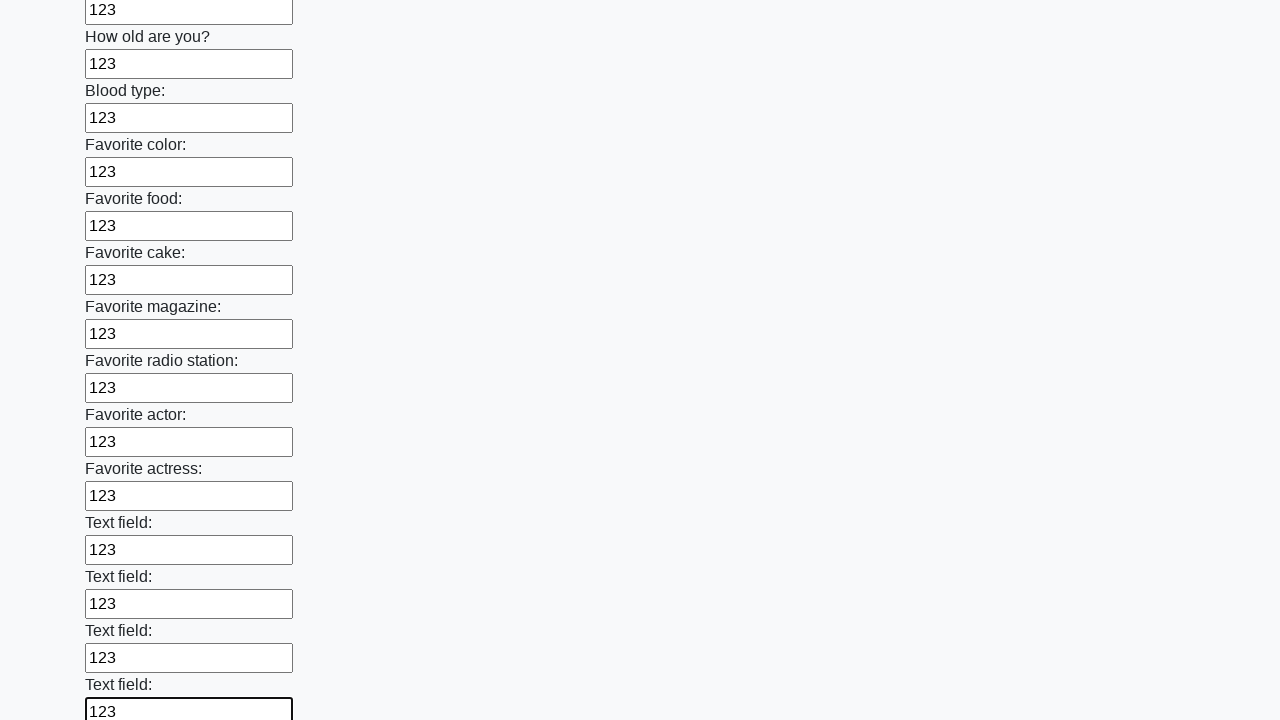

Filled an input field with '123' on input >> nth=30
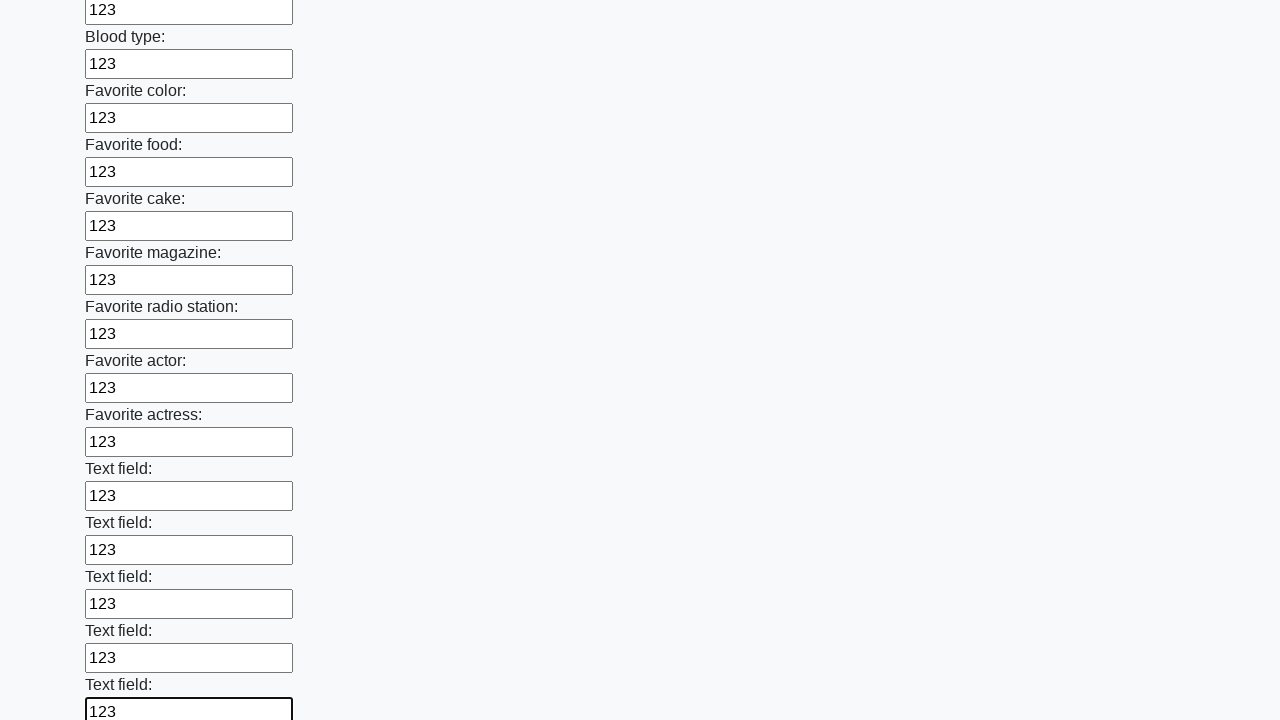

Filled an input field with '123' on input >> nth=31
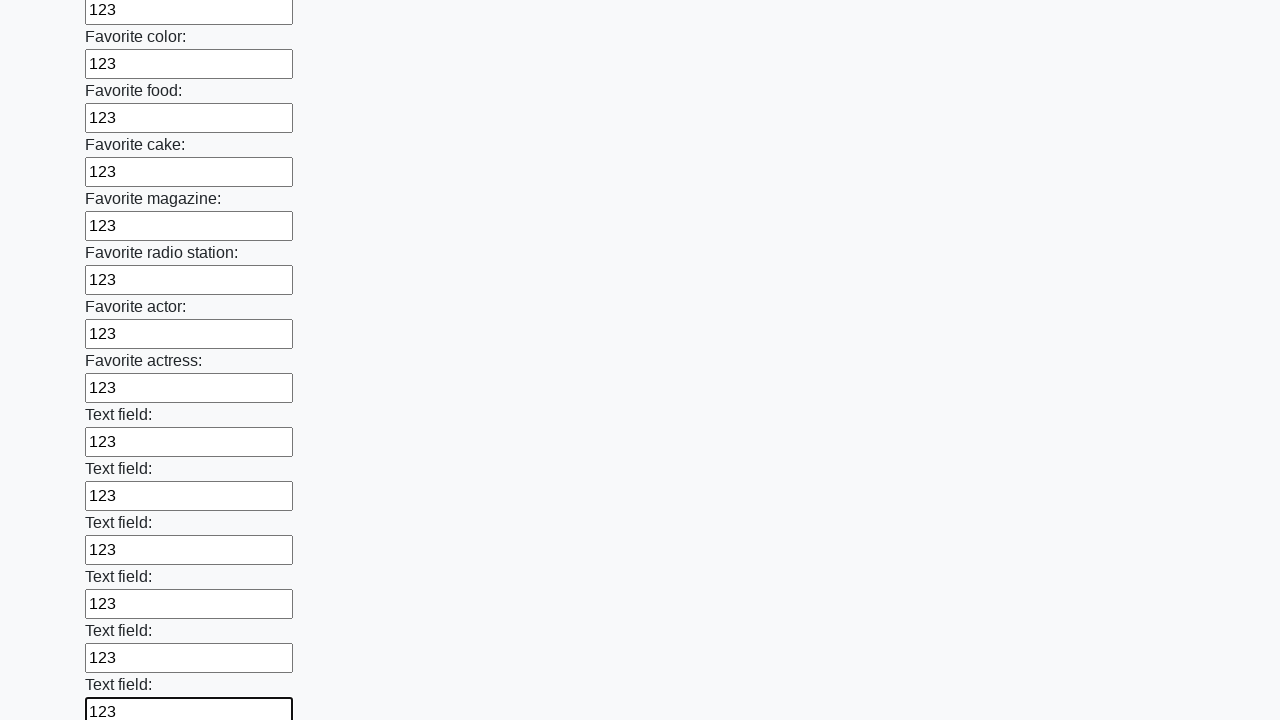

Filled an input field with '123' on input >> nth=32
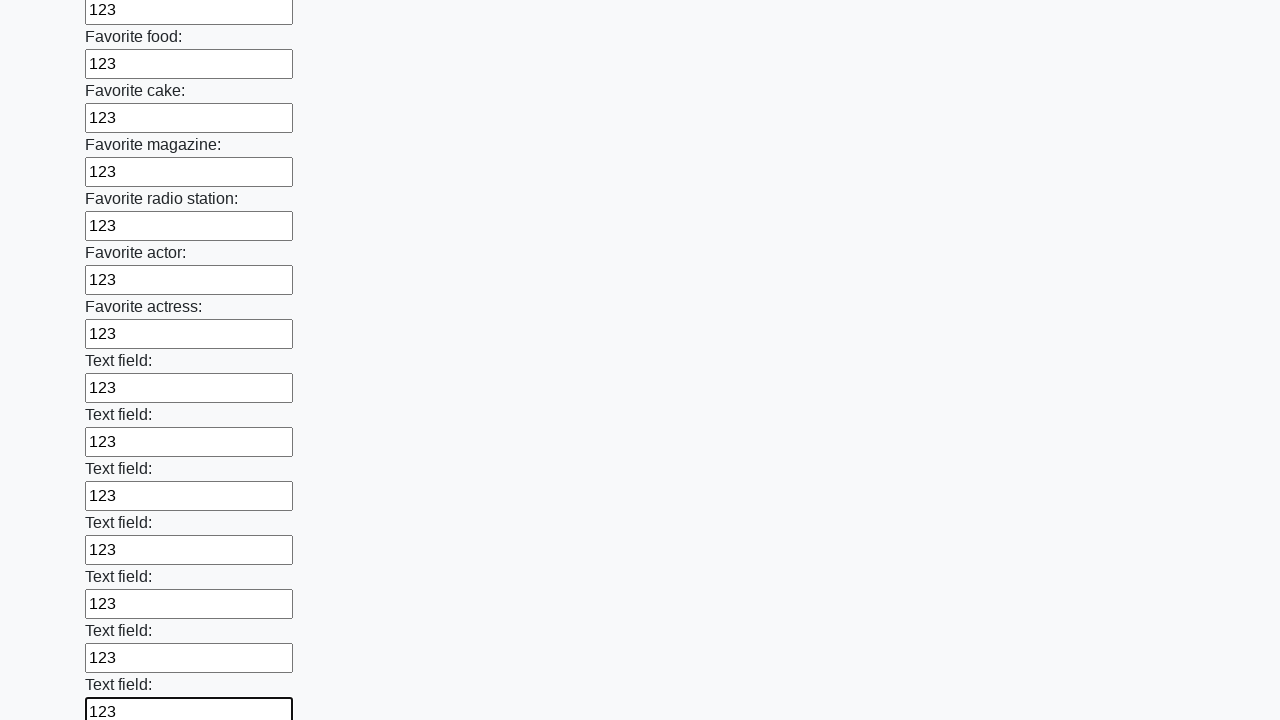

Filled an input field with '123' on input >> nth=33
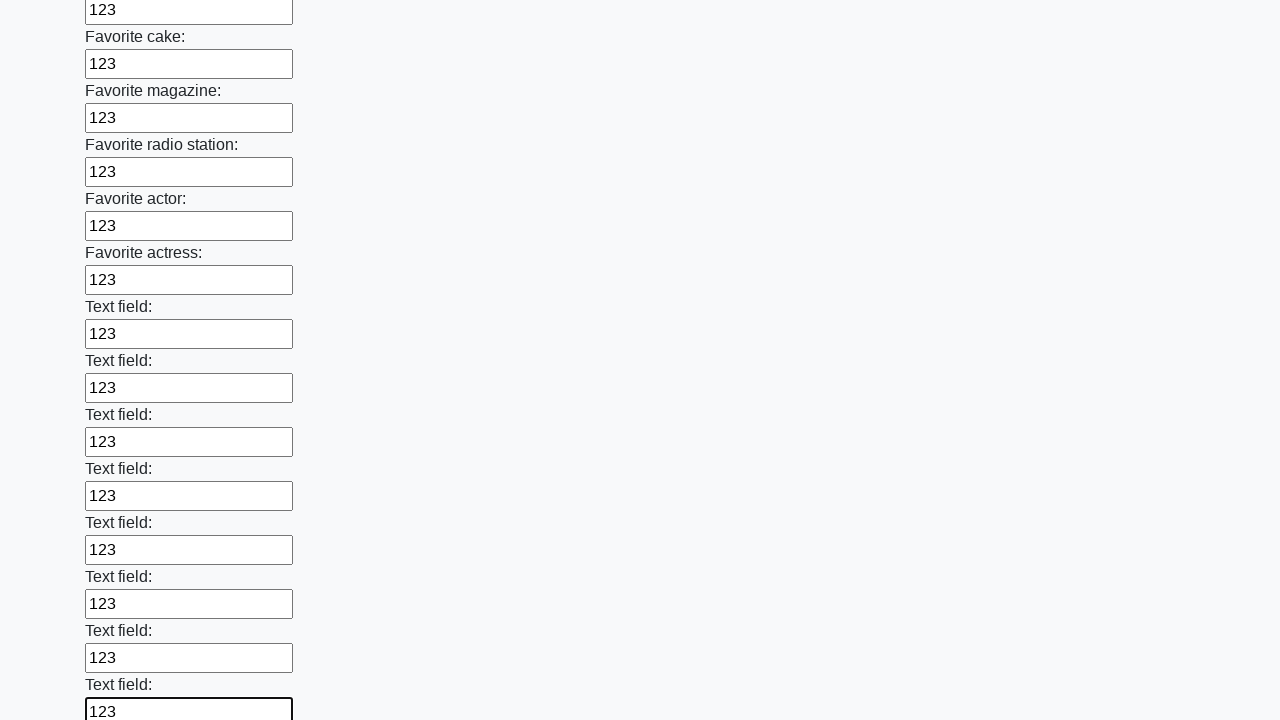

Filled an input field with '123' on input >> nth=34
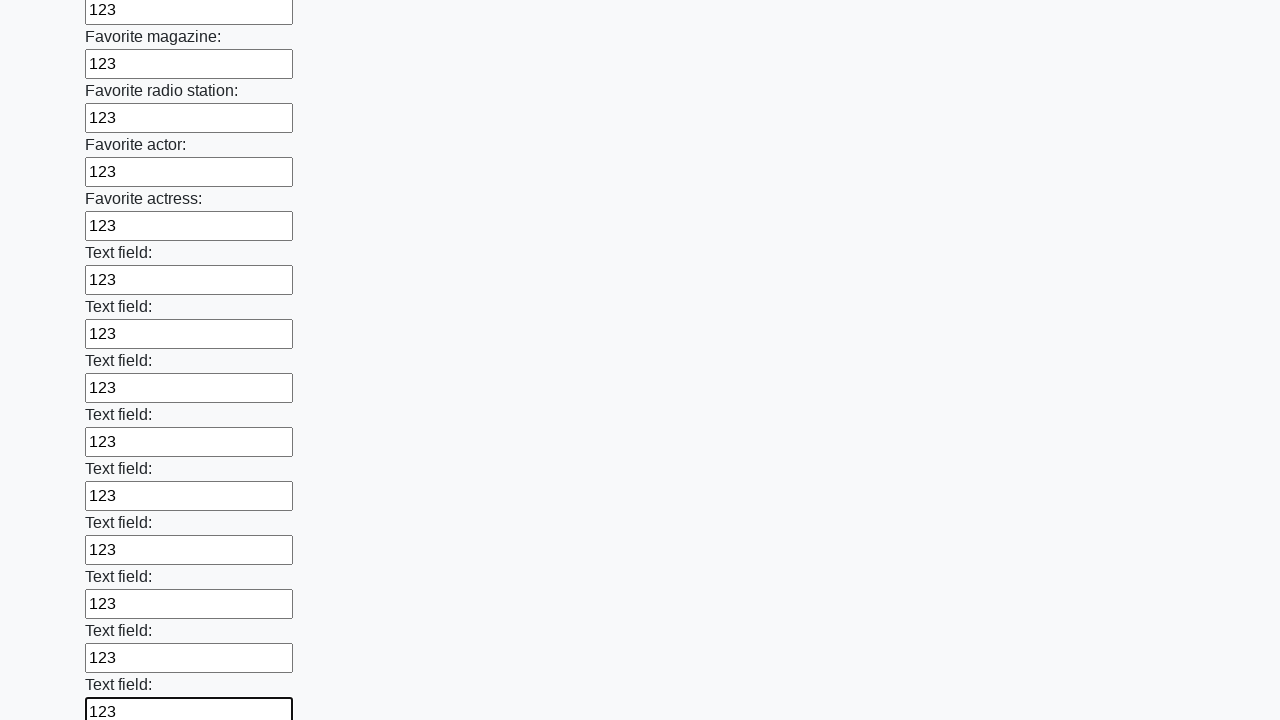

Filled an input field with '123' on input >> nth=35
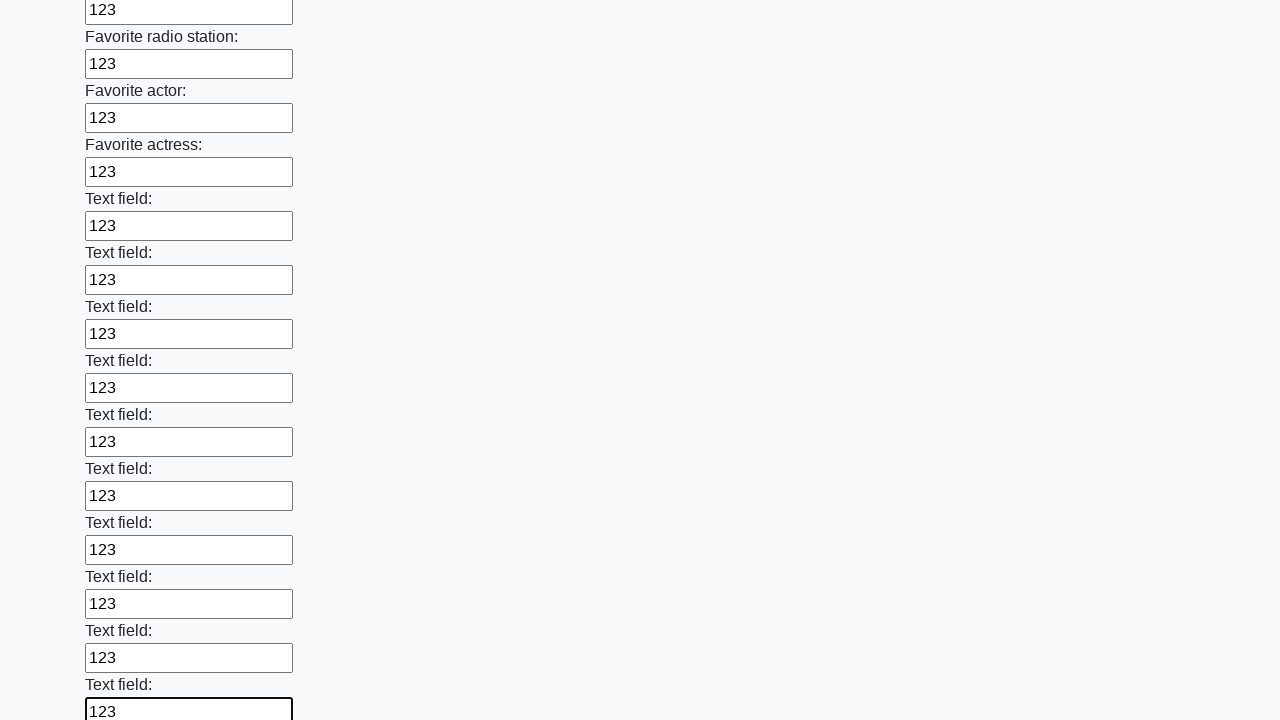

Filled an input field with '123' on input >> nth=36
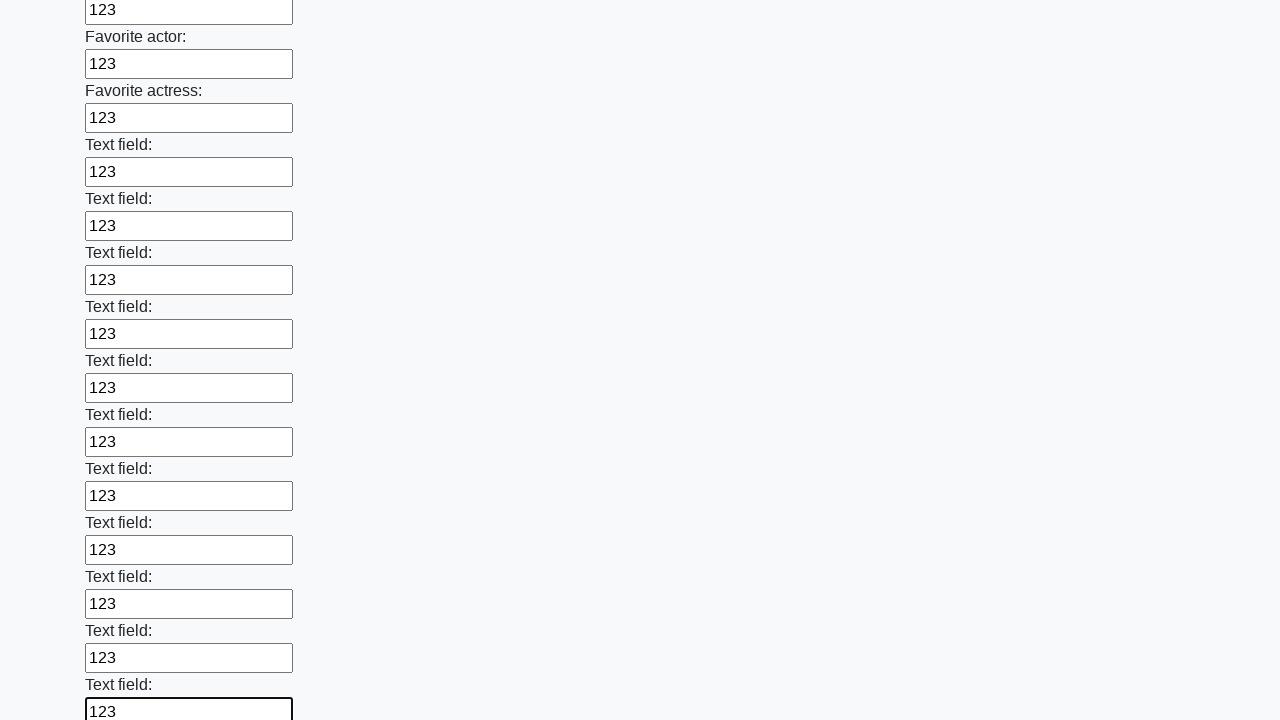

Filled an input field with '123' on input >> nth=37
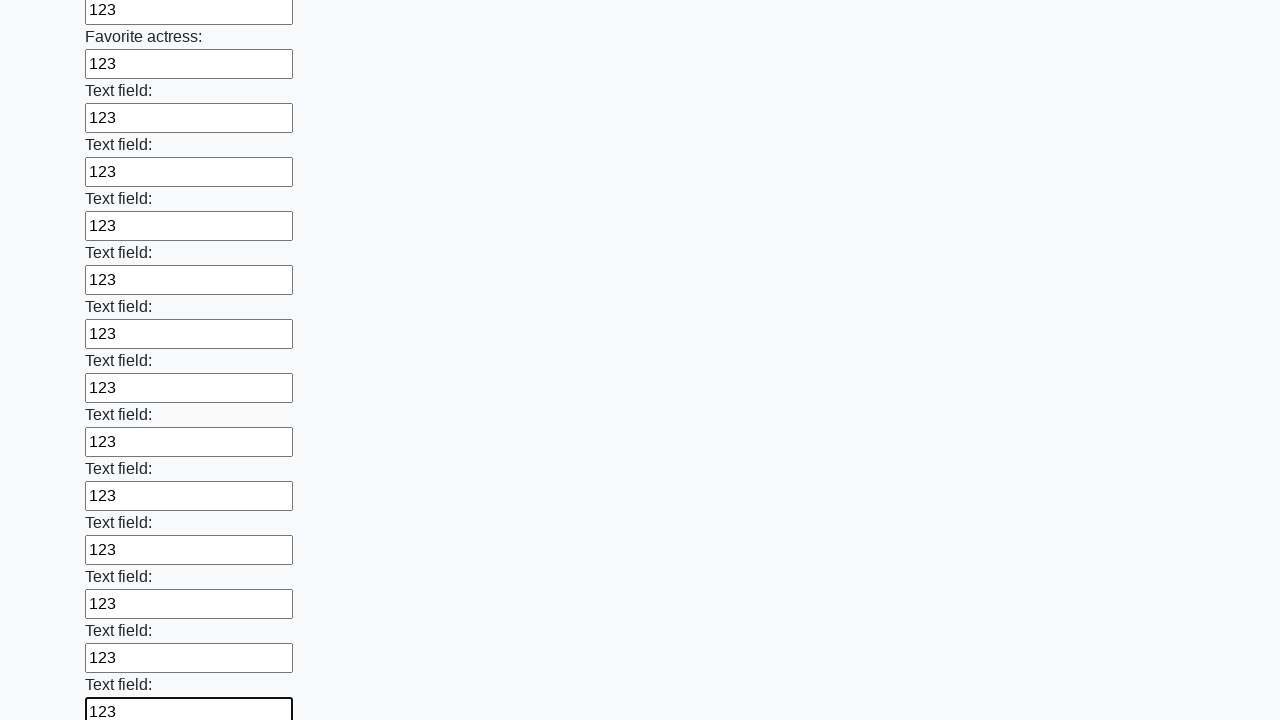

Filled an input field with '123' on input >> nth=38
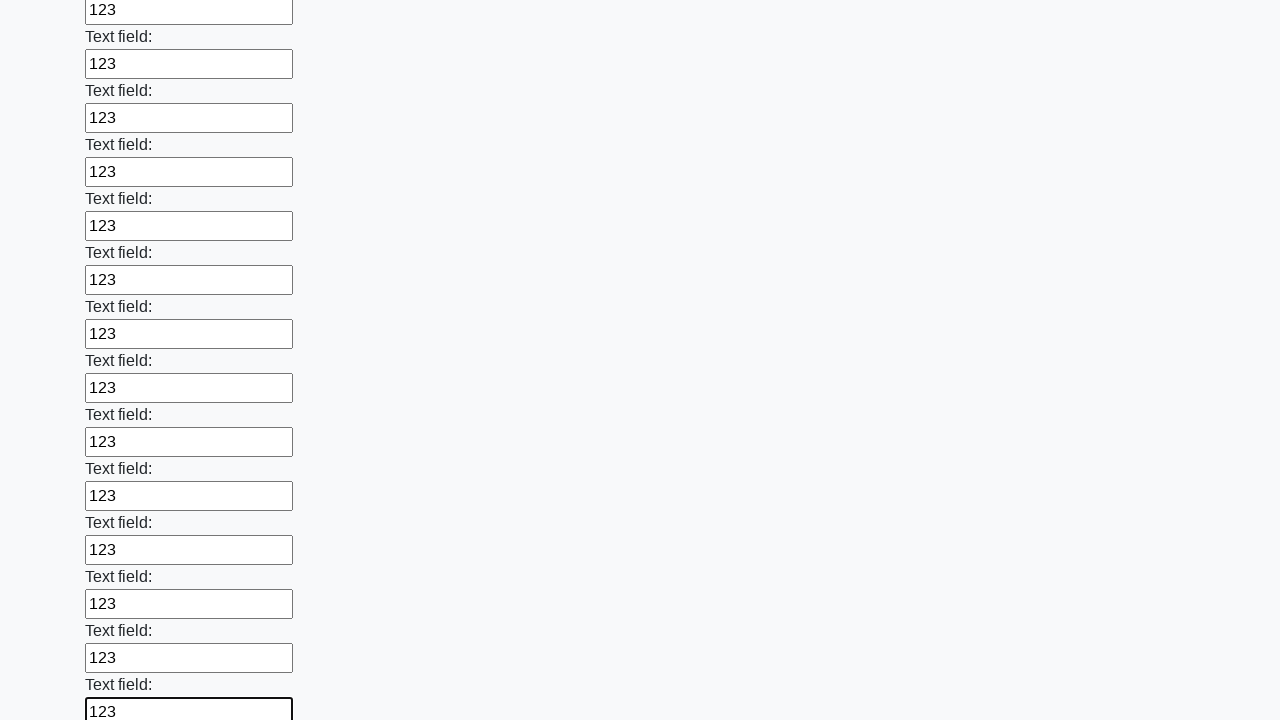

Filled an input field with '123' on input >> nth=39
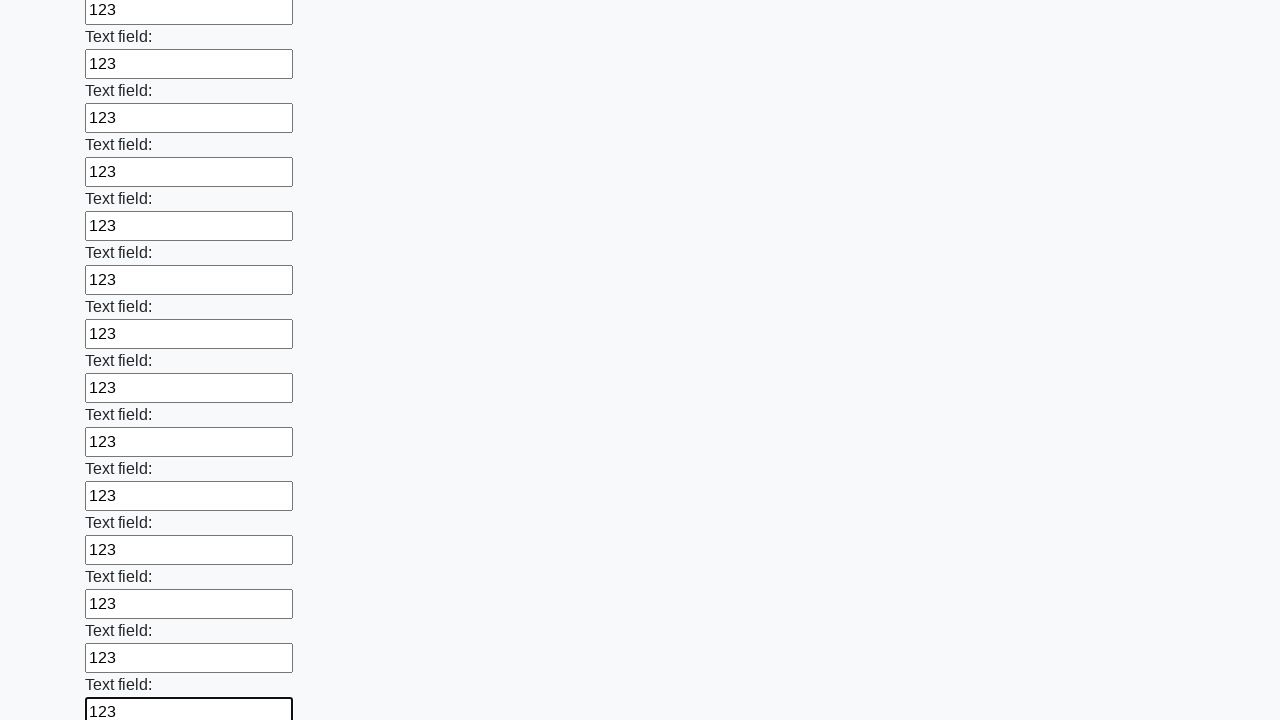

Filled an input field with '123' on input >> nth=40
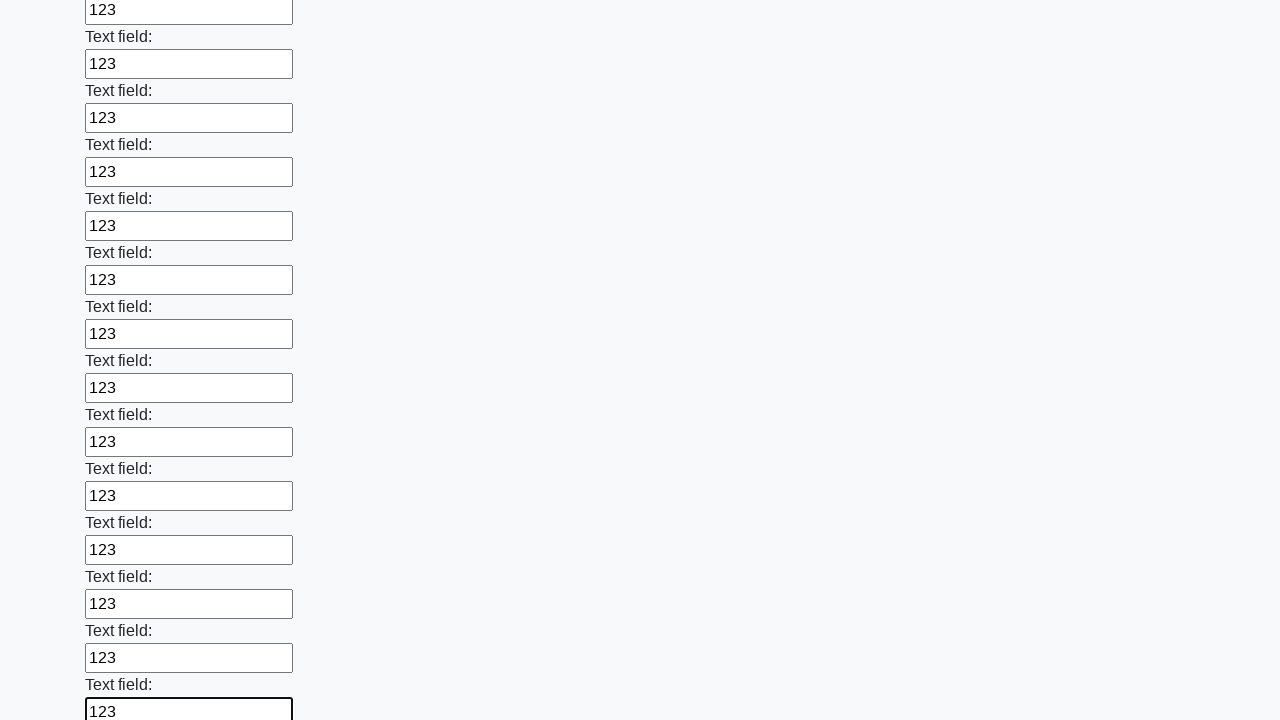

Filled an input field with '123' on input >> nth=41
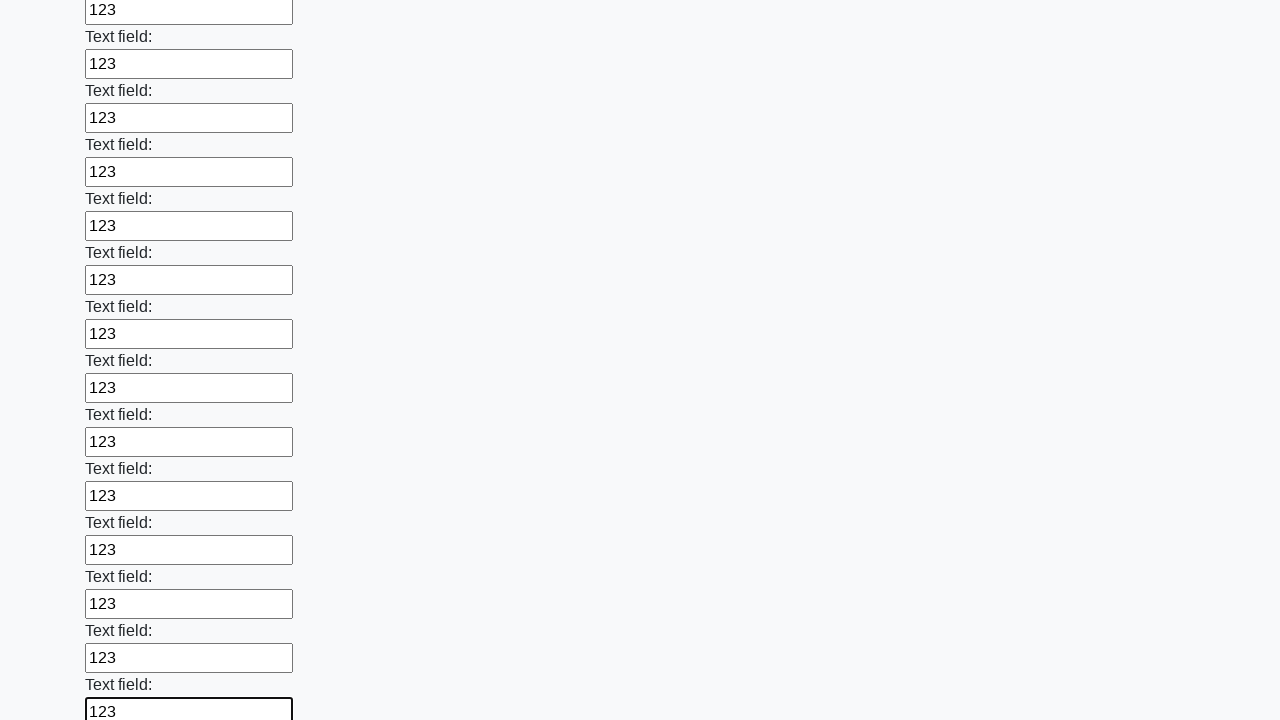

Filled an input field with '123' on input >> nth=42
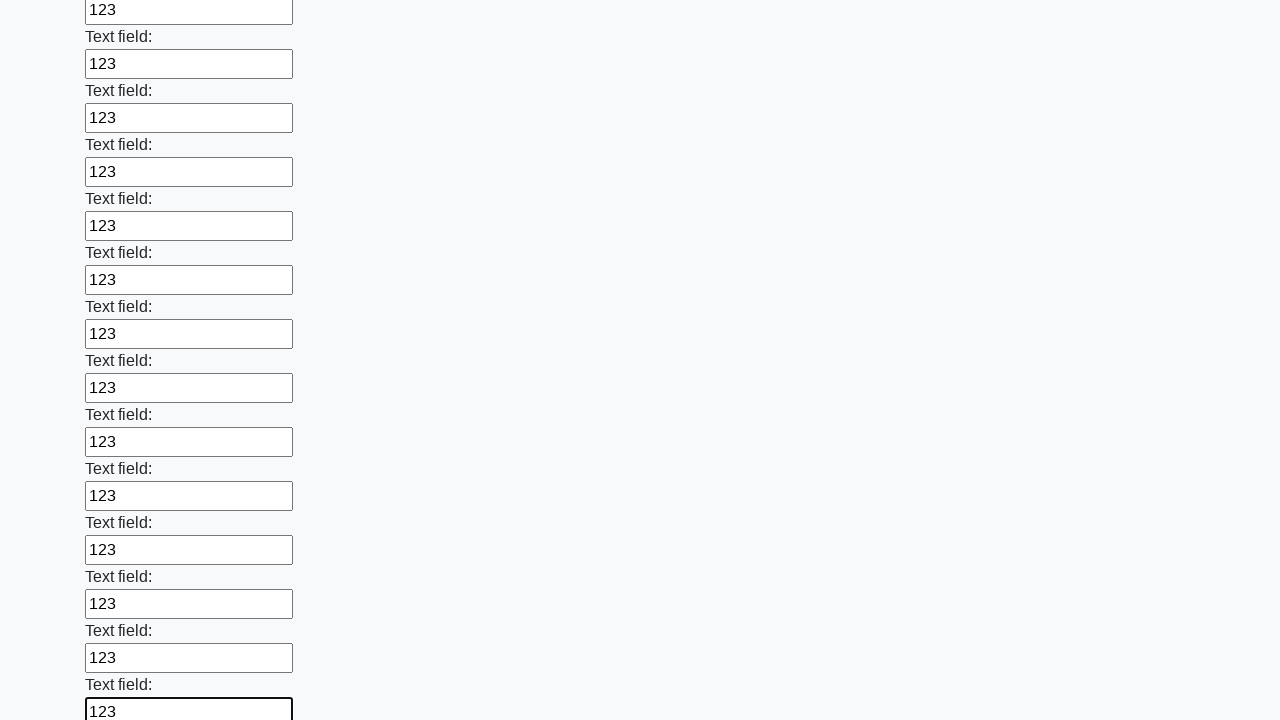

Filled an input field with '123' on input >> nth=43
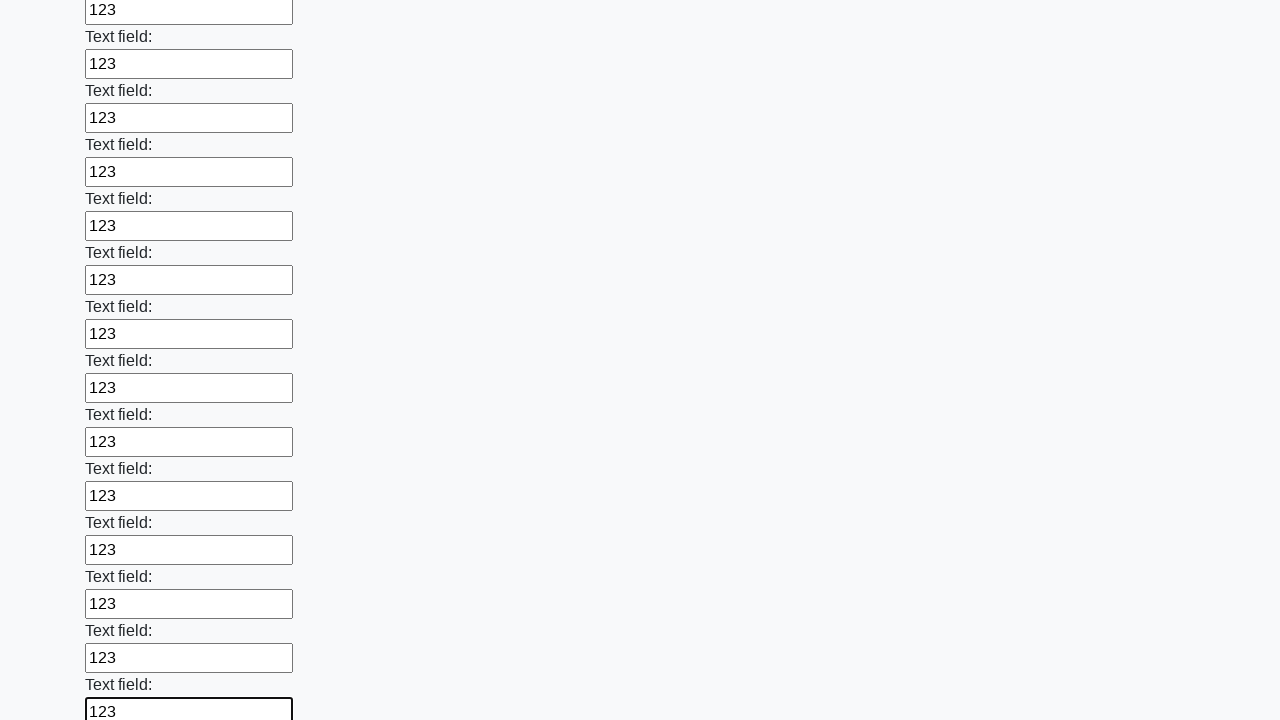

Filled an input field with '123' on input >> nth=44
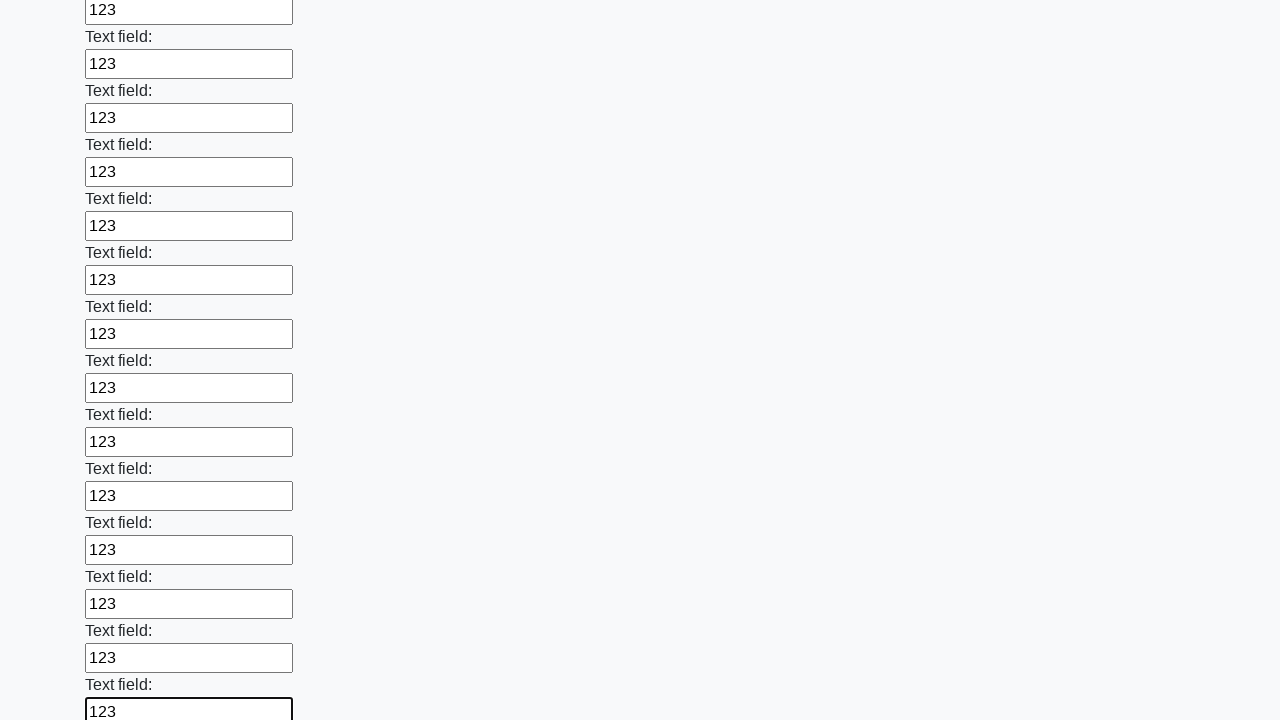

Filled an input field with '123' on input >> nth=45
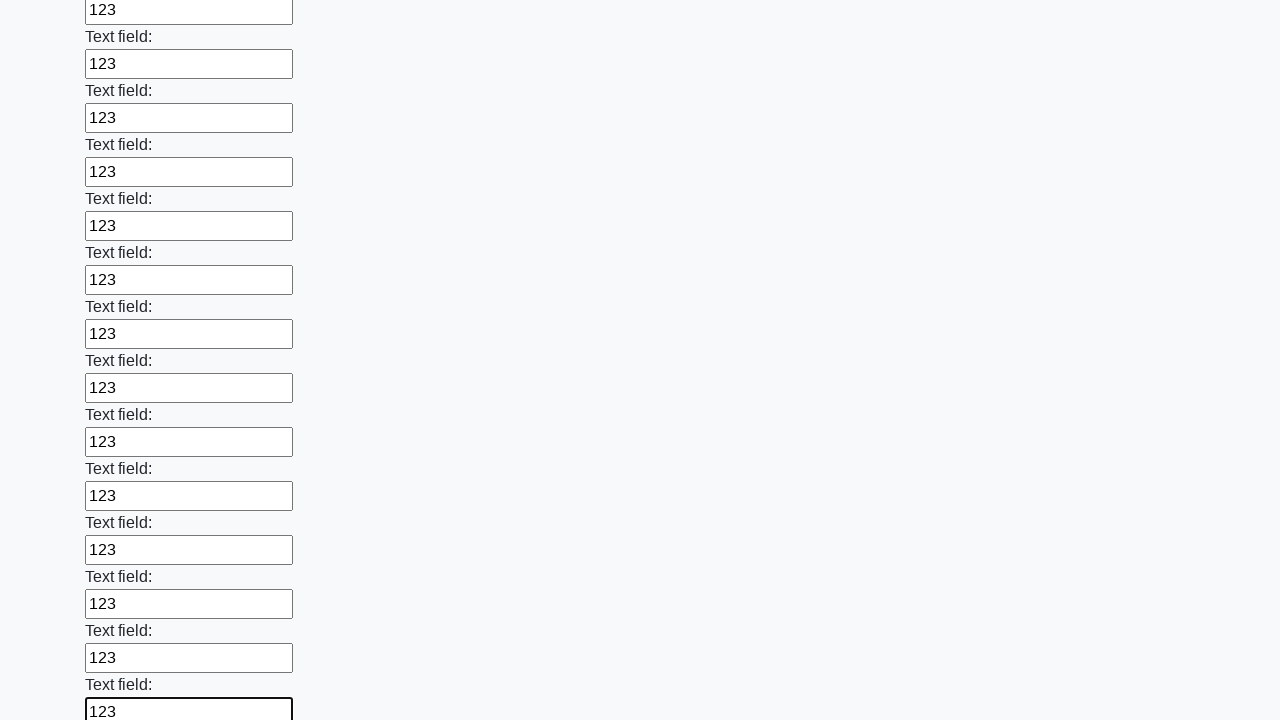

Filled an input field with '123' on input >> nth=46
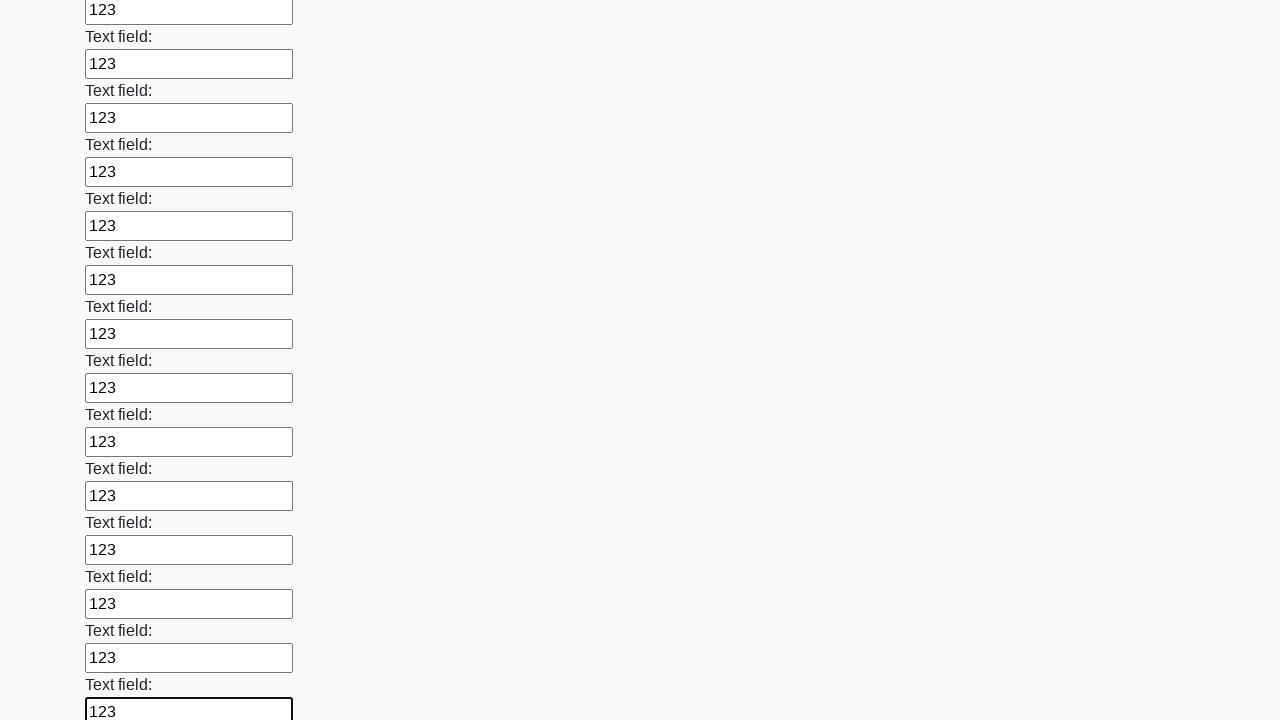

Filled an input field with '123' on input >> nth=47
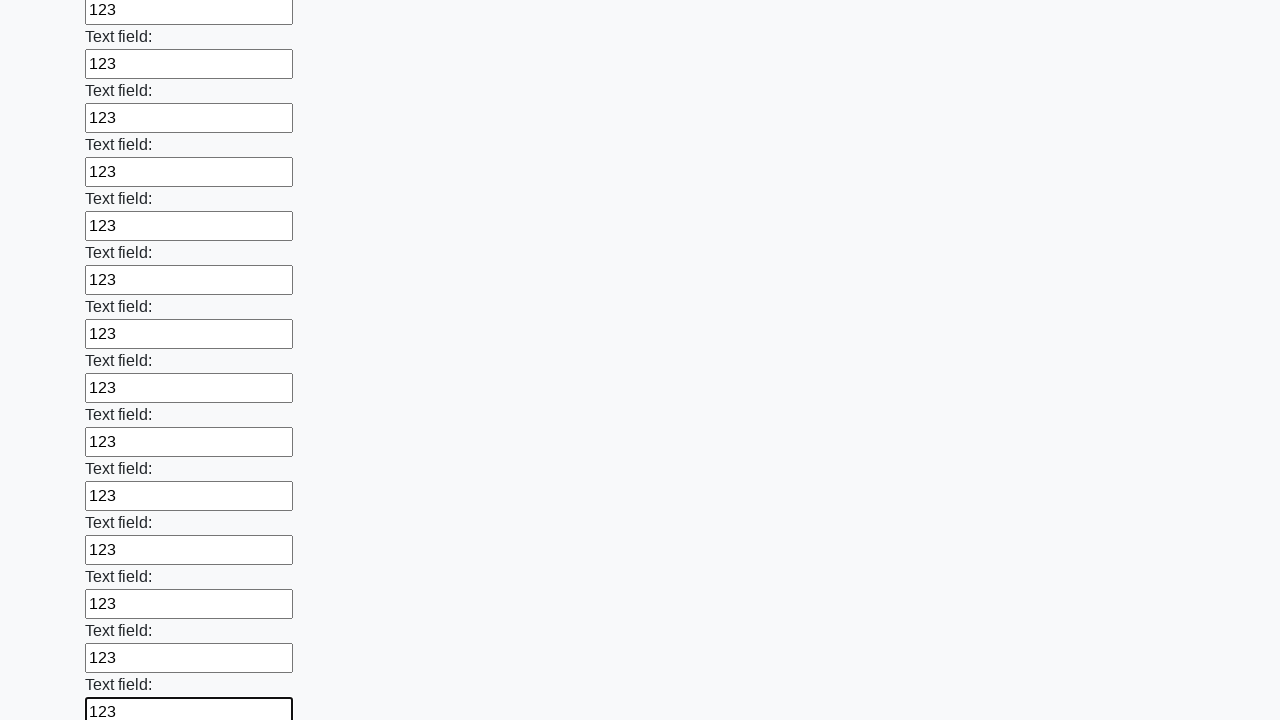

Filled an input field with '123' on input >> nth=48
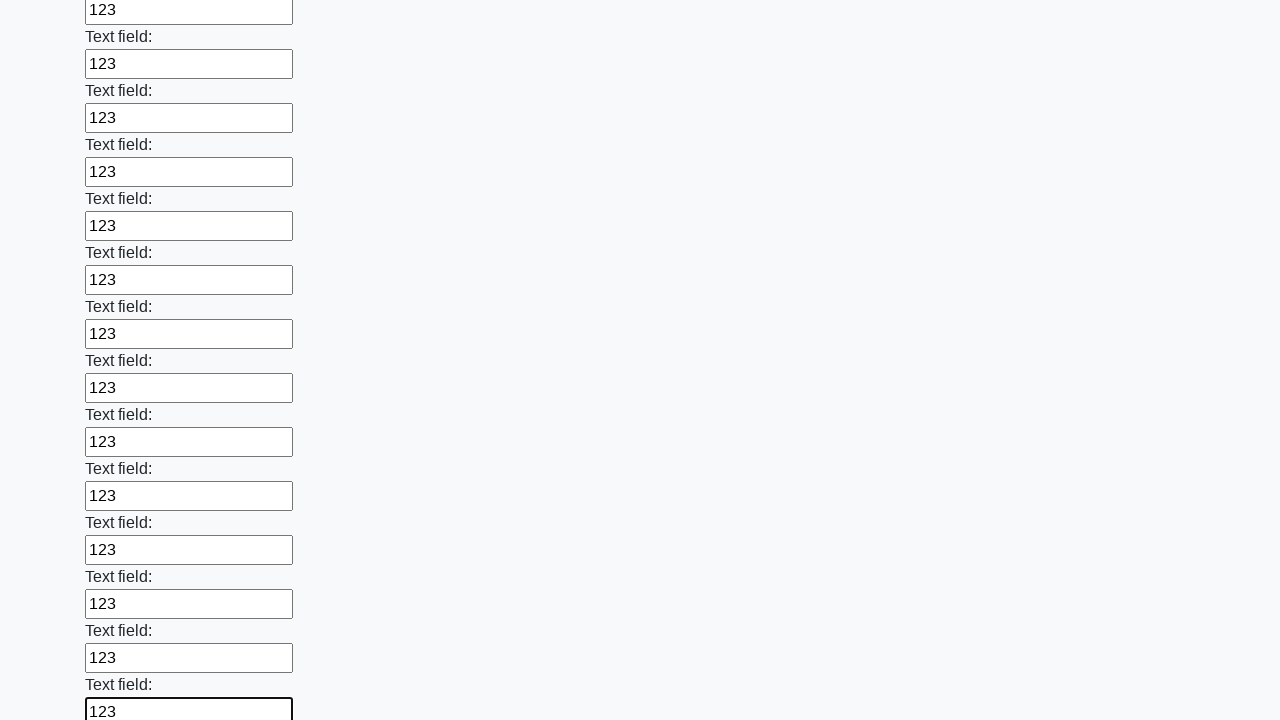

Filled an input field with '123' on input >> nth=49
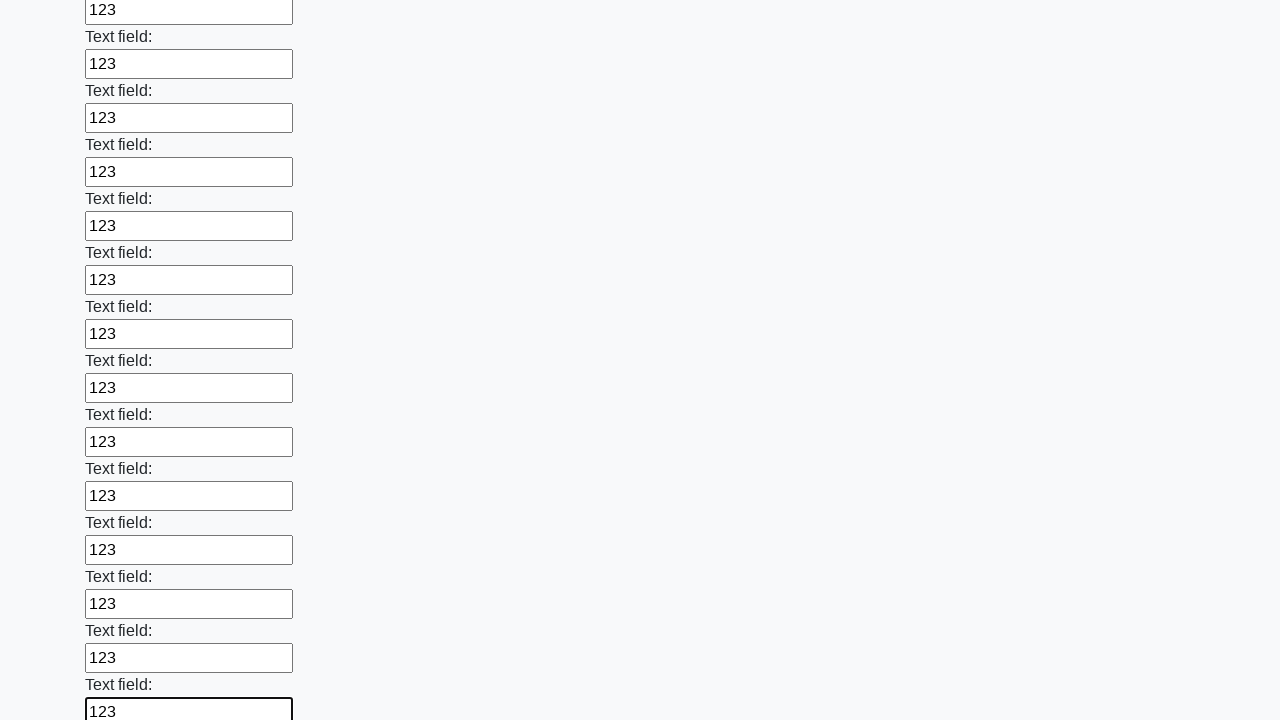

Filled an input field with '123' on input >> nth=50
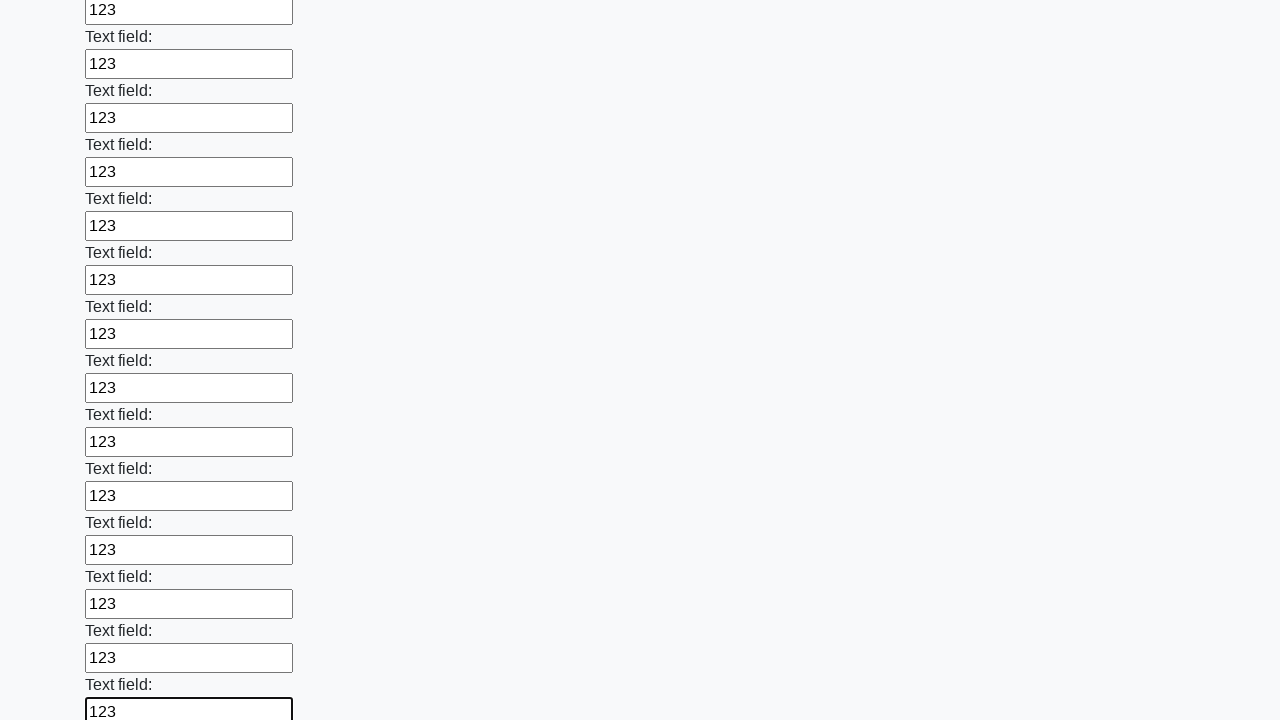

Filled an input field with '123' on input >> nth=51
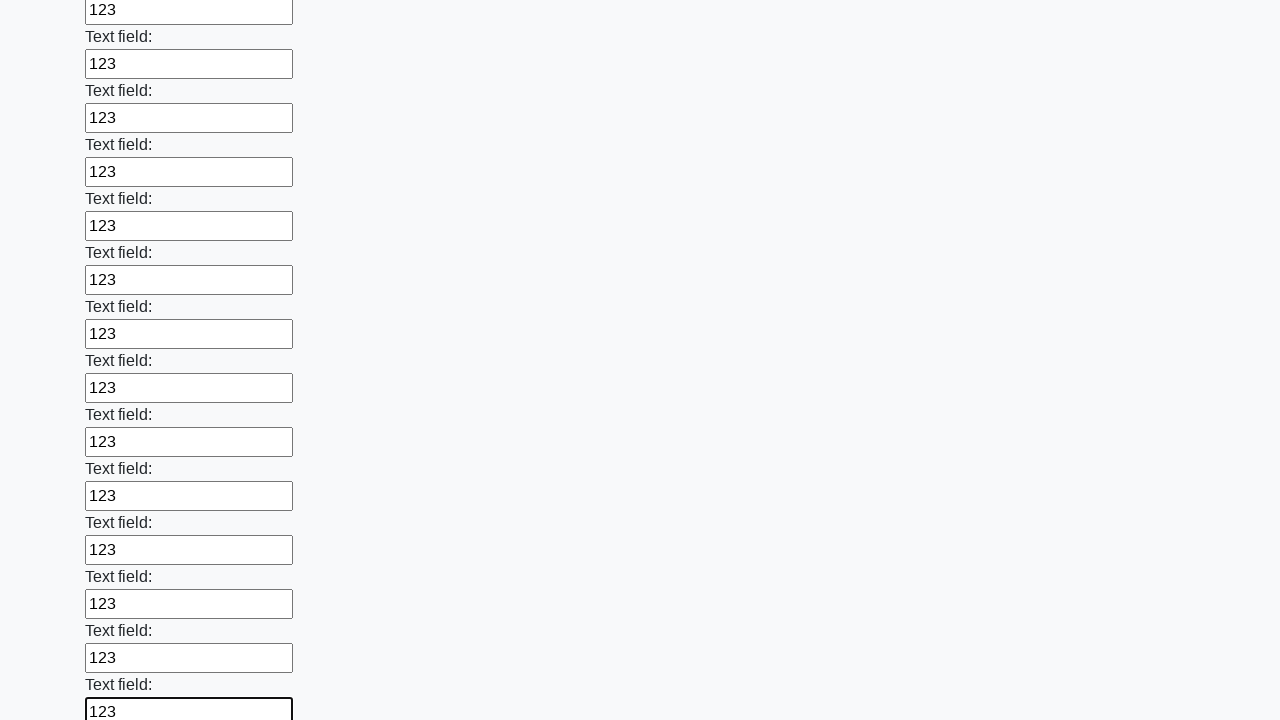

Filled an input field with '123' on input >> nth=52
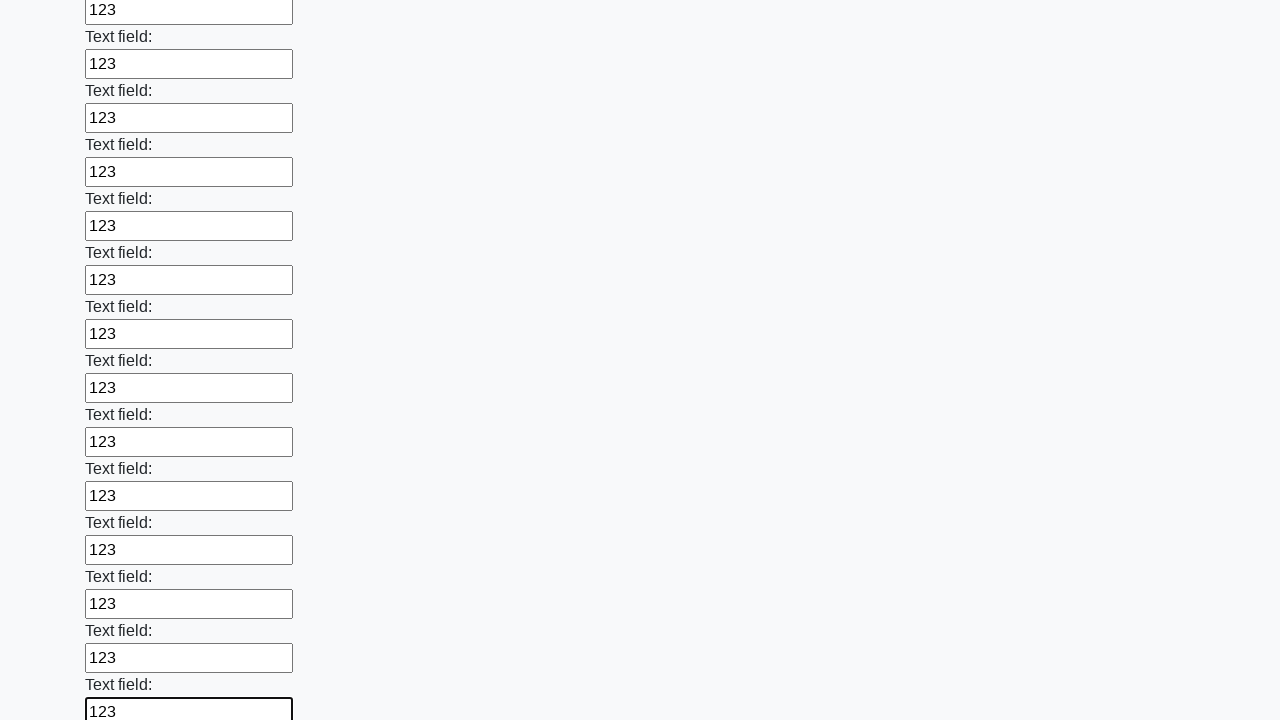

Filled an input field with '123' on input >> nth=53
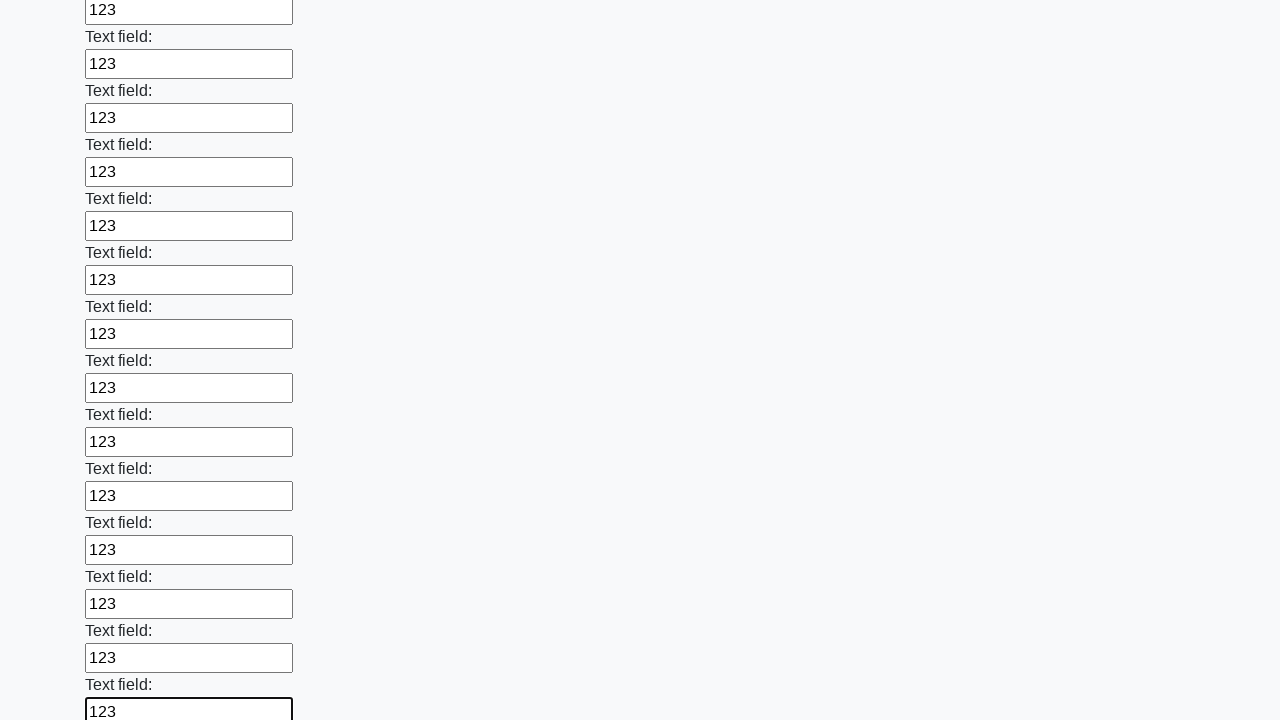

Filled an input field with '123' on input >> nth=54
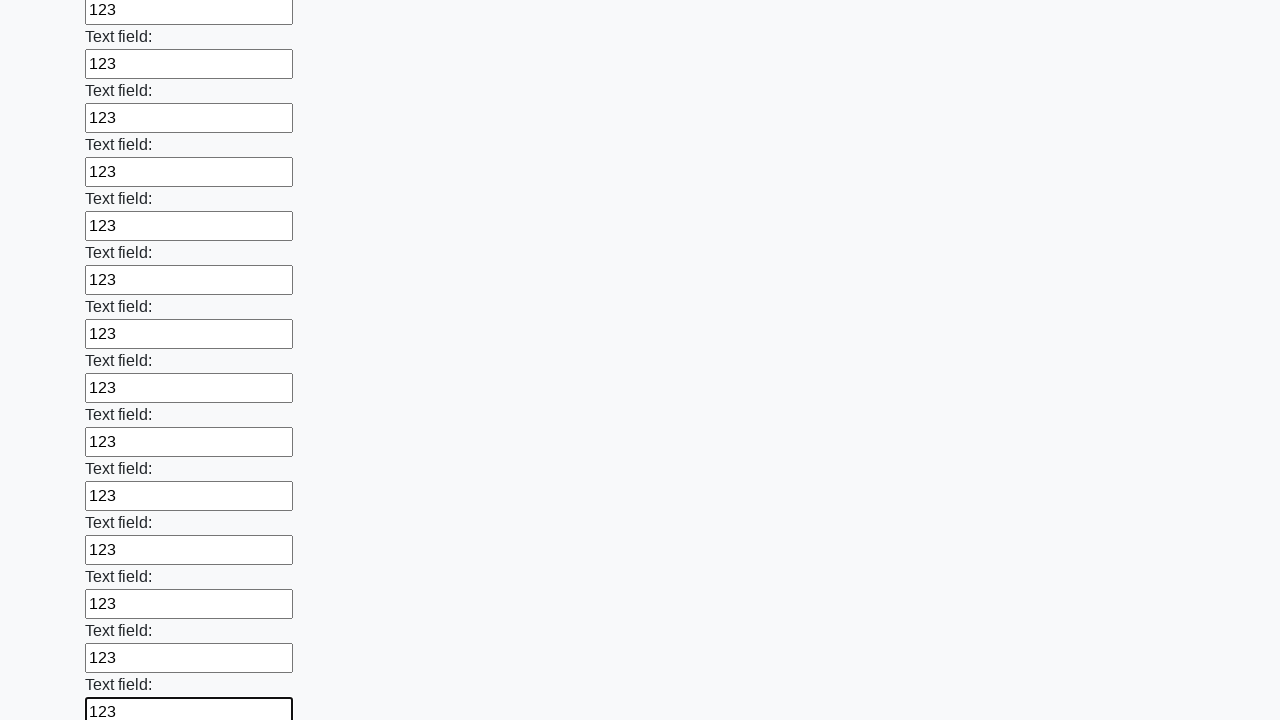

Filled an input field with '123' on input >> nth=55
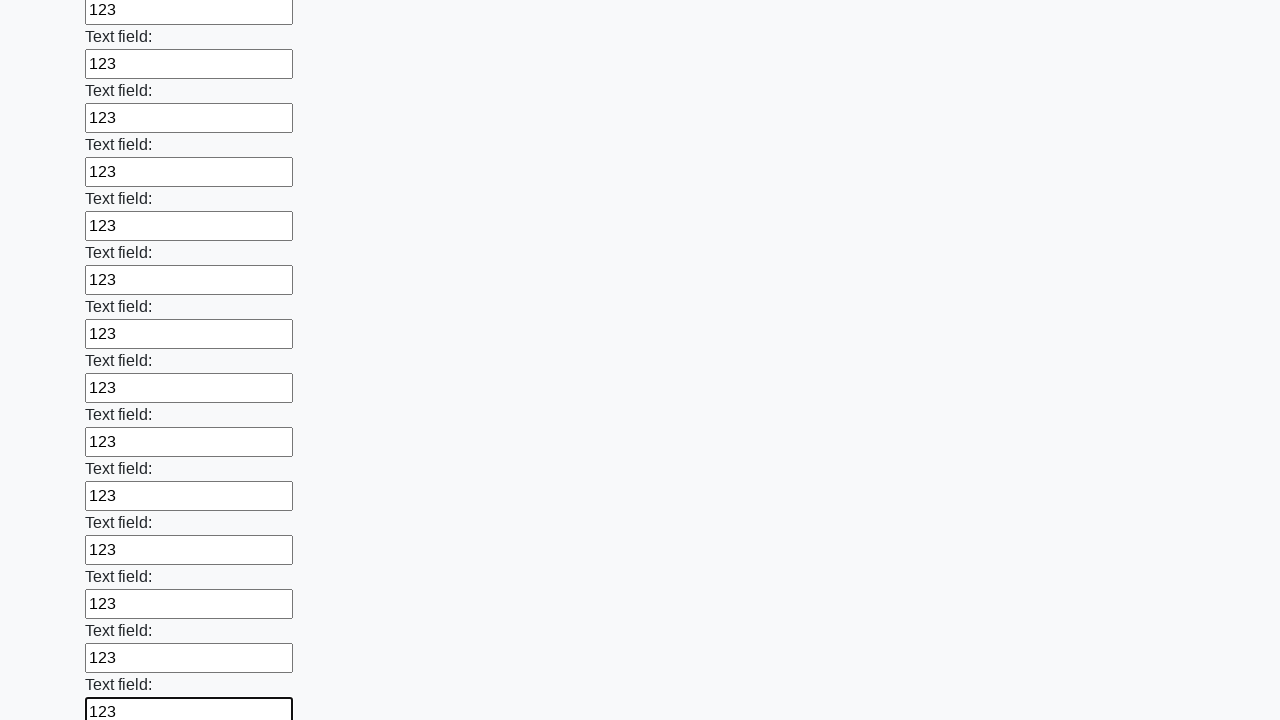

Filled an input field with '123' on input >> nth=56
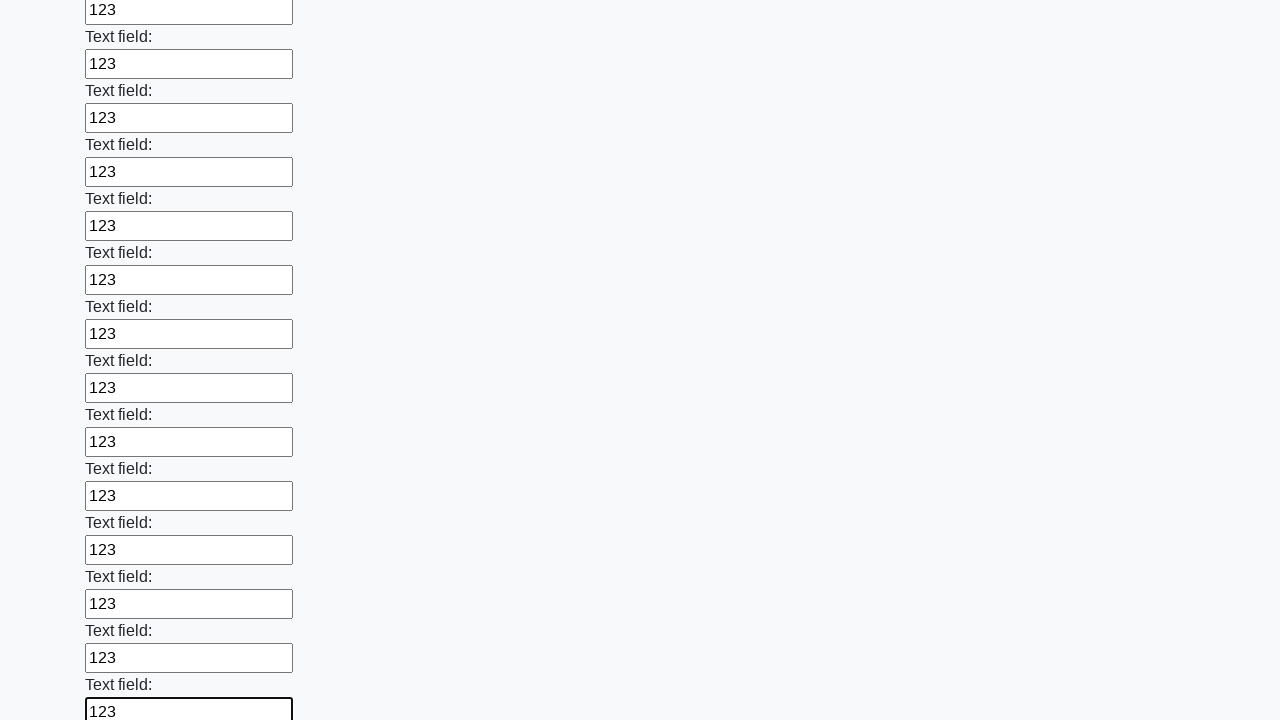

Filled an input field with '123' on input >> nth=57
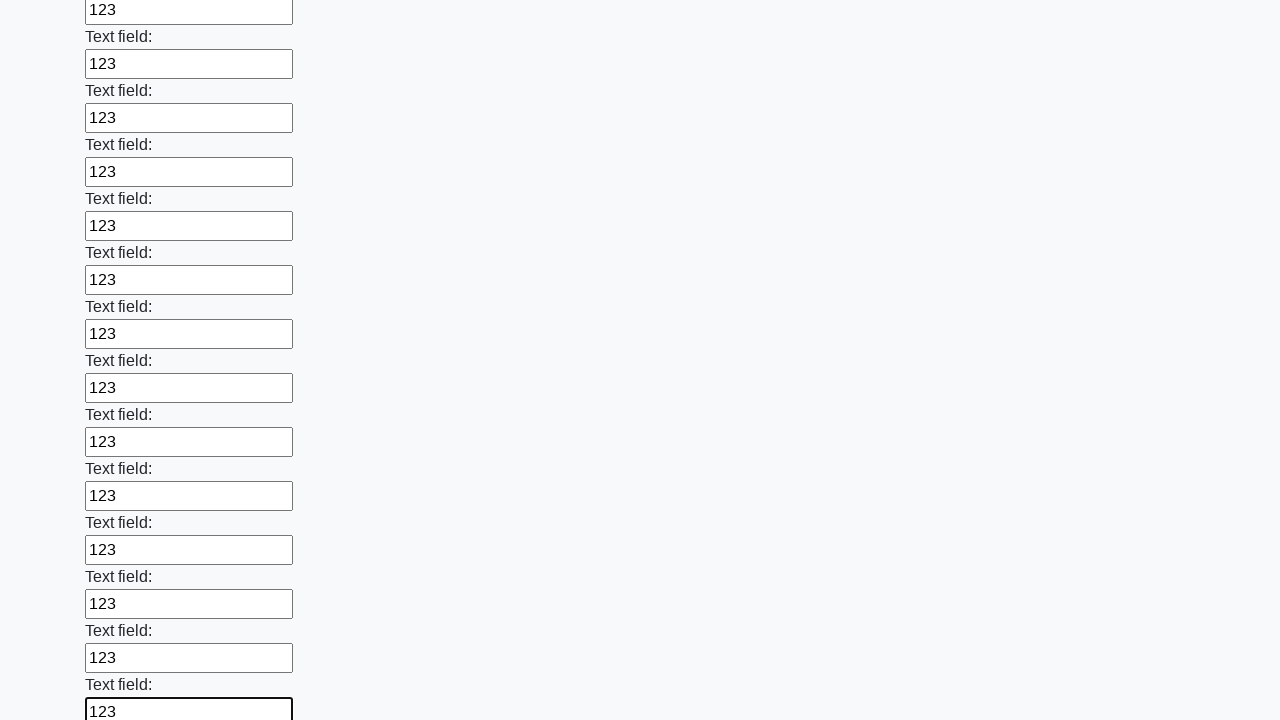

Filled an input field with '123' on input >> nth=58
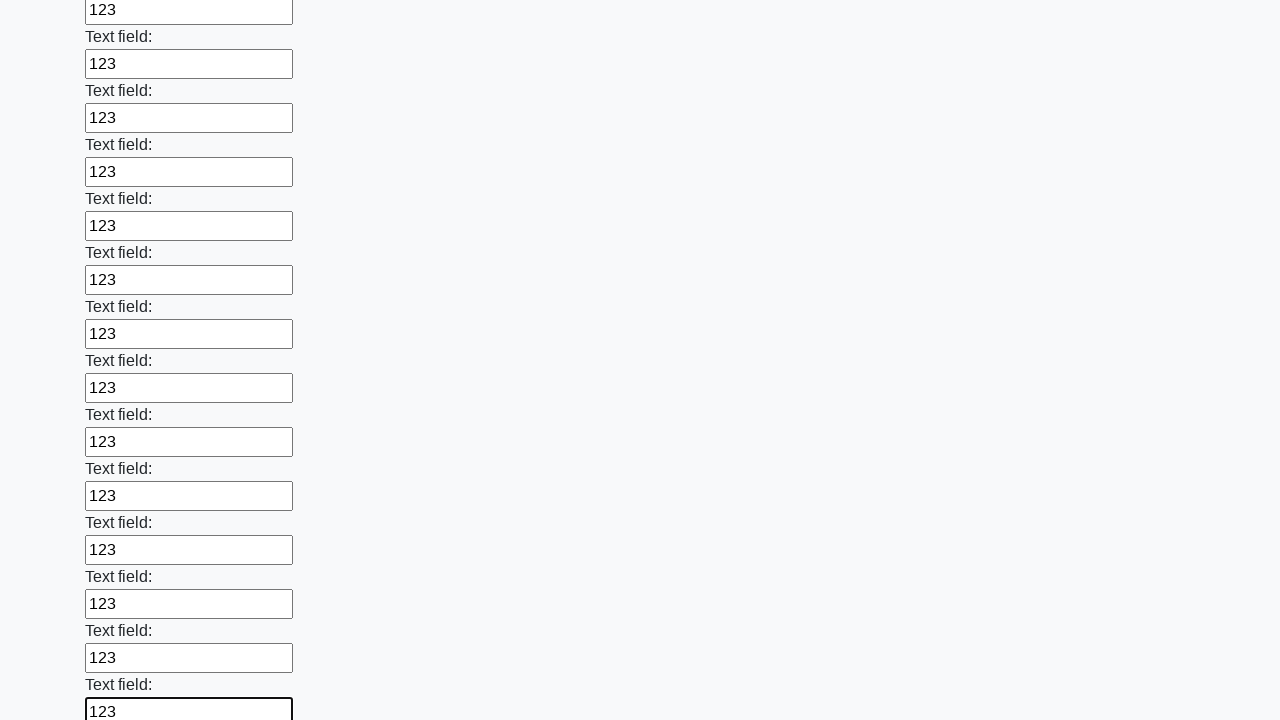

Filled an input field with '123' on input >> nth=59
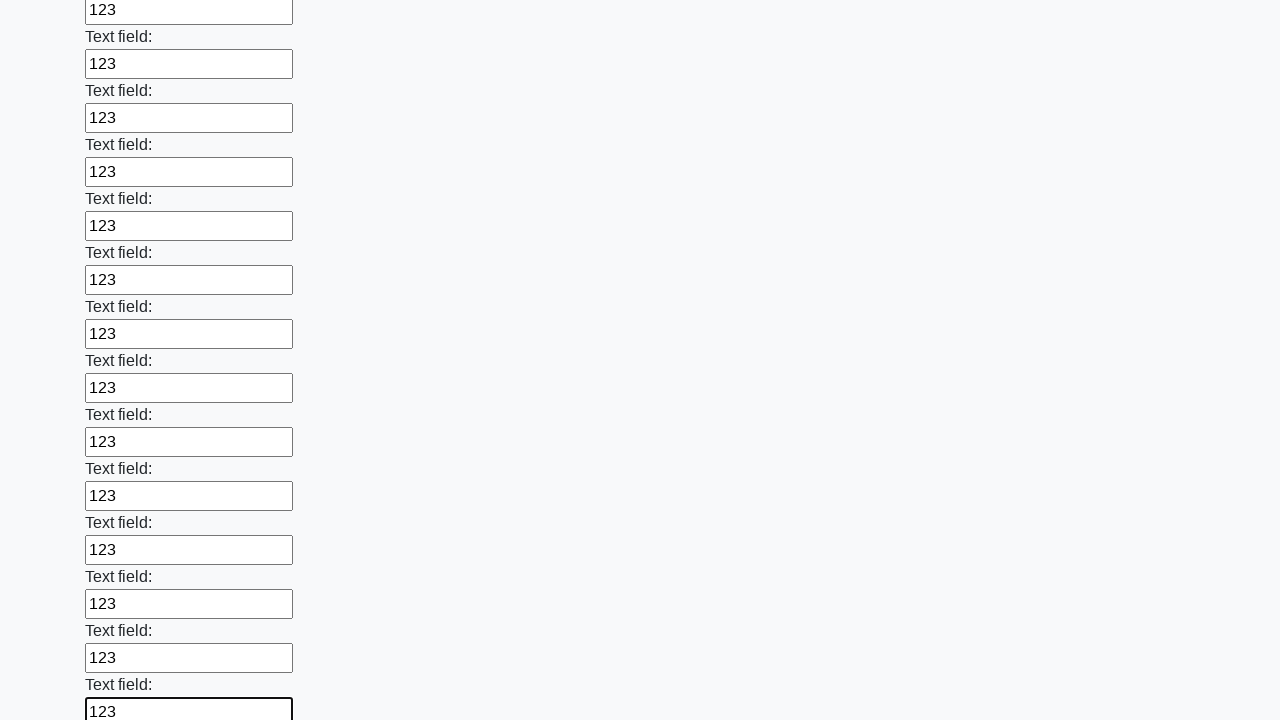

Filled an input field with '123' on input >> nth=60
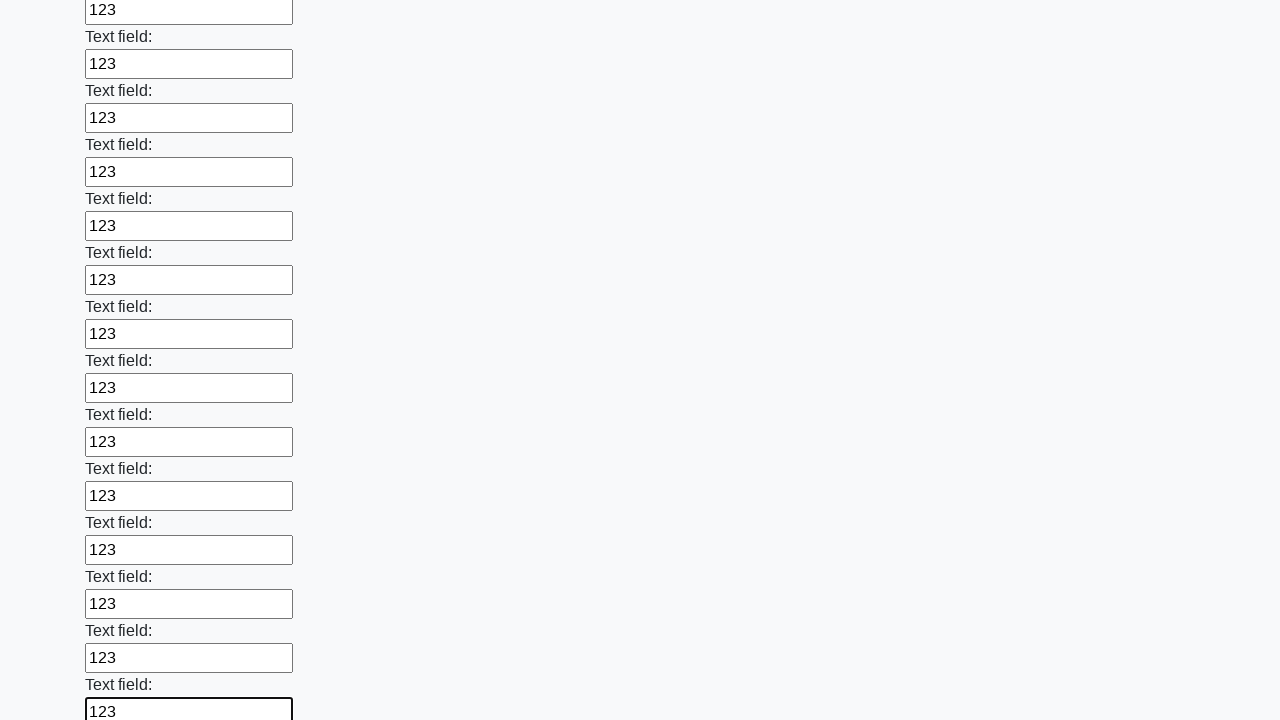

Filled an input field with '123' on input >> nth=61
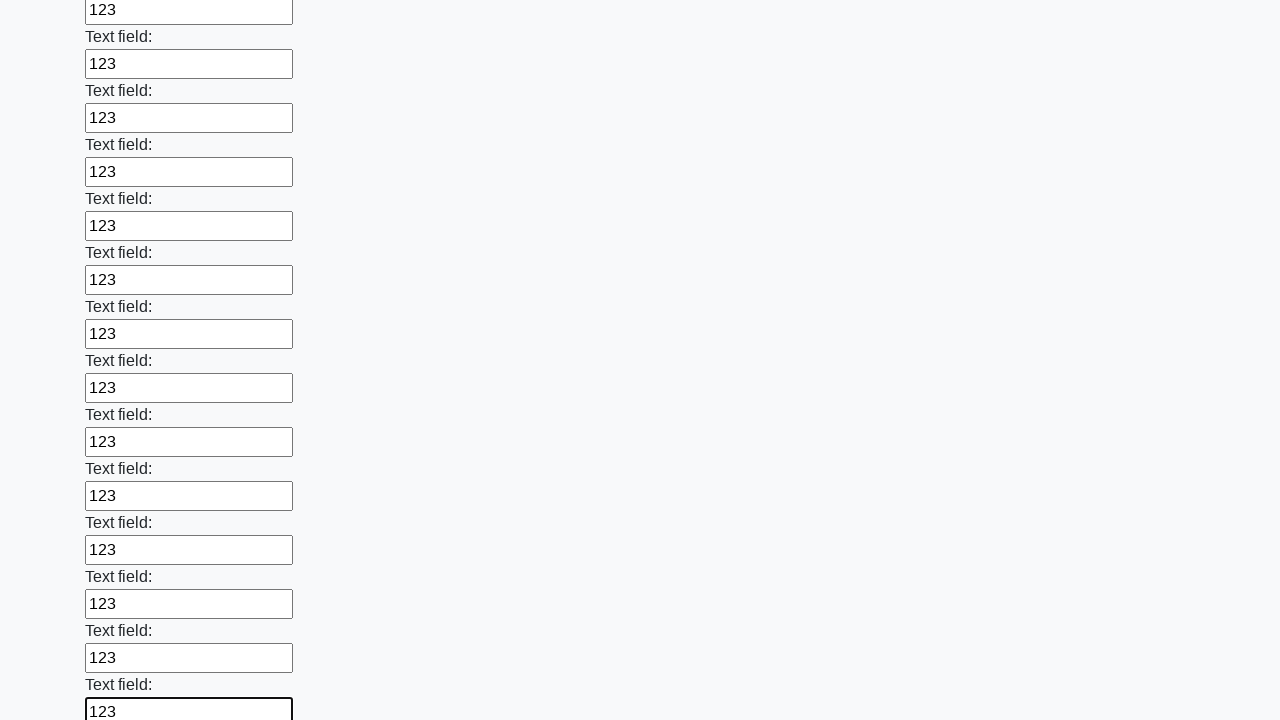

Filled an input field with '123' on input >> nth=62
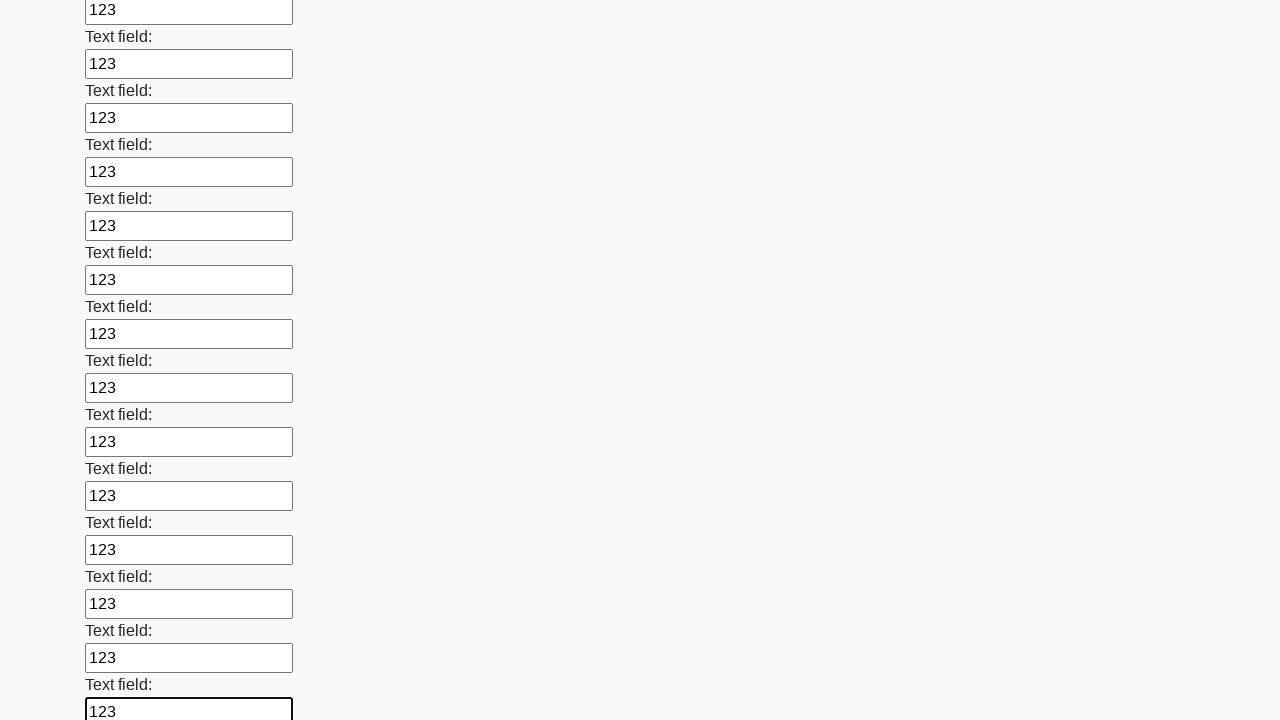

Filled an input field with '123' on input >> nth=63
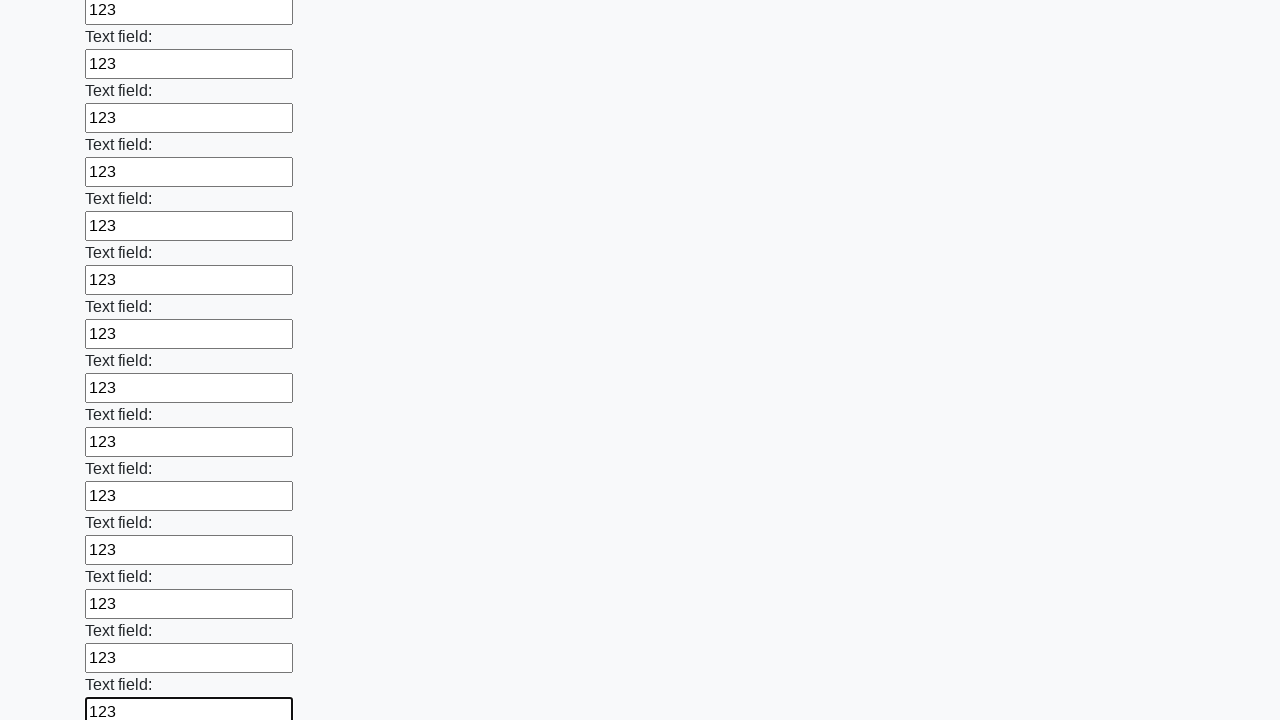

Filled an input field with '123' on input >> nth=64
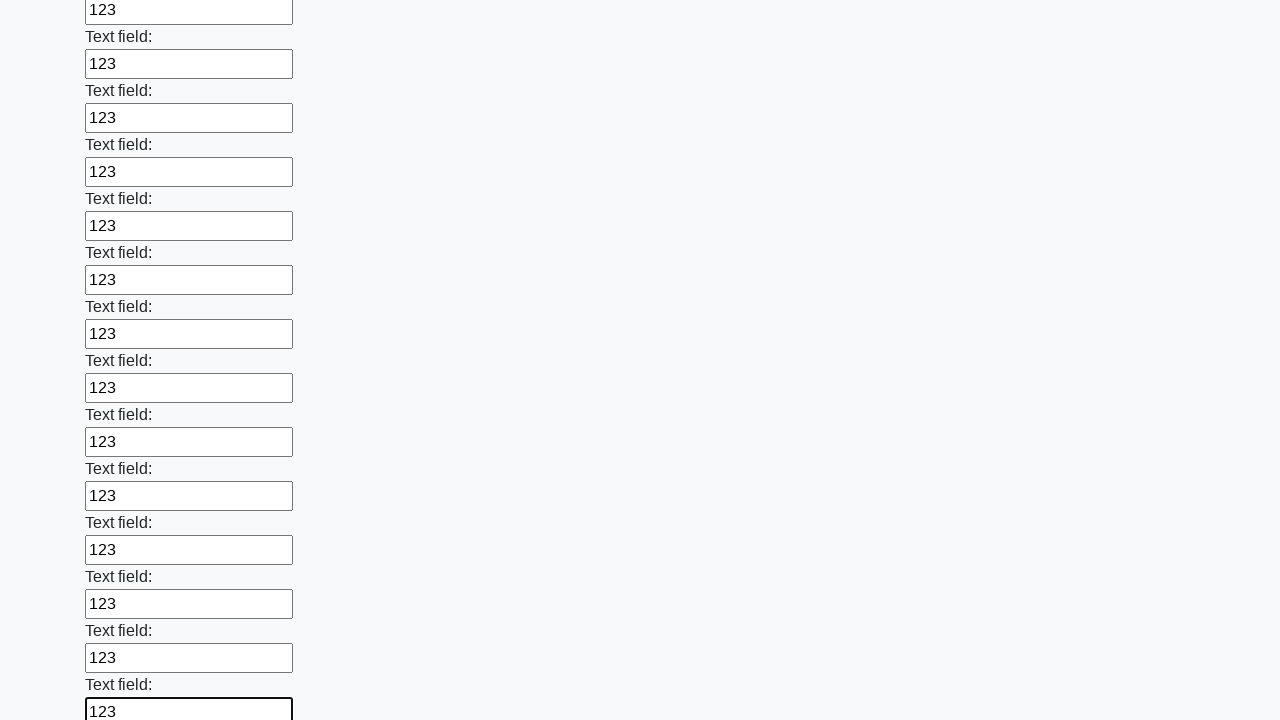

Filled an input field with '123' on input >> nth=65
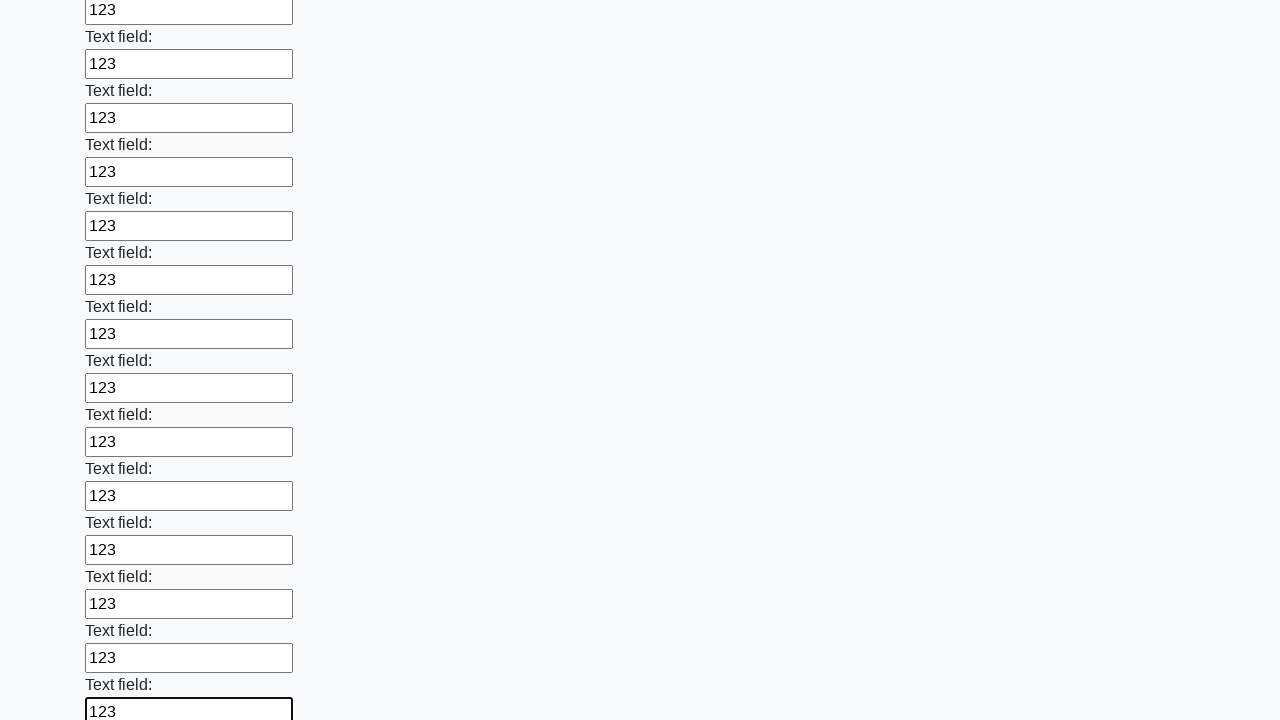

Filled an input field with '123' on input >> nth=66
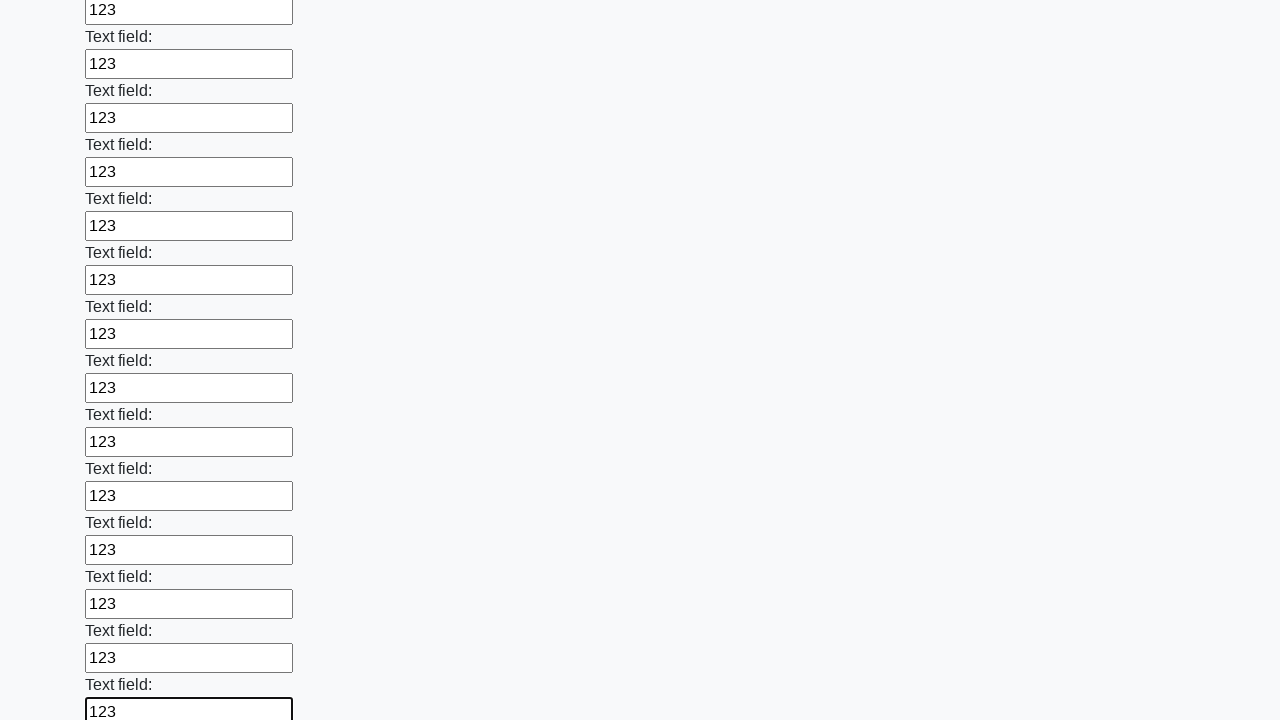

Filled an input field with '123' on input >> nth=67
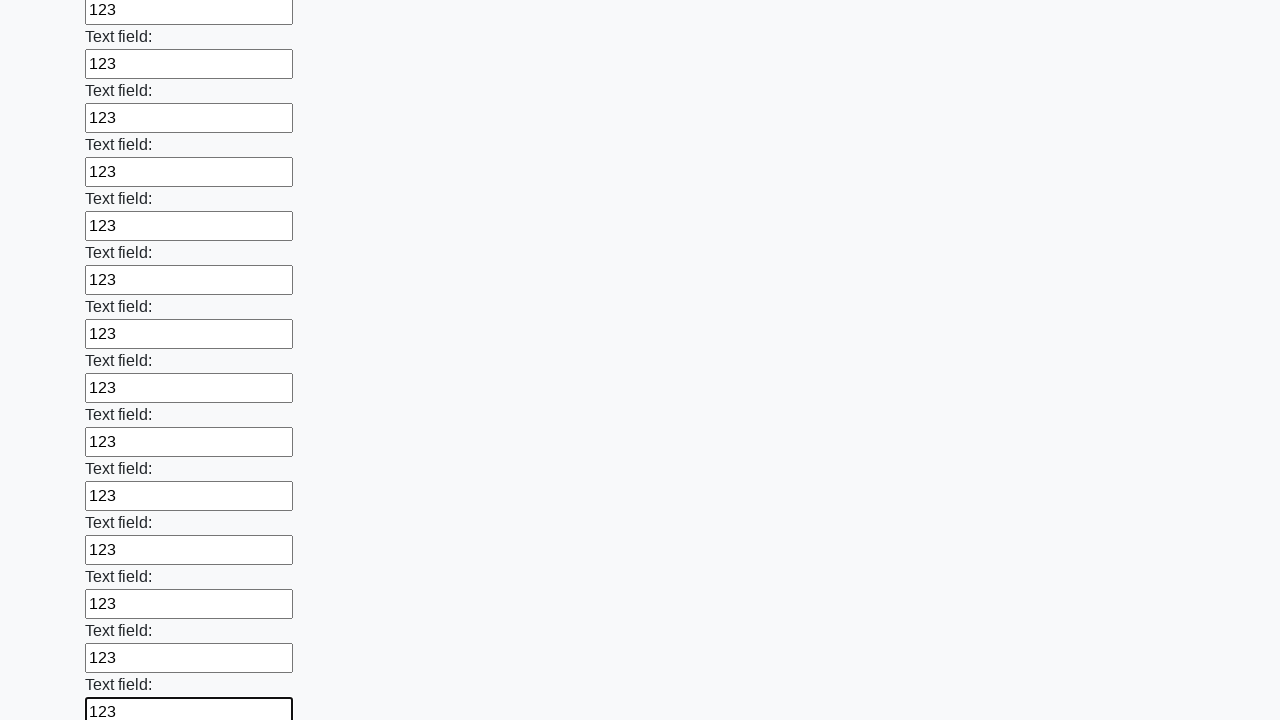

Filled an input field with '123' on input >> nth=68
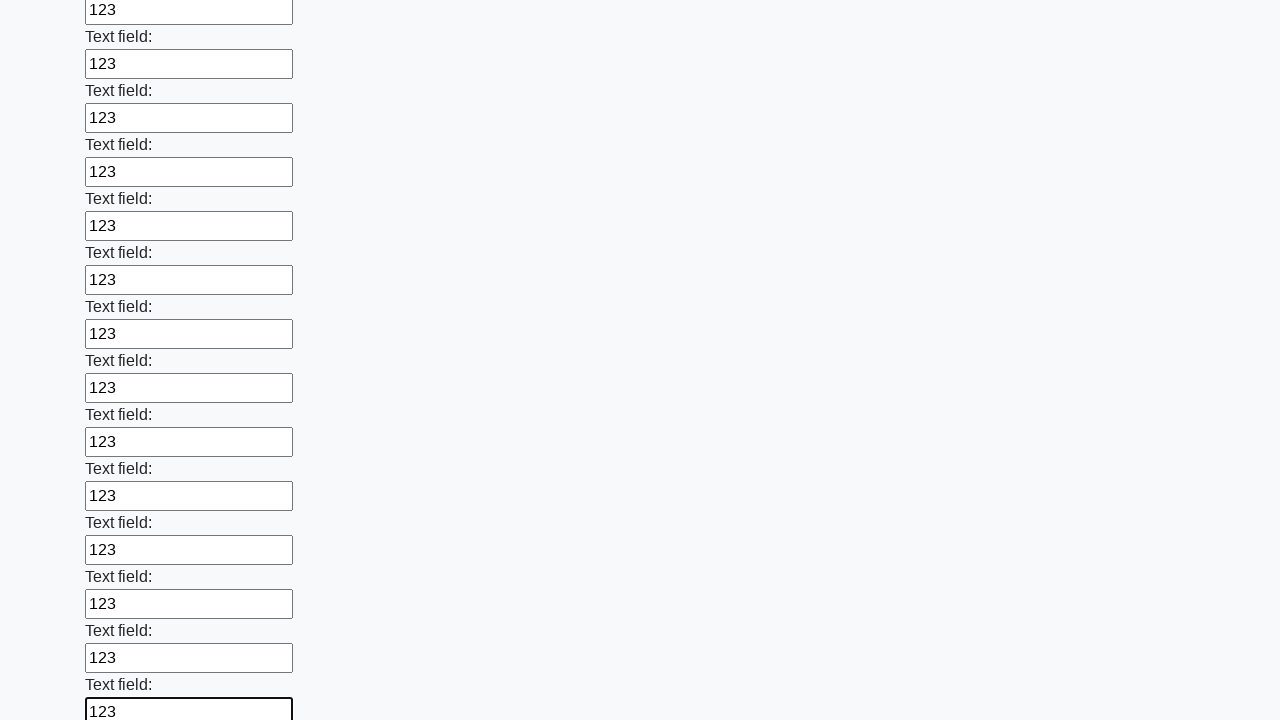

Filled an input field with '123' on input >> nth=69
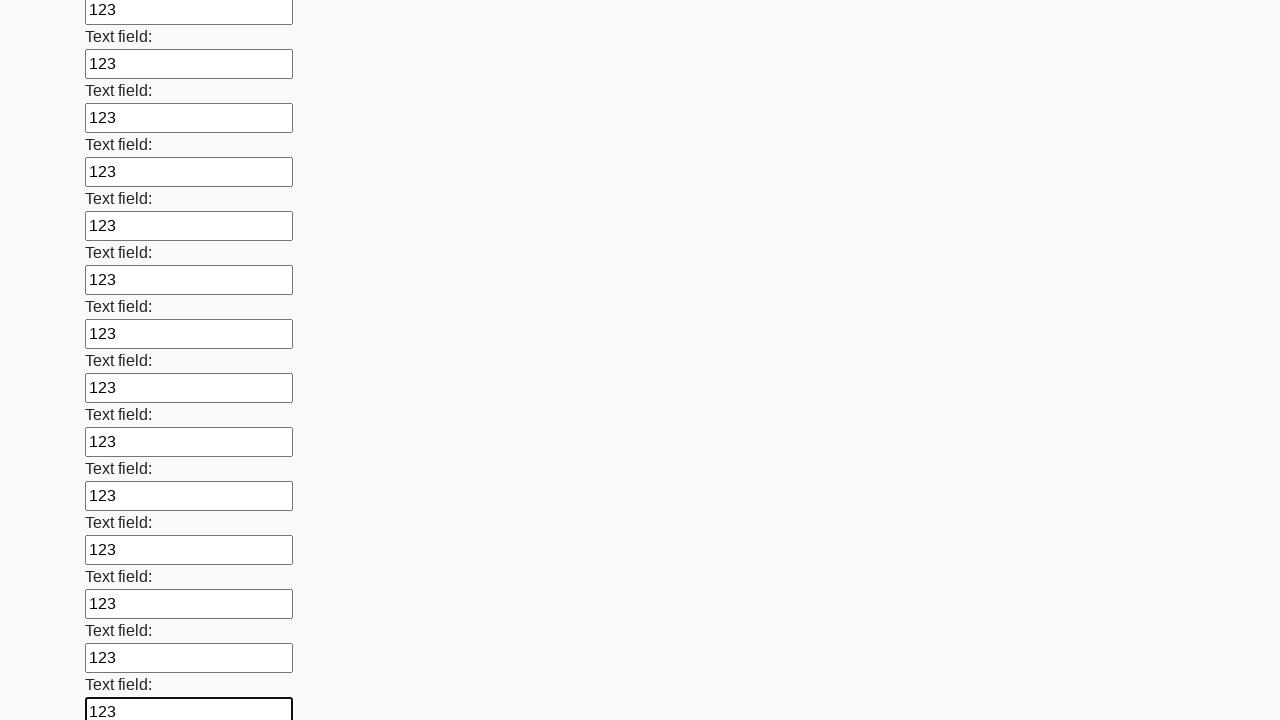

Filled an input field with '123' on input >> nth=70
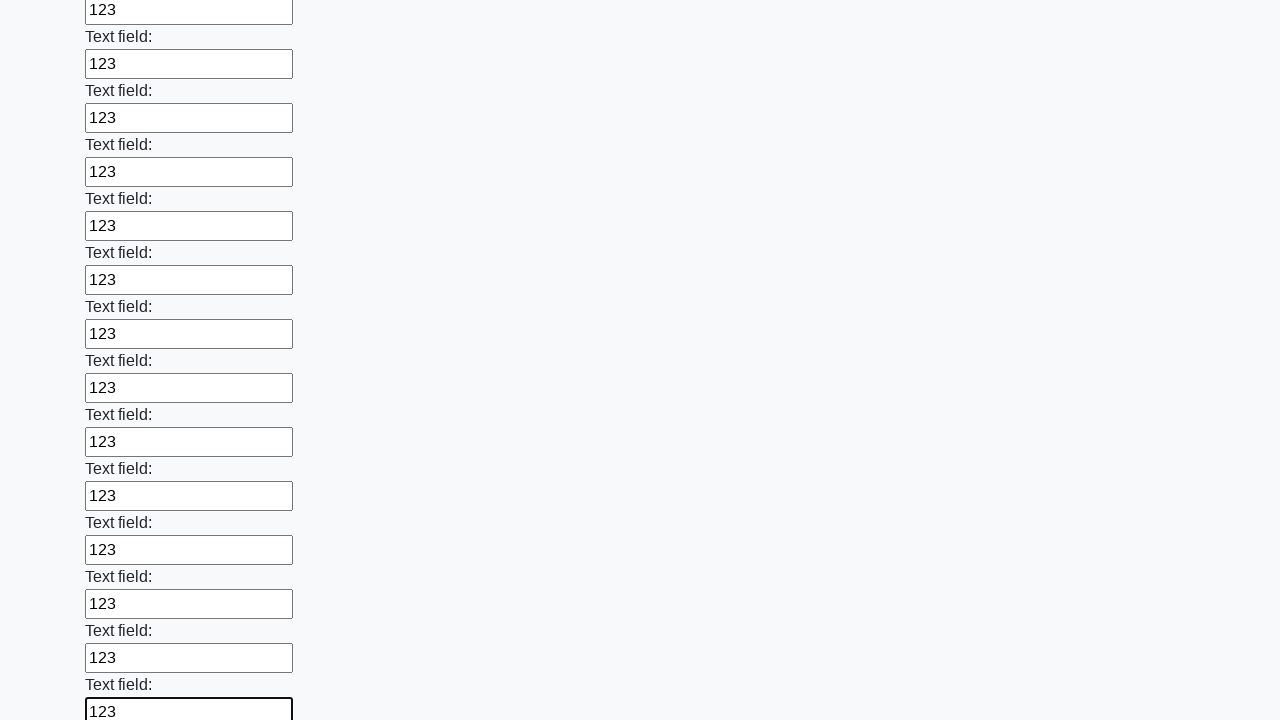

Filled an input field with '123' on input >> nth=71
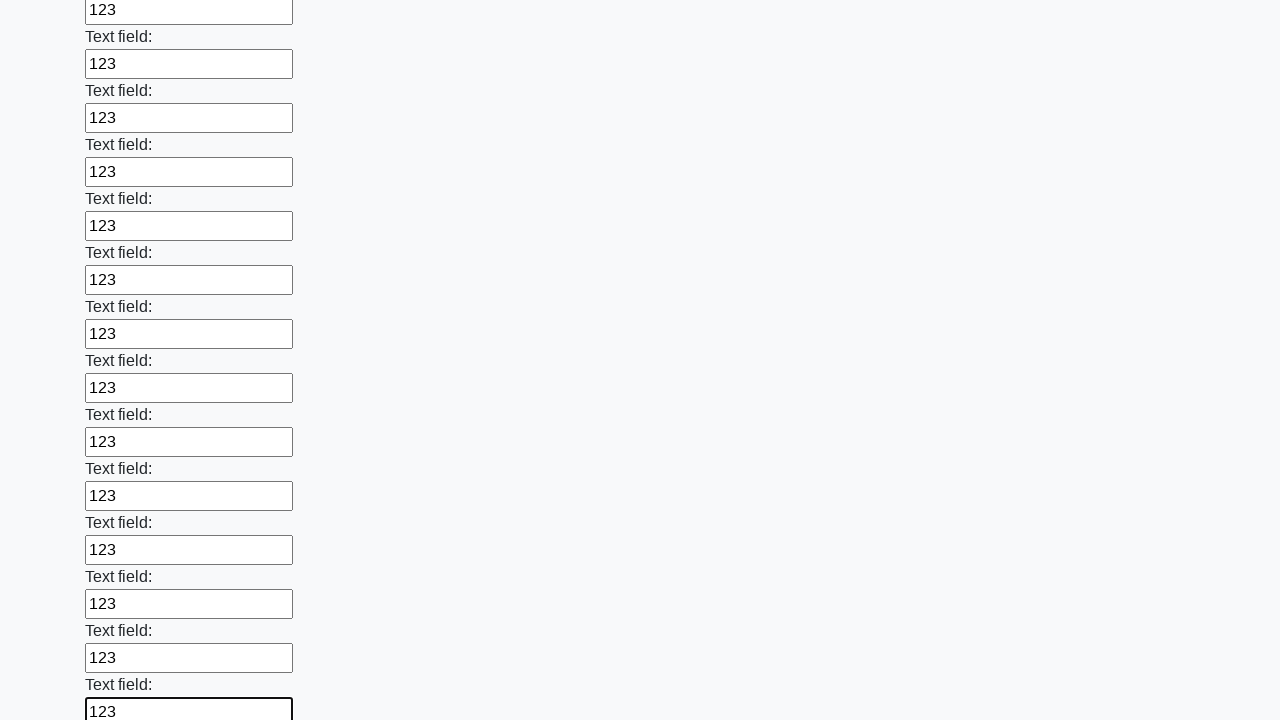

Filled an input field with '123' on input >> nth=72
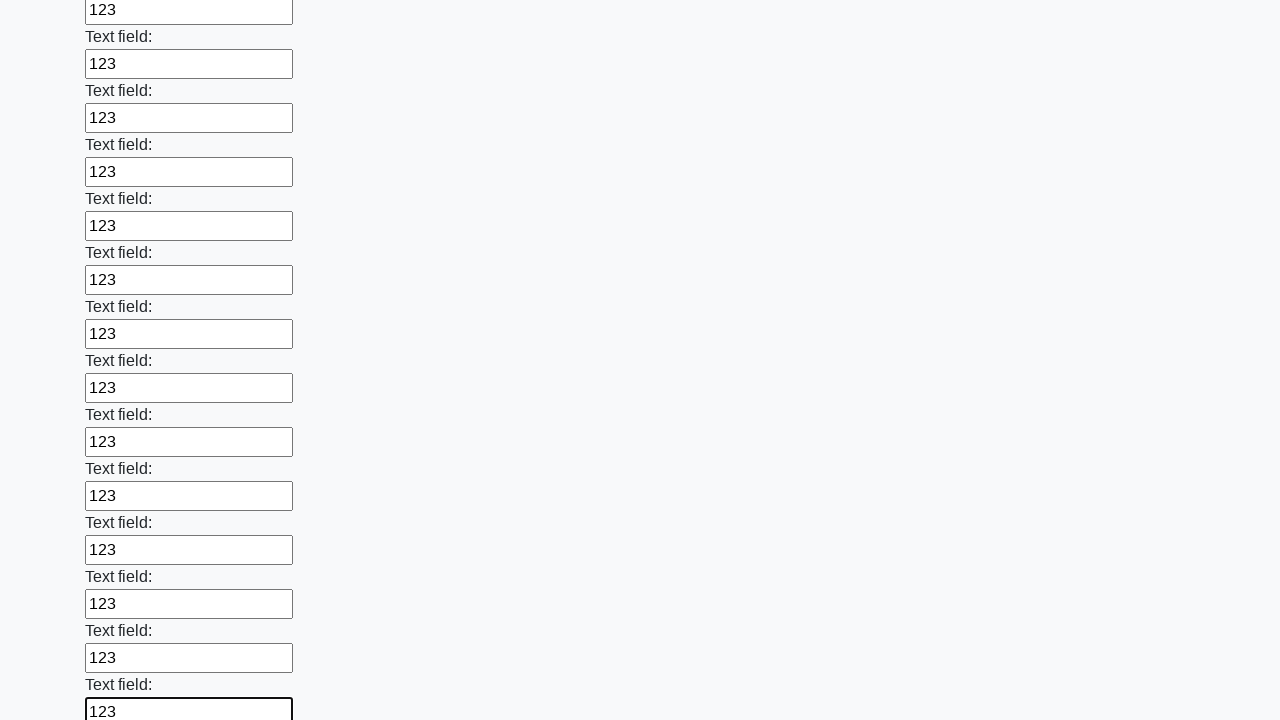

Filled an input field with '123' on input >> nth=73
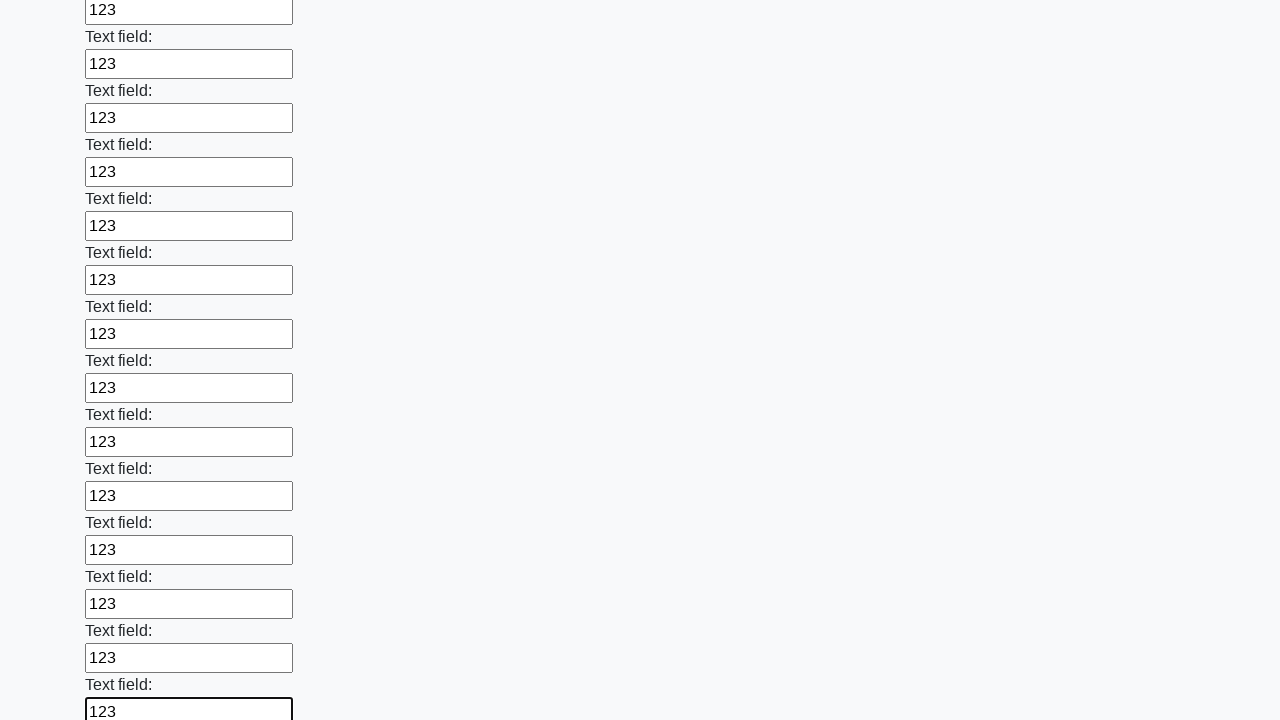

Filled an input field with '123' on input >> nth=74
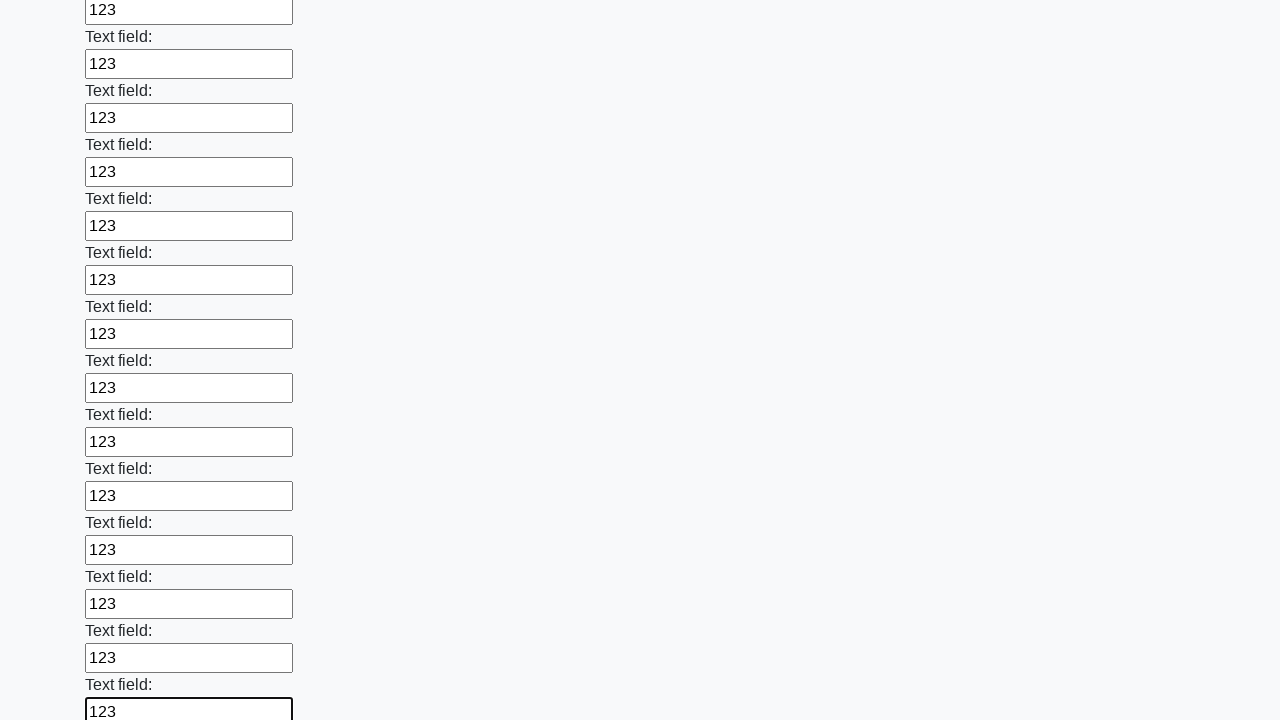

Filled an input field with '123' on input >> nth=75
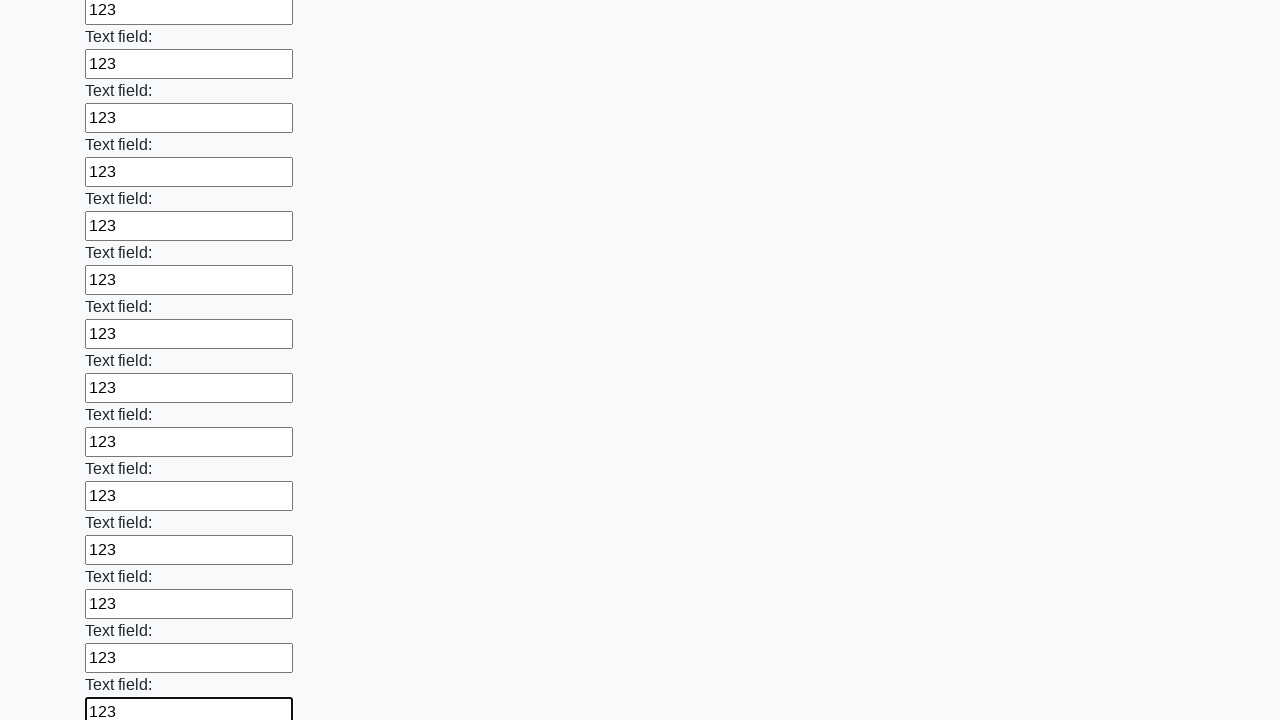

Filled an input field with '123' on input >> nth=76
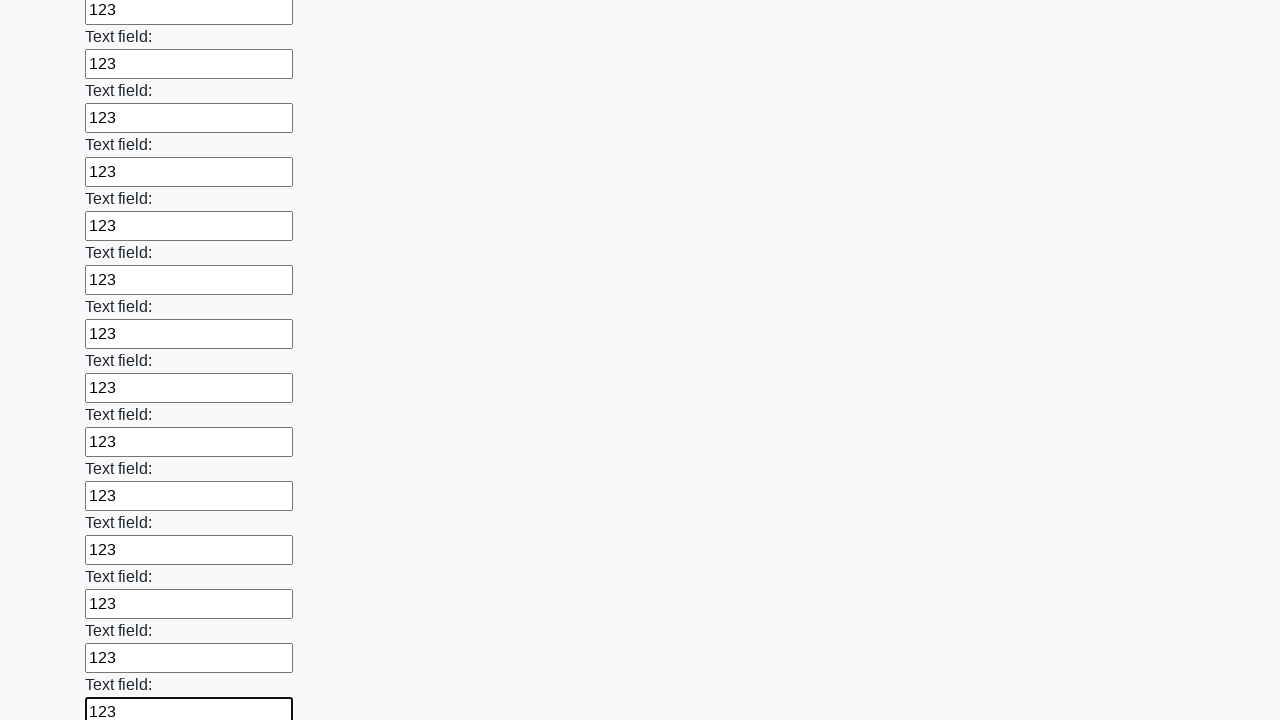

Filled an input field with '123' on input >> nth=77
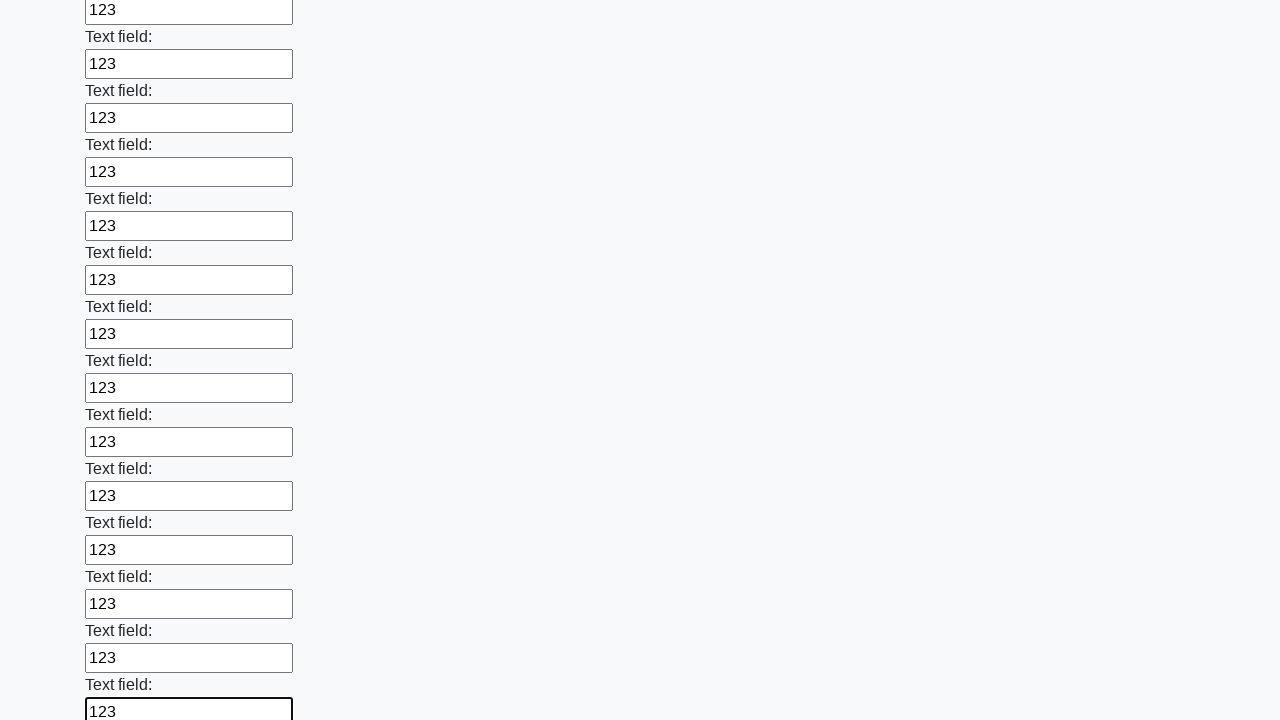

Filled an input field with '123' on input >> nth=78
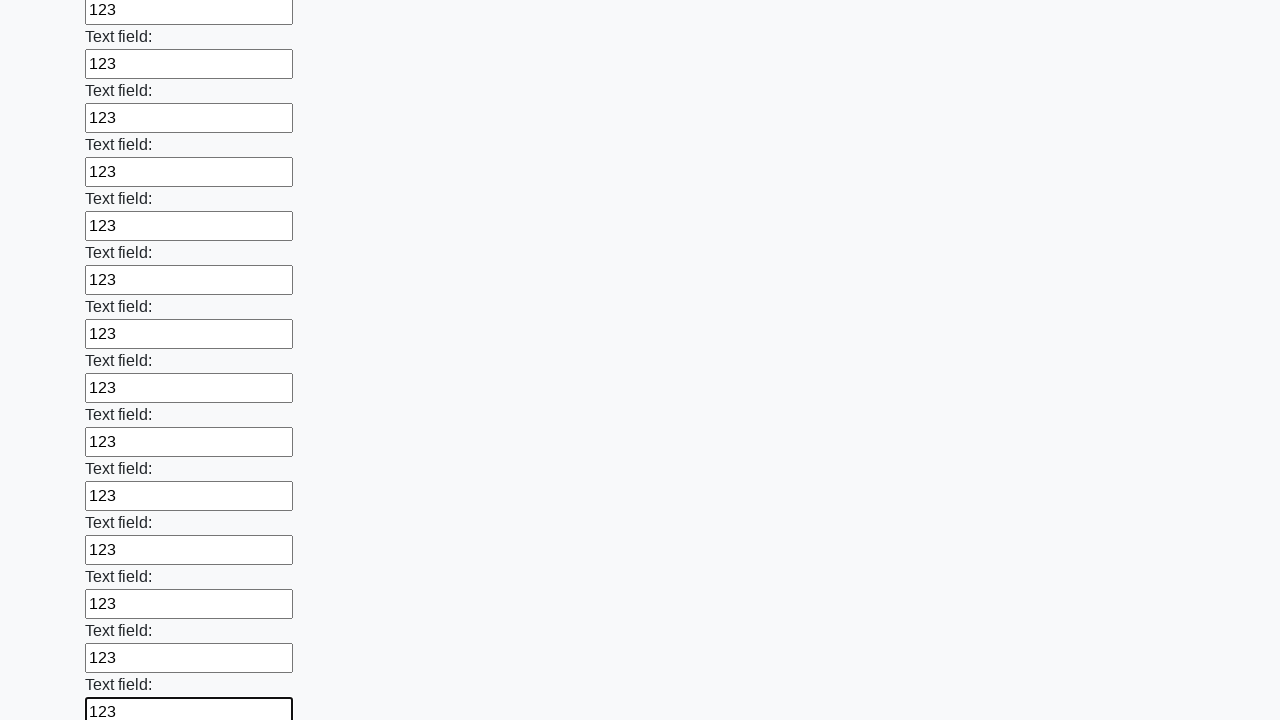

Filled an input field with '123' on input >> nth=79
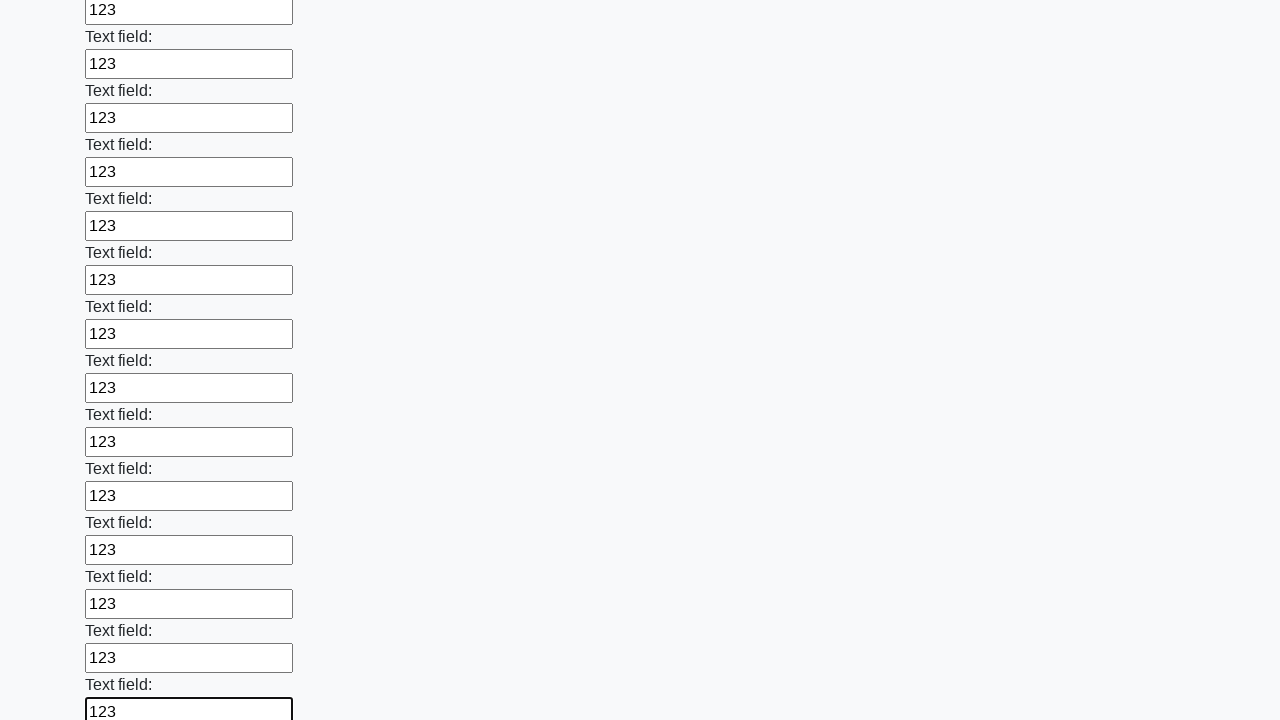

Filled an input field with '123' on input >> nth=80
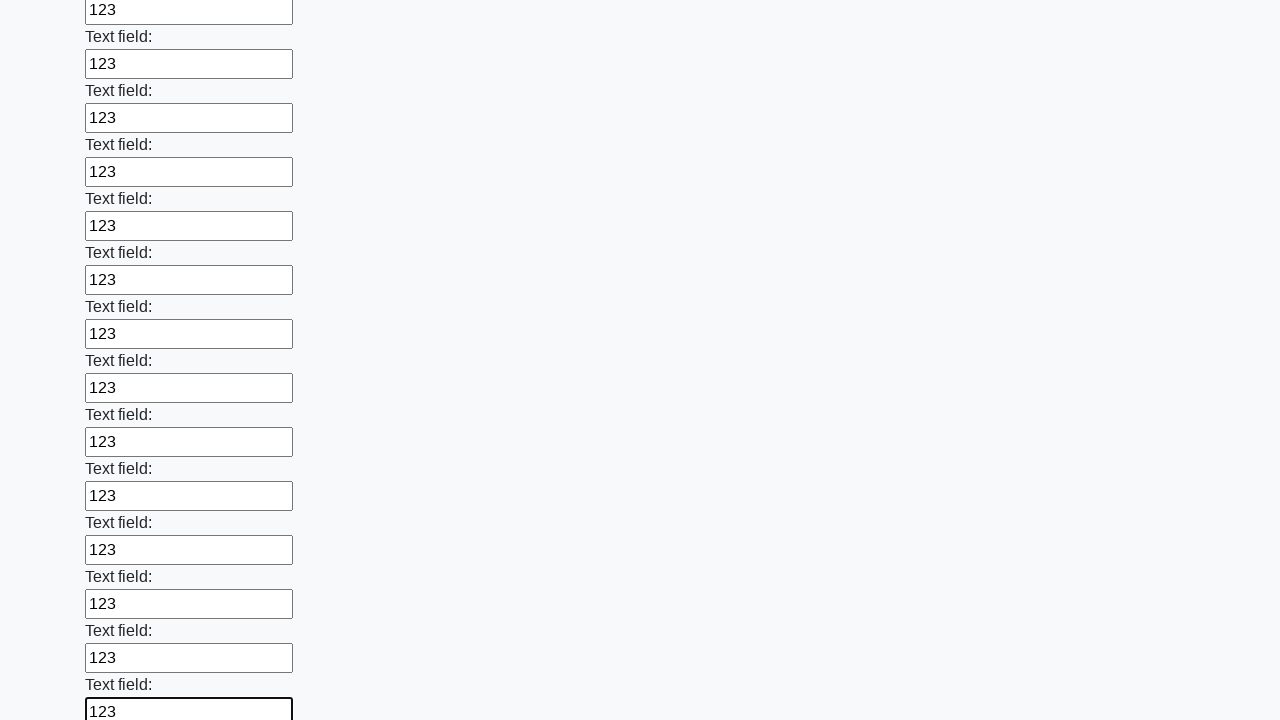

Filled an input field with '123' on input >> nth=81
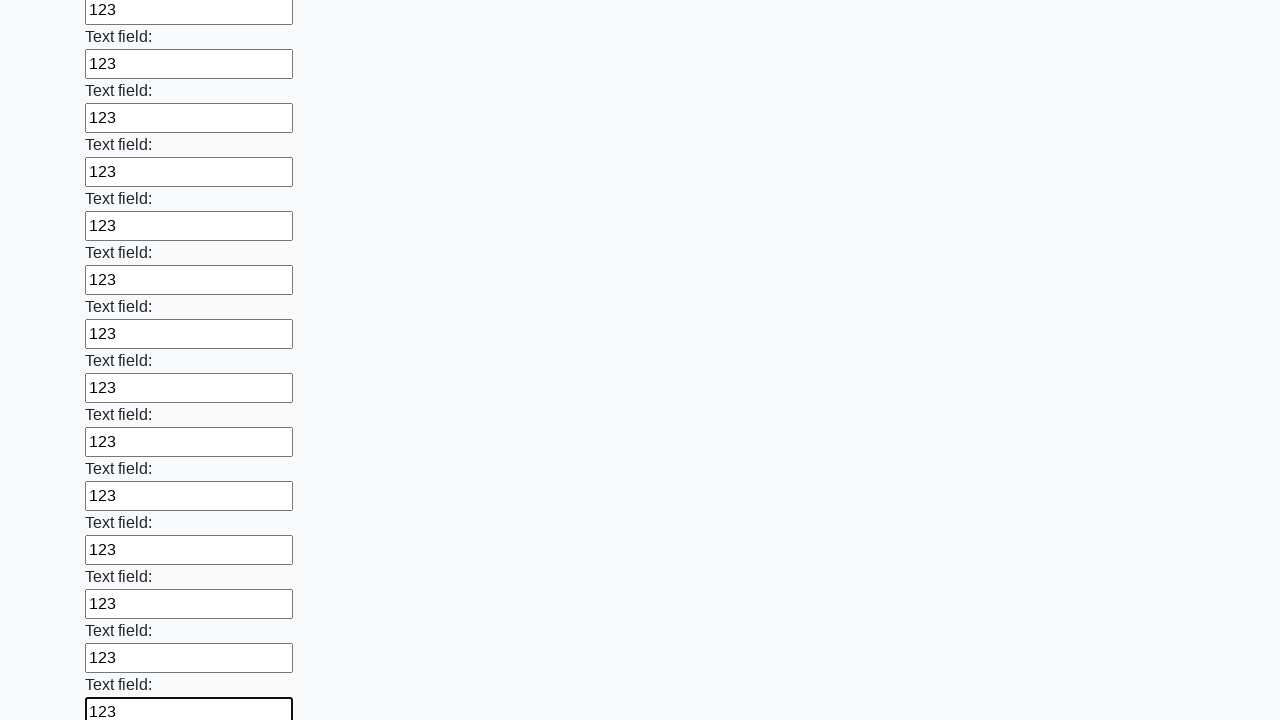

Filled an input field with '123' on input >> nth=82
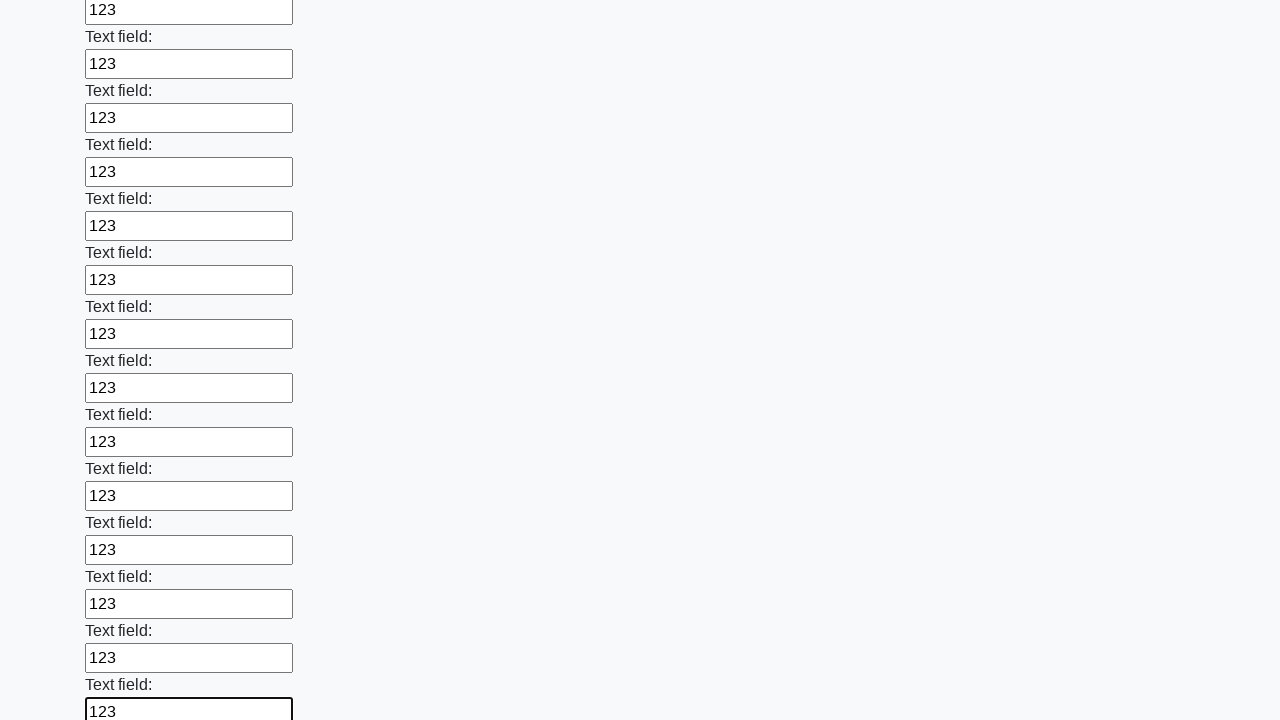

Filled an input field with '123' on input >> nth=83
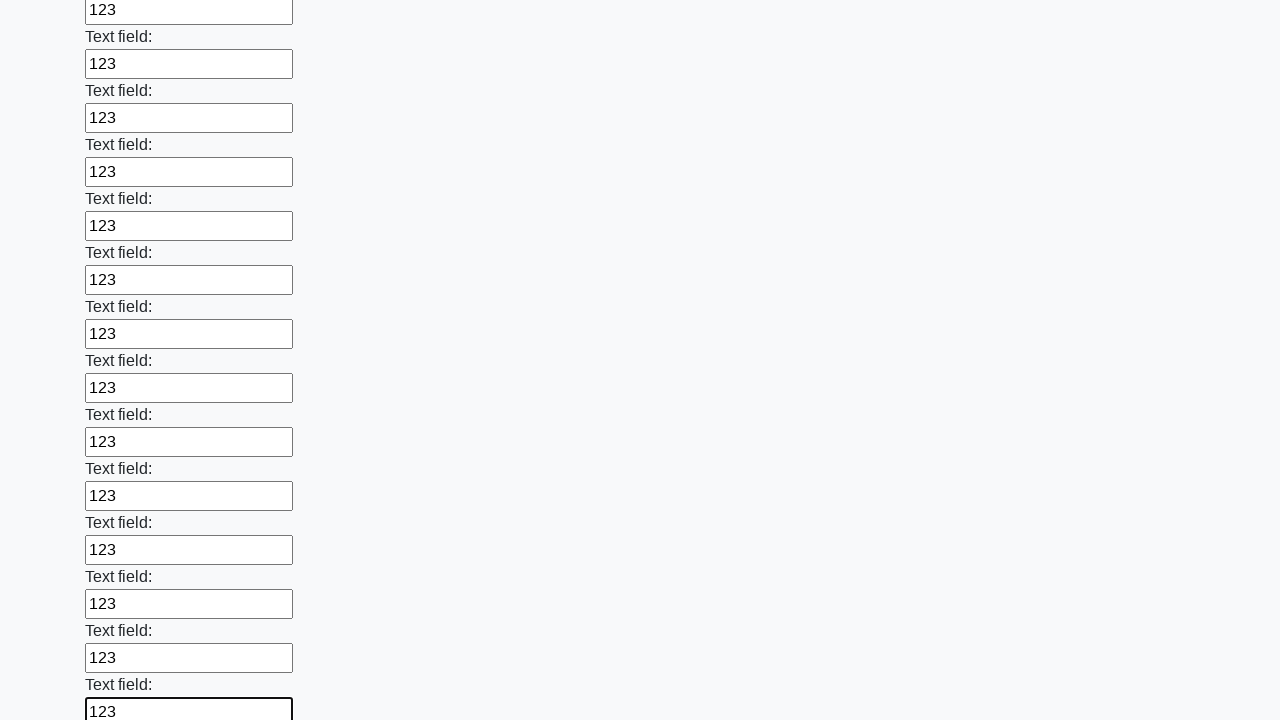

Filled an input field with '123' on input >> nth=84
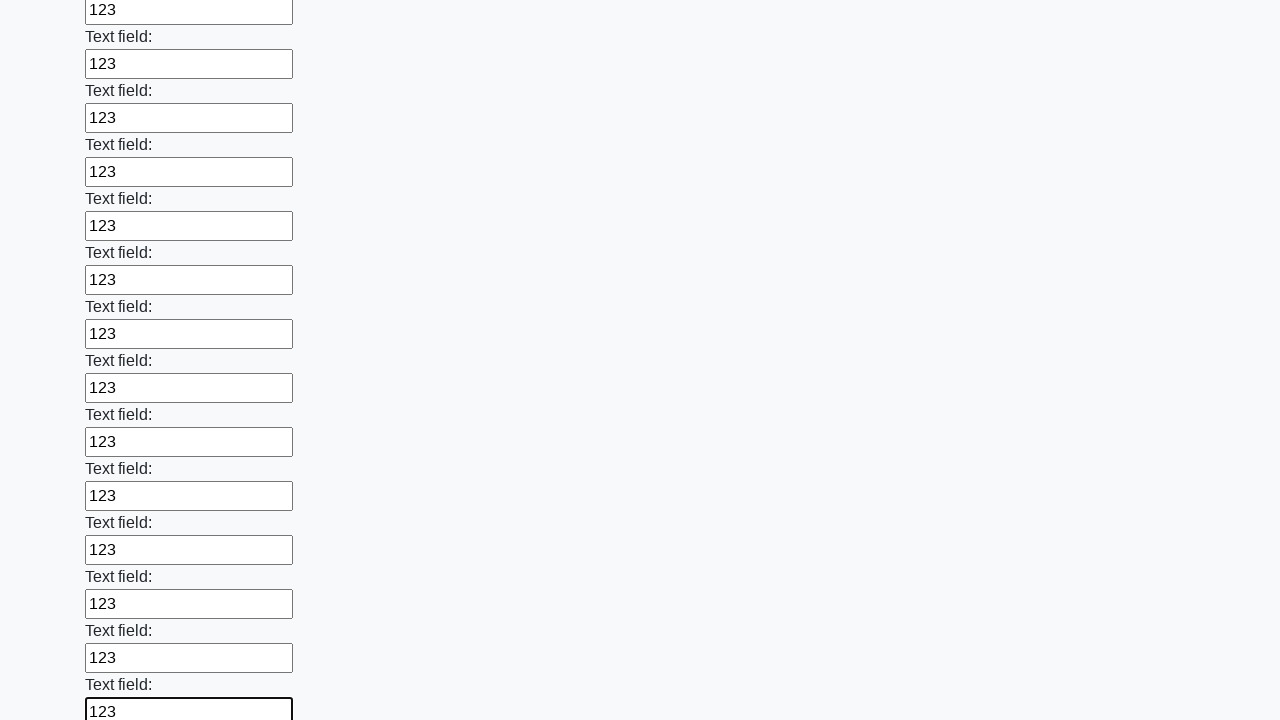

Filled an input field with '123' on input >> nth=85
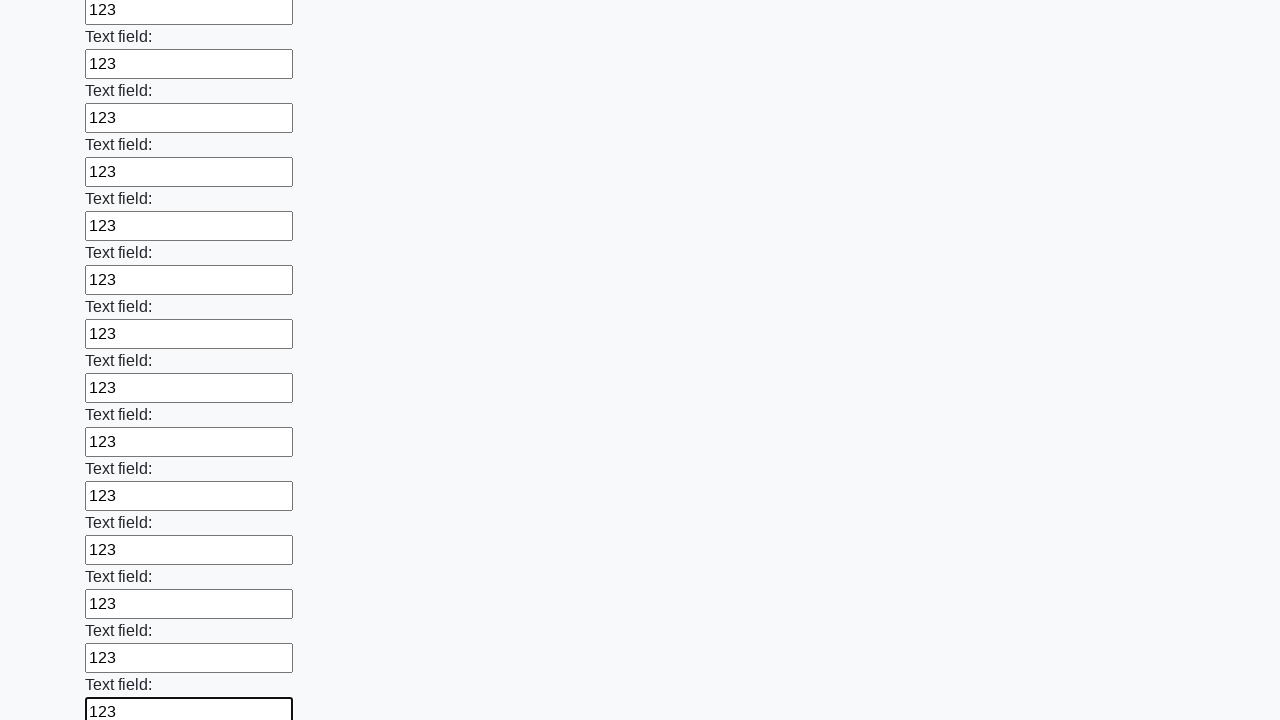

Filled an input field with '123' on input >> nth=86
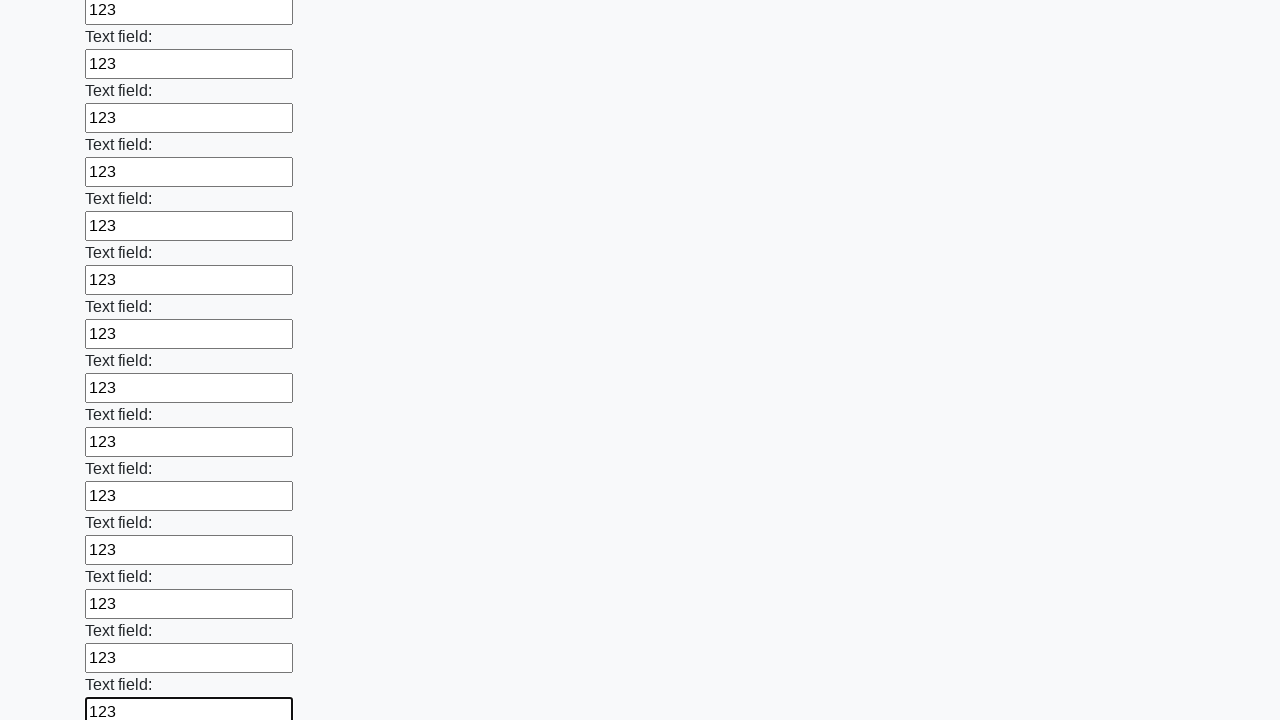

Filled an input field with '123' on input >> nth=87
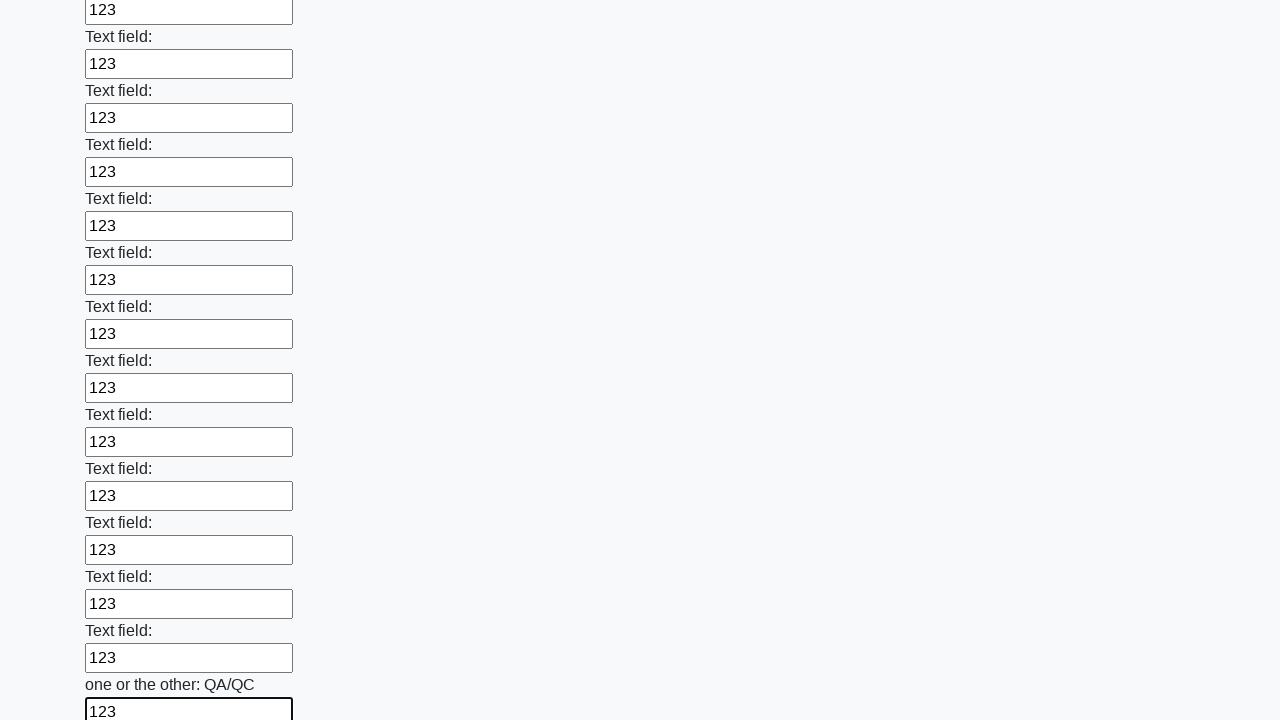

Filled an input field with '123' on input >> nth=88
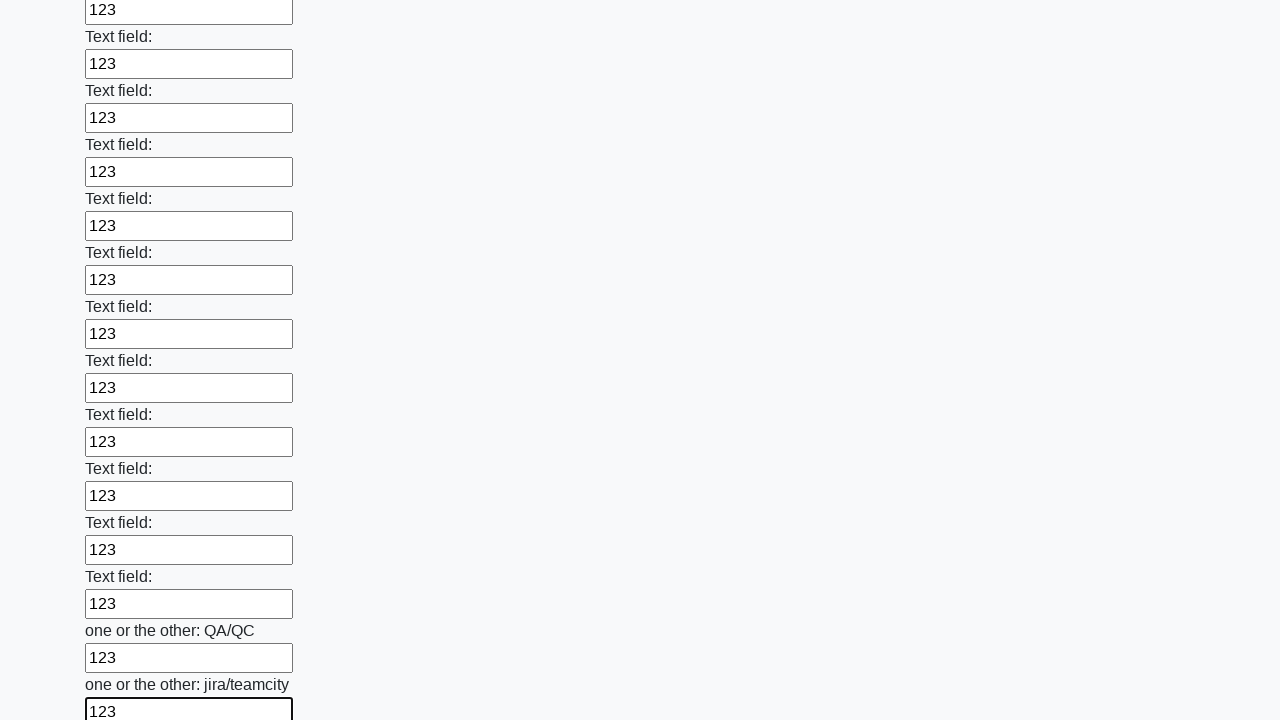

Filled an input field with '123' on input >> nth=89
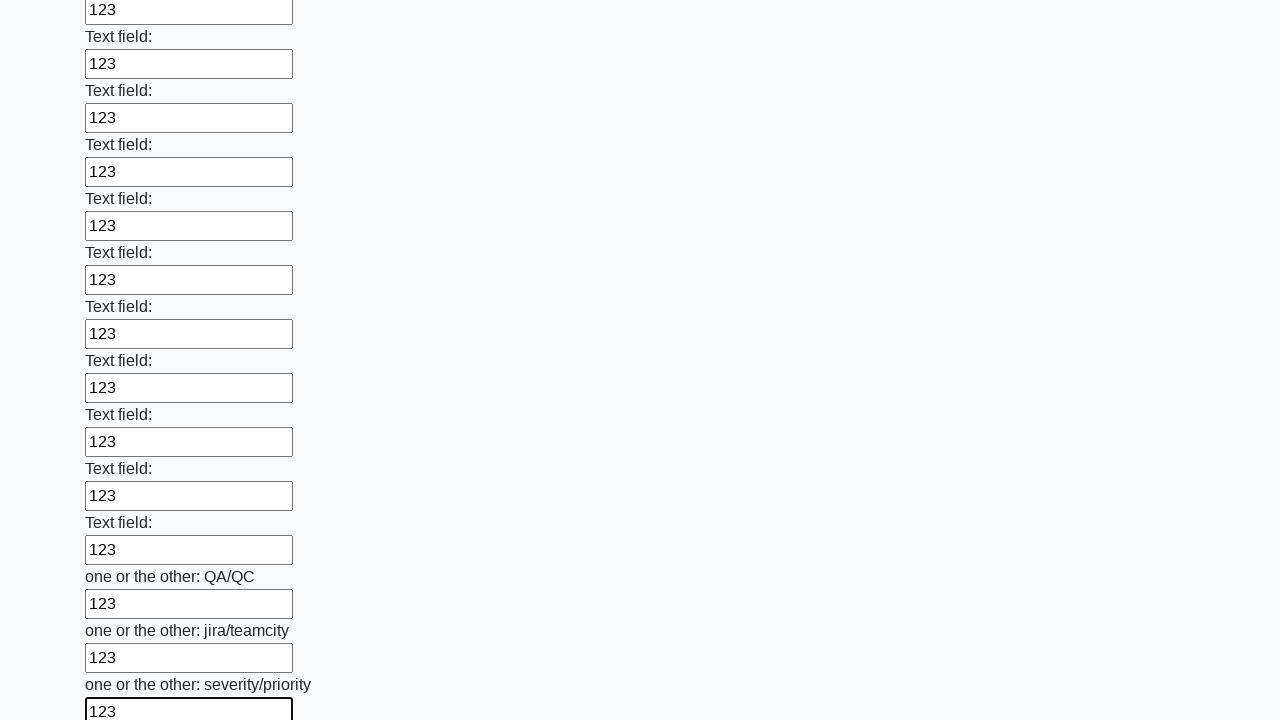

Filled an input field with '123' on input >> nth=90
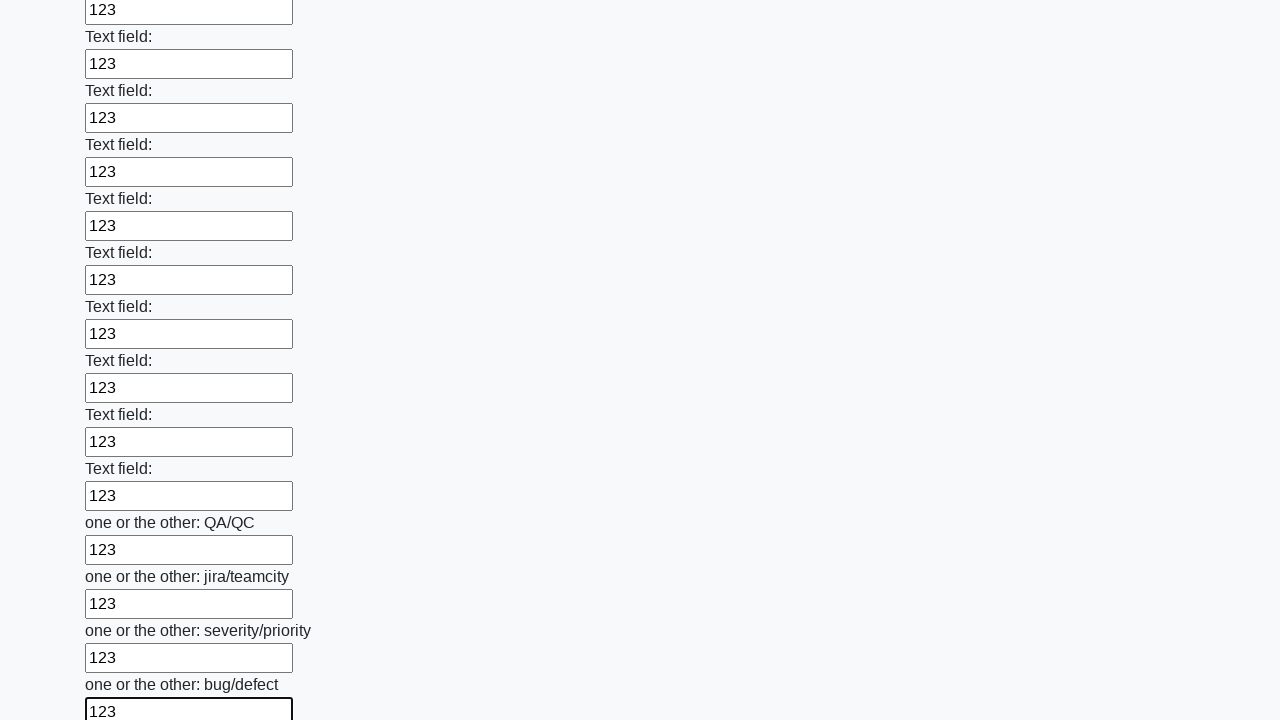

Filled an input field with '123' on input >> nth=91
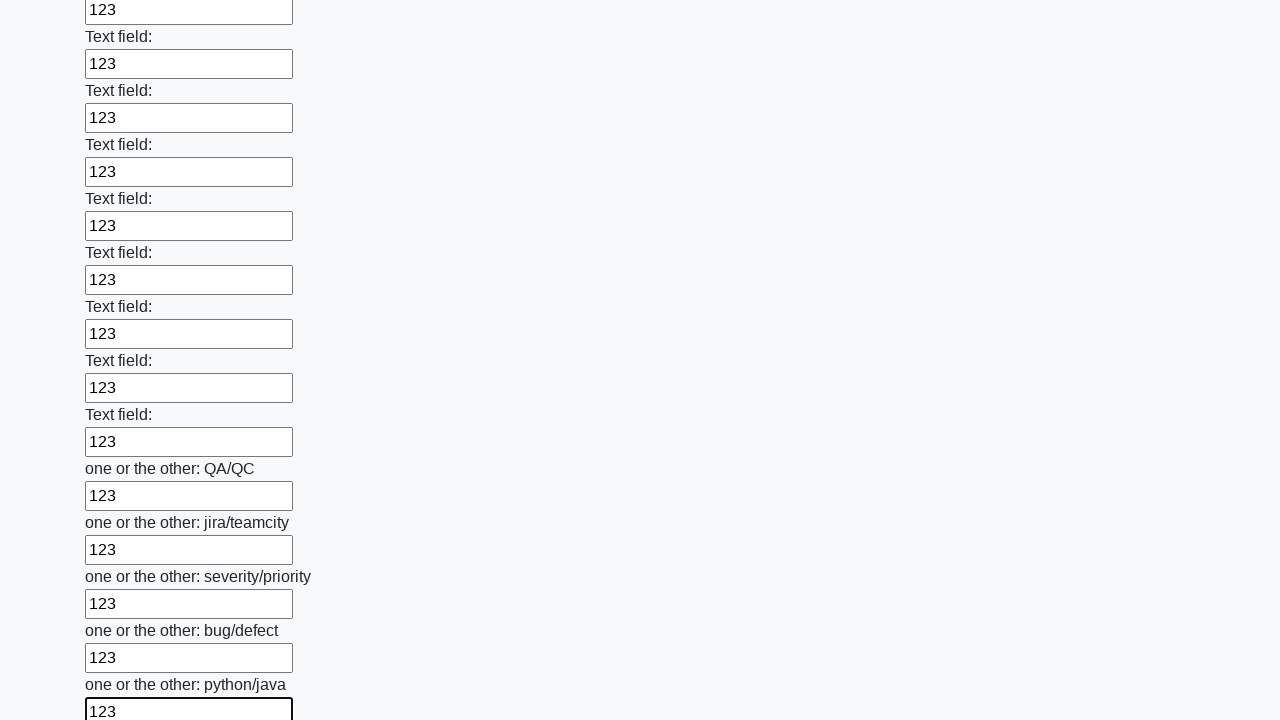

Filled an input field with '123' on input >> nth=92
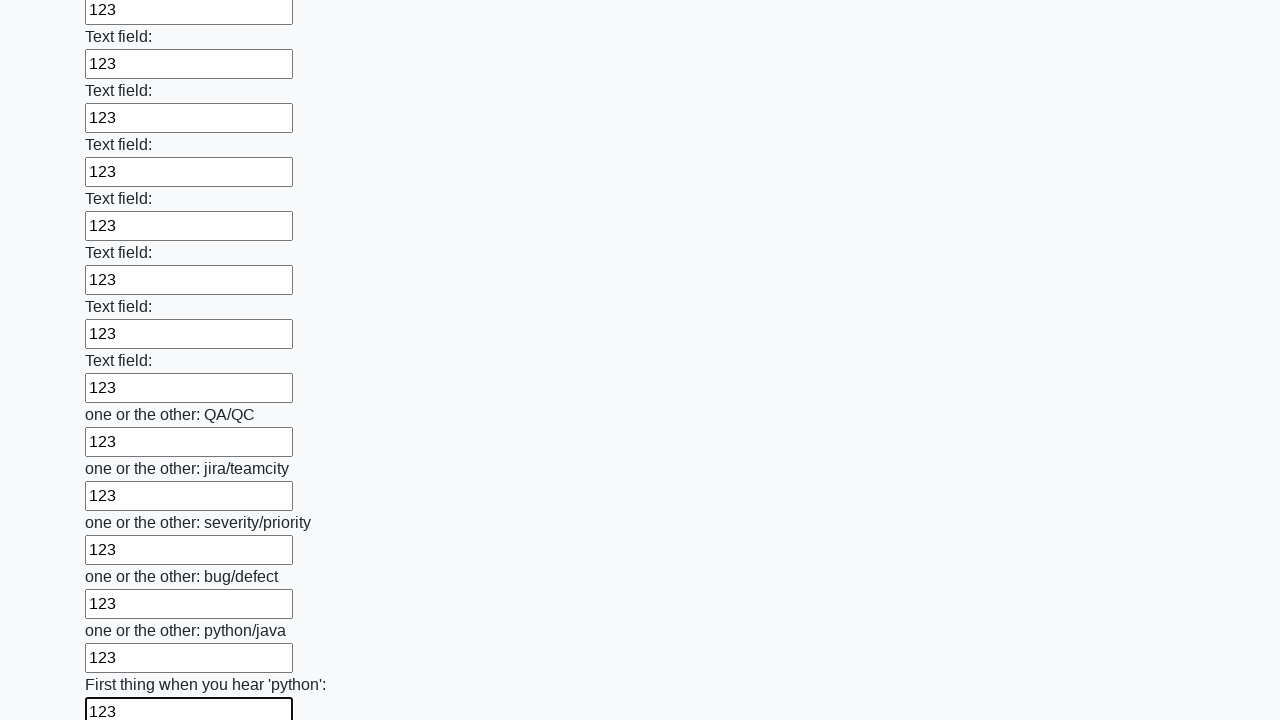

Filled an input field with '123' on input >> nth=93
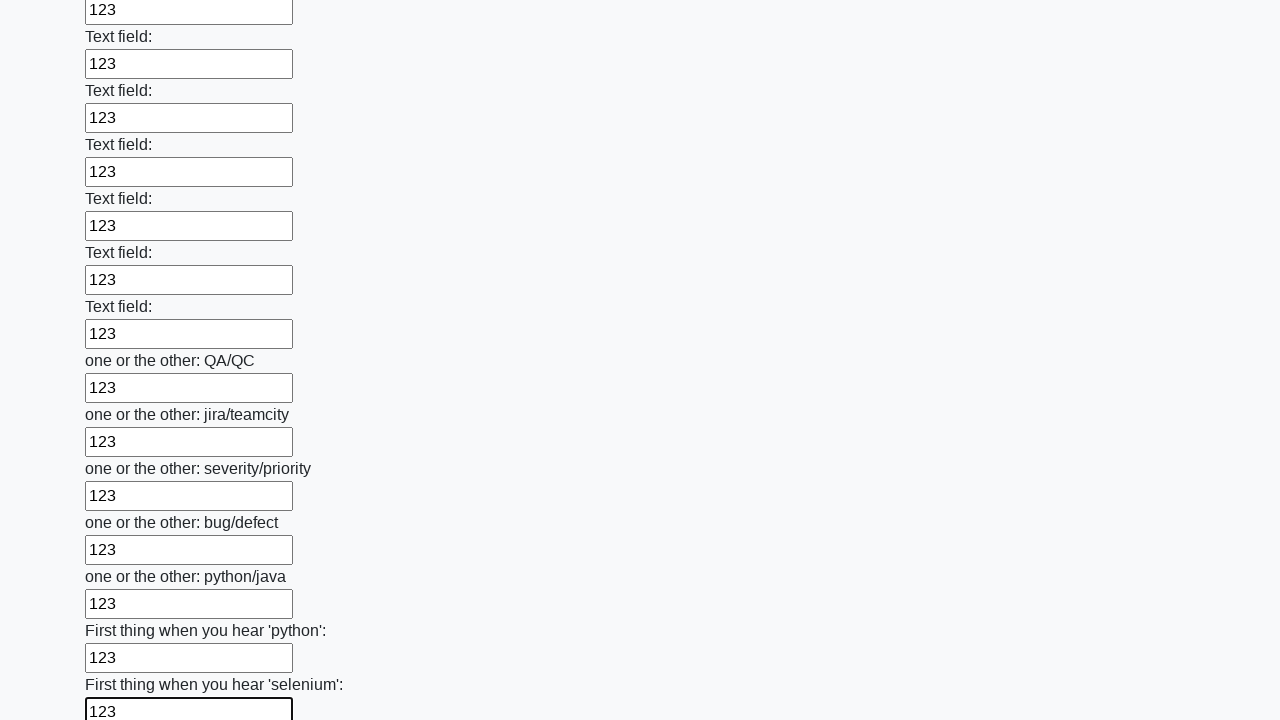

Filled an input field with '123' on input >> nth=94
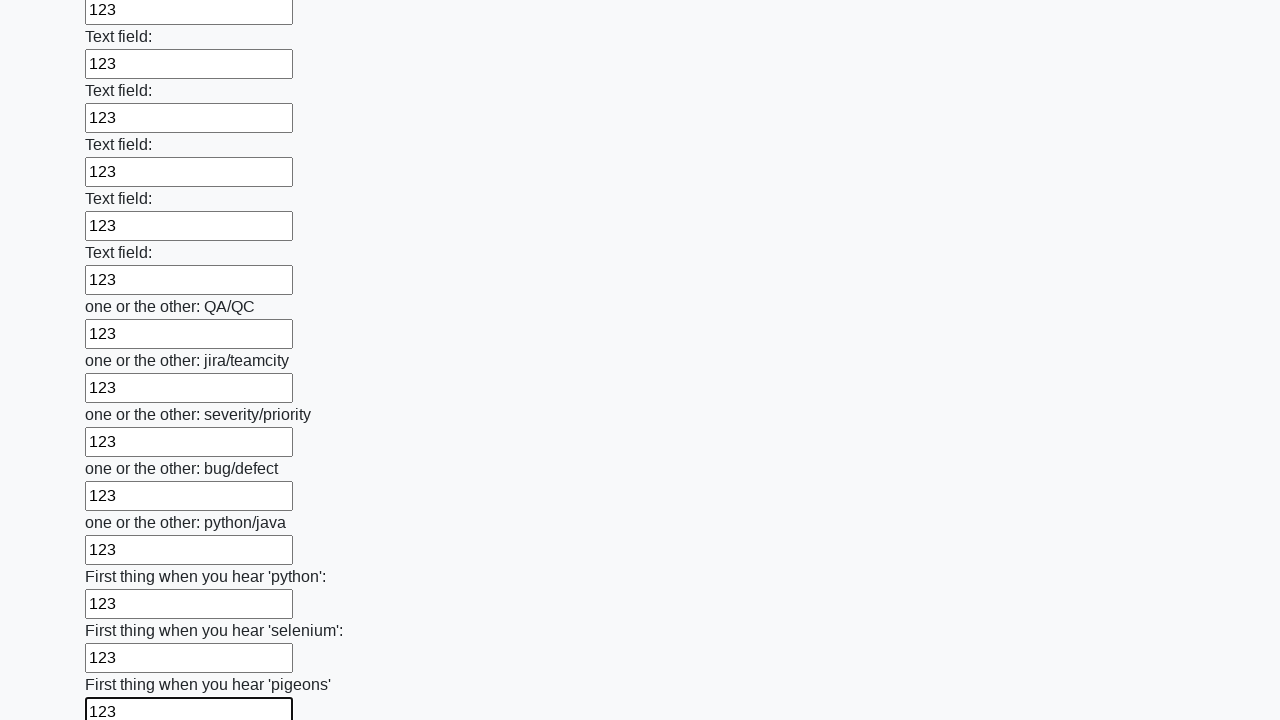

Filled an input field with '123' on input >> nth=95
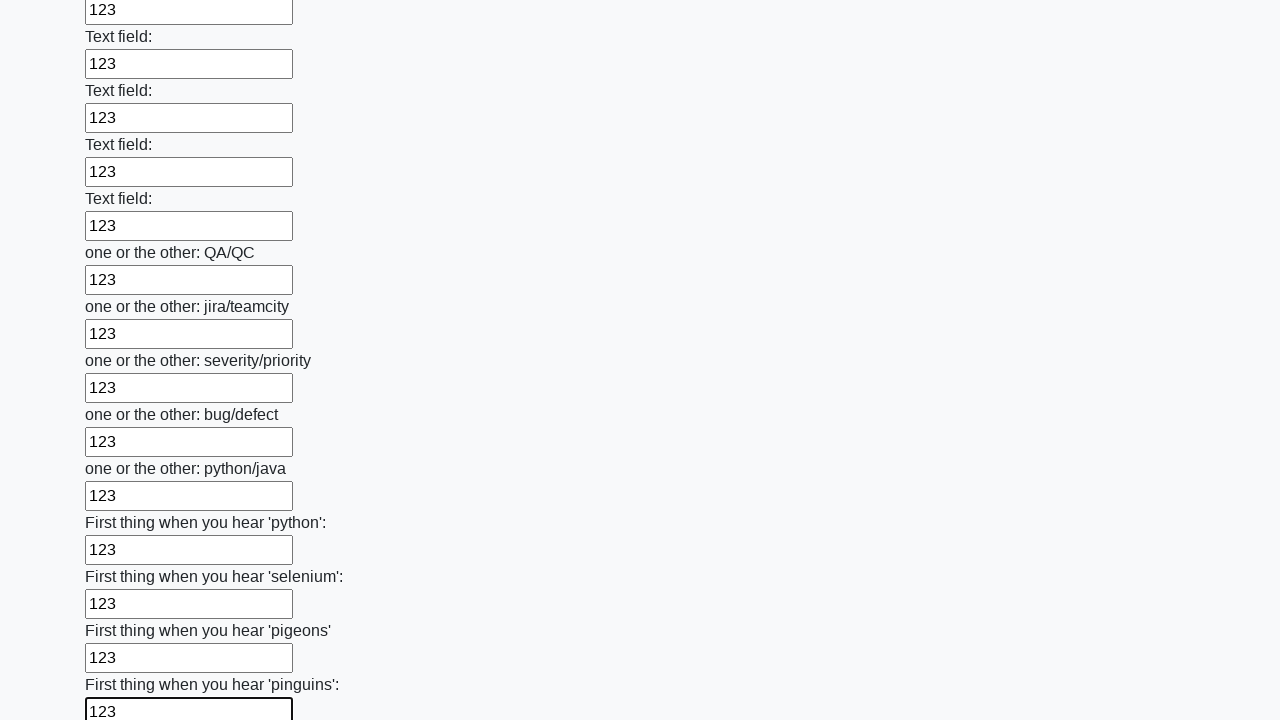

Filled an input field with '123' on input >> nth=96
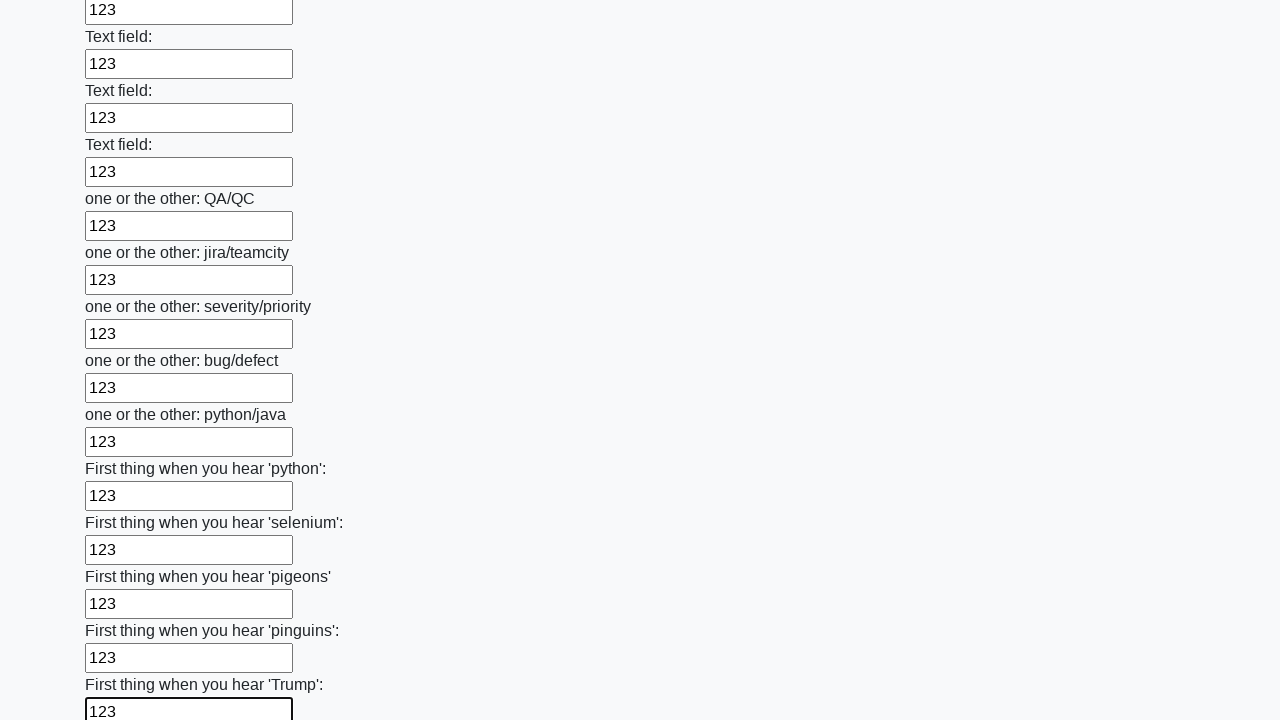

Filled an input field with '123' on input >> nth=97
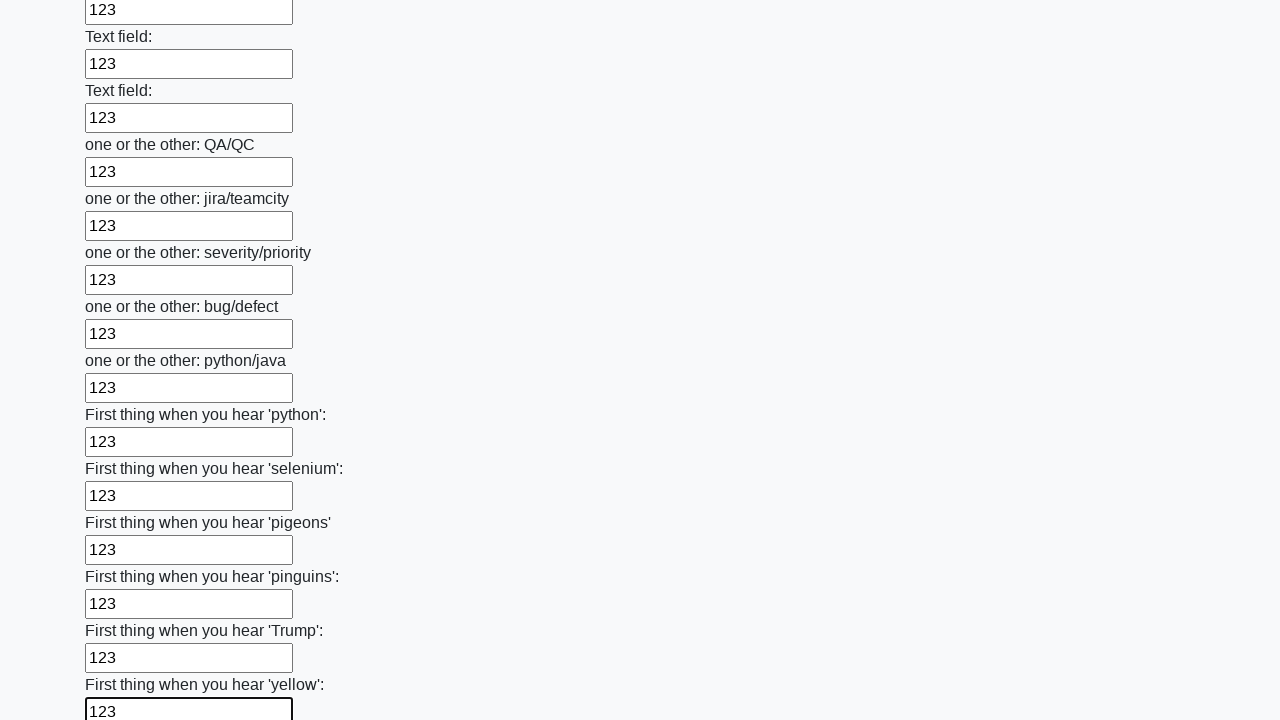

Filled an input field with '123' on input >> nth=98
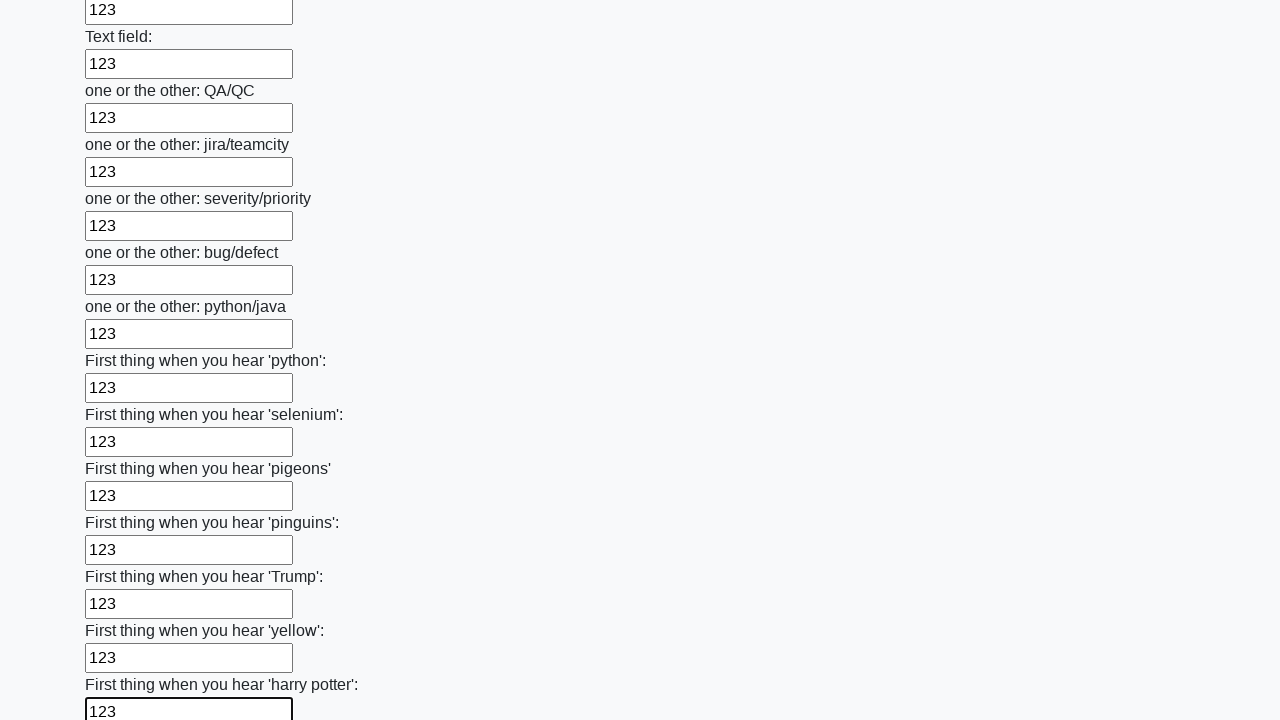

Filled an input field with '123' on input >> nth=99
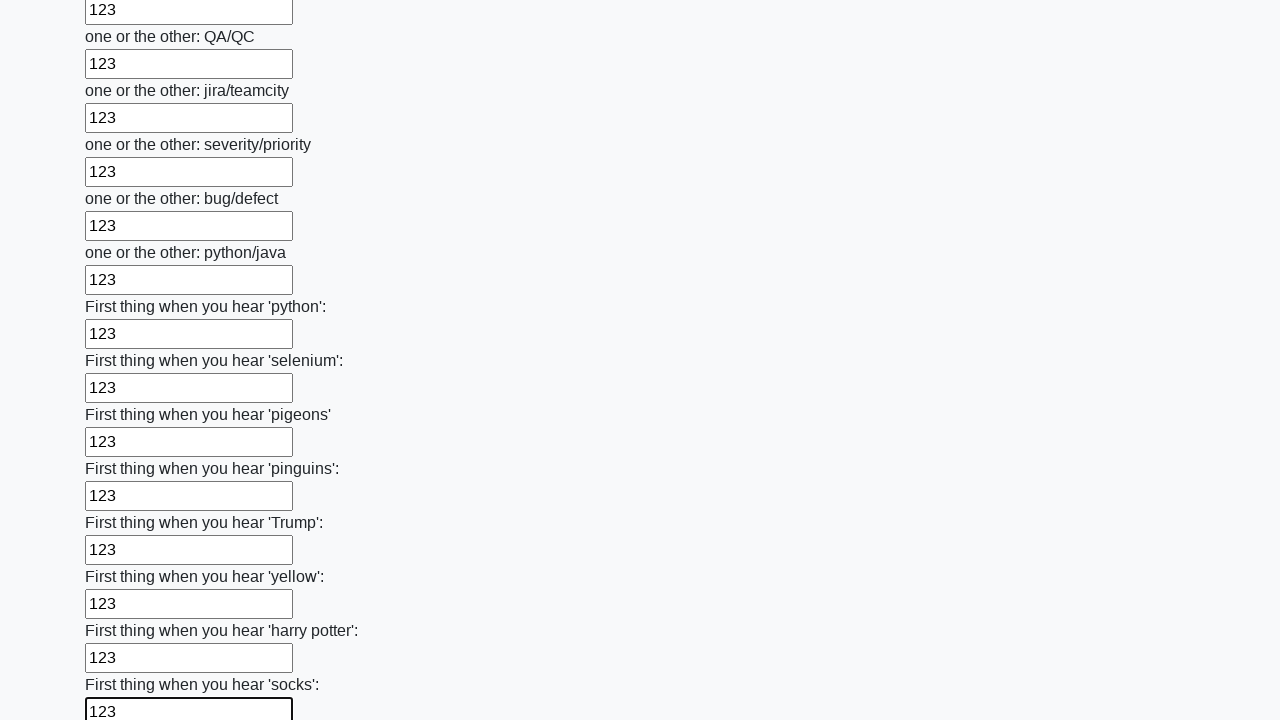

Clicked the submit button at (123, 611) on button.btn
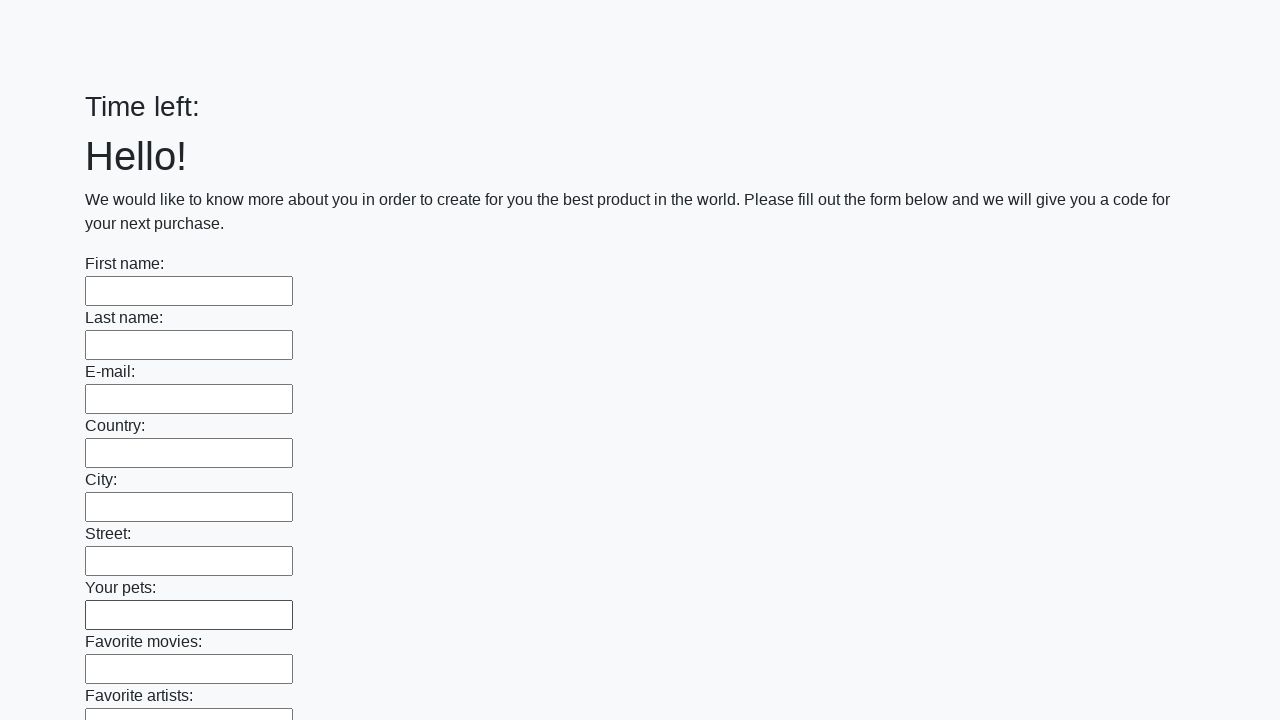

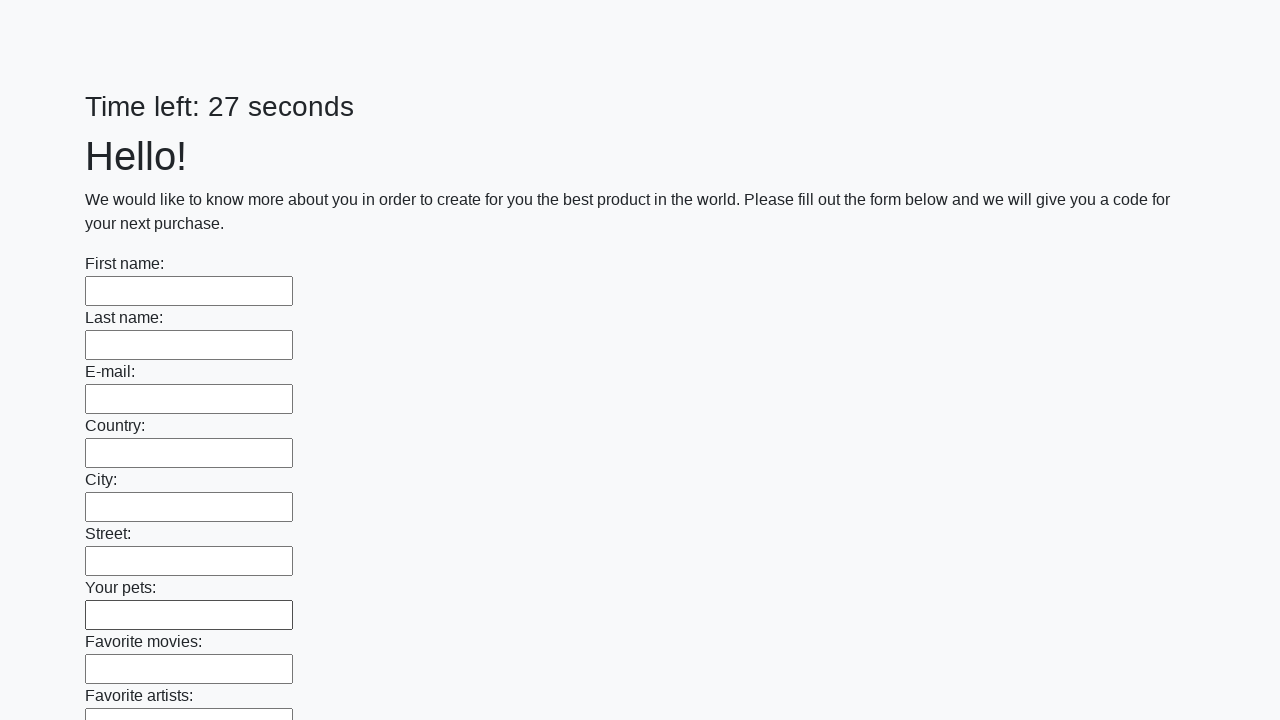